Tests the song lyrics page by clicking on the lyrics link and verifying that all 100 paragraphs of the "99 Bottles of Beer" song are displayed correctly

Starting URL: https://www.99-bottles-of-beer.net/lyrics.html

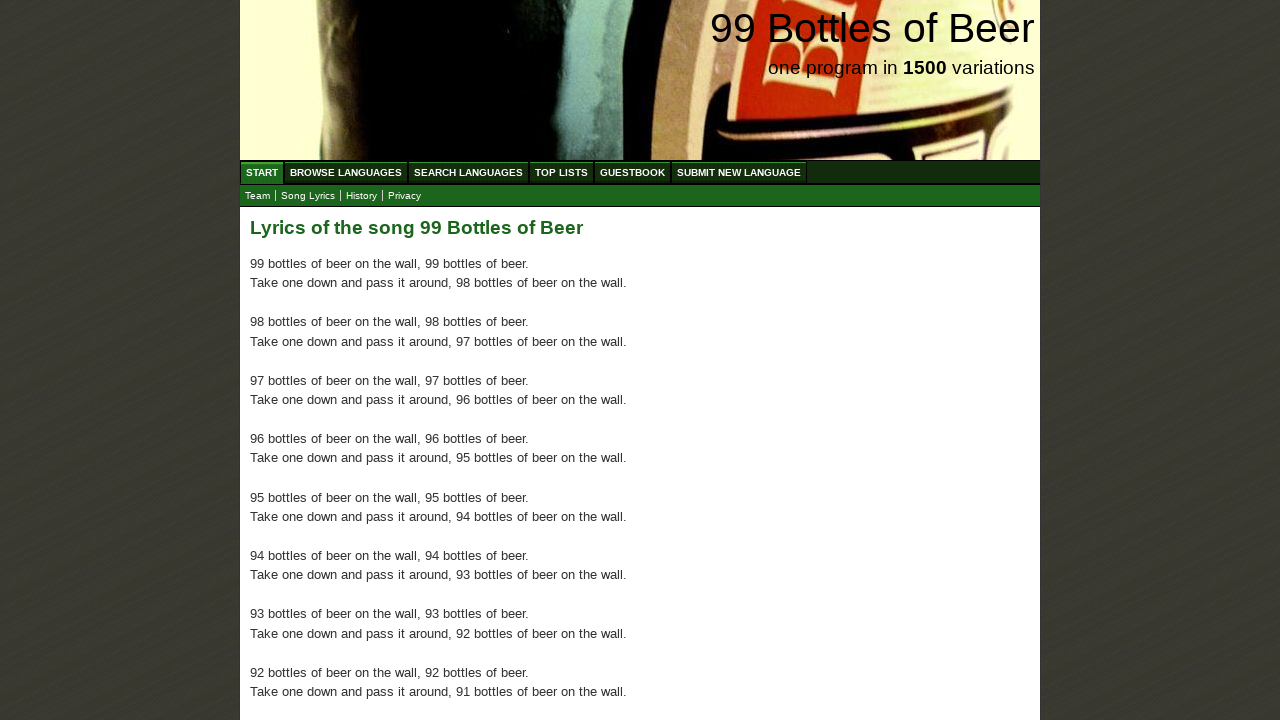

Clicked on the lyrics link at (308, 196) on xpath=//a[@href='lyrics.html']
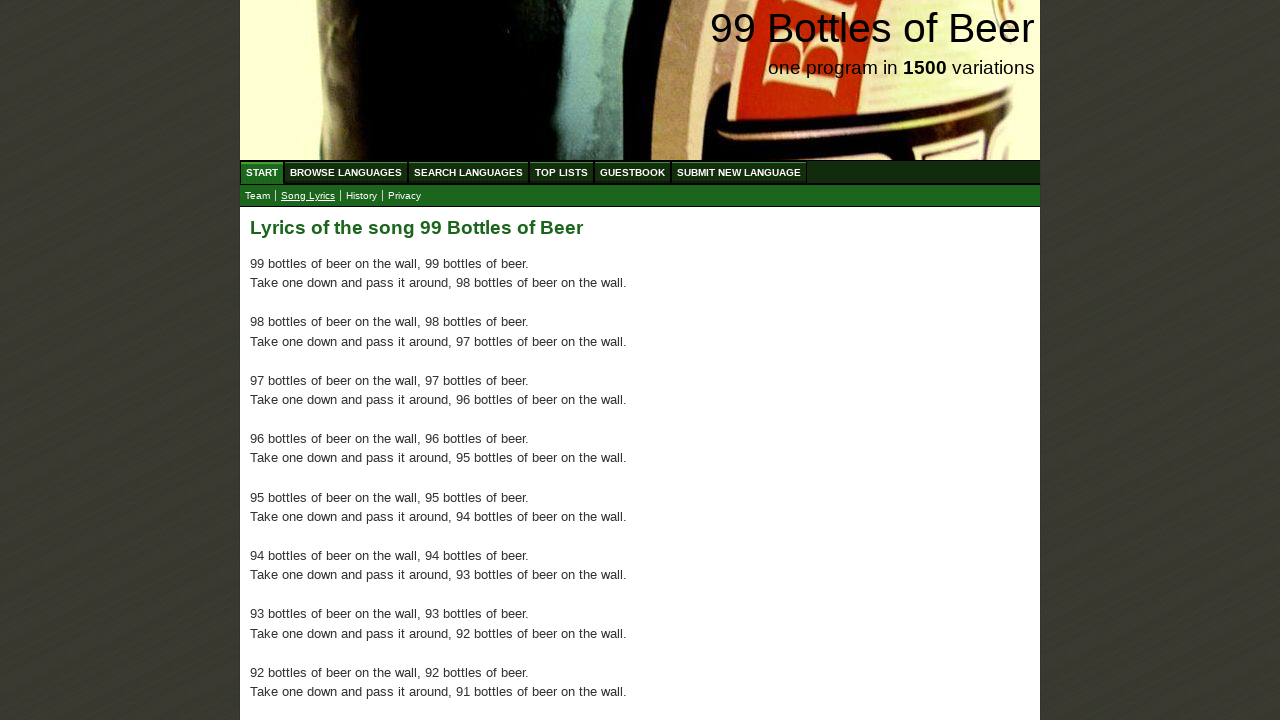

First lyrics paragraph loaded
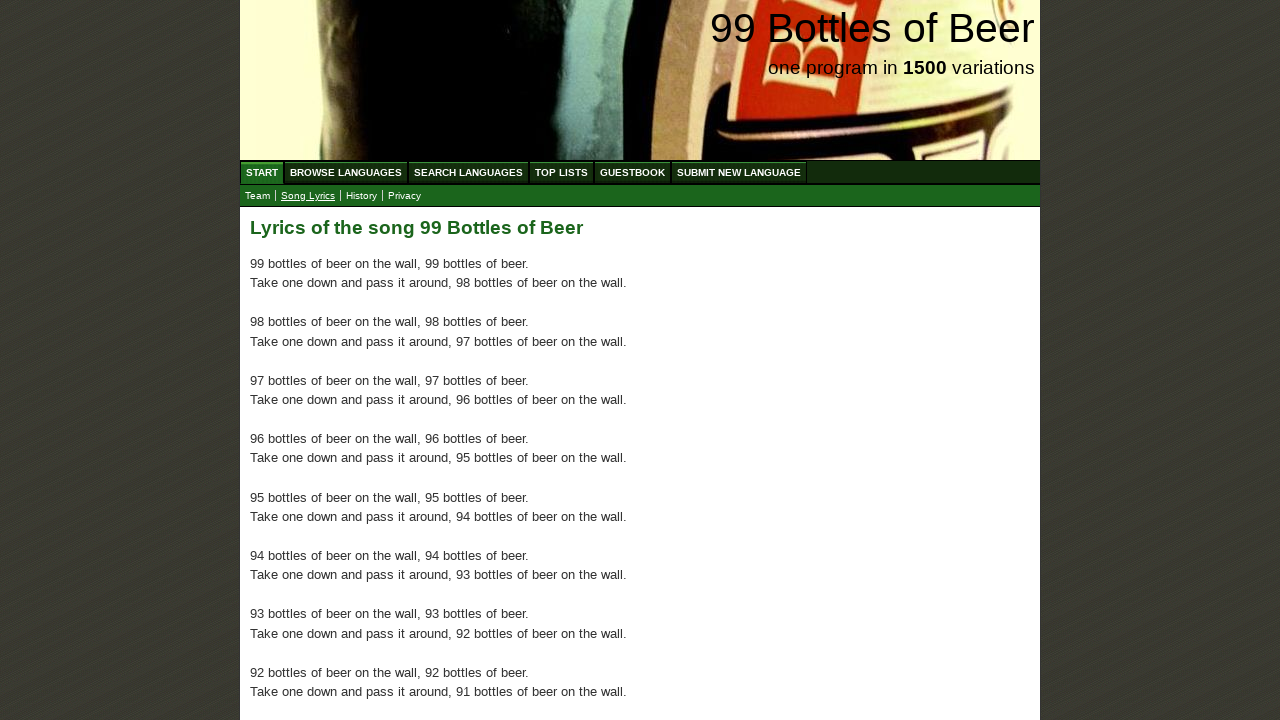

Verified paragraph 1 of 100 is present
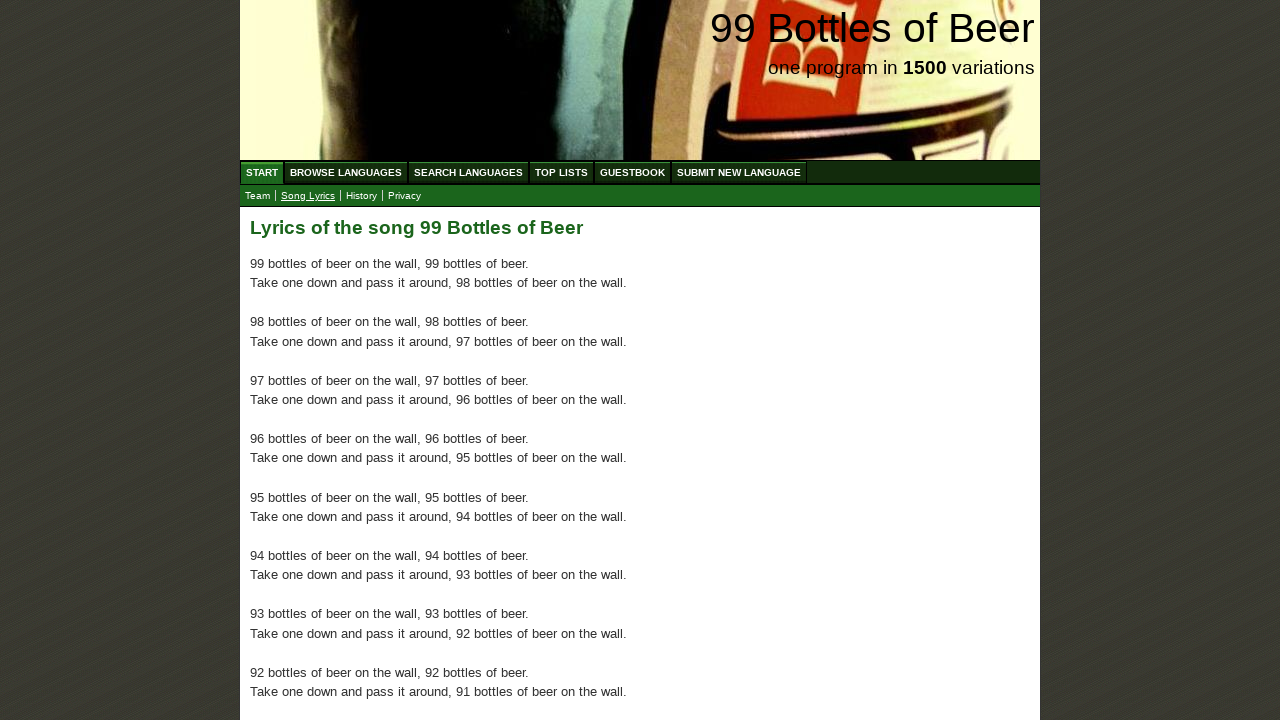

Verified paragraph 2 of 100 is present
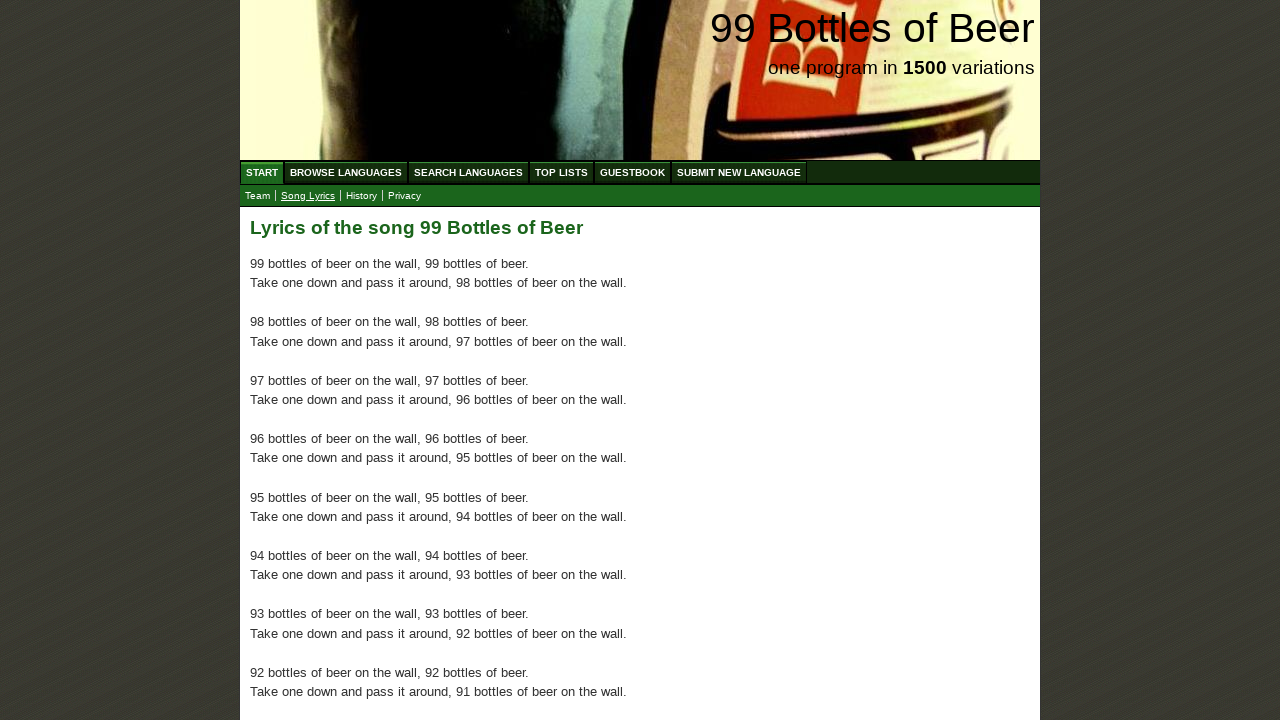

Verified paragraph 3 of 100 is present
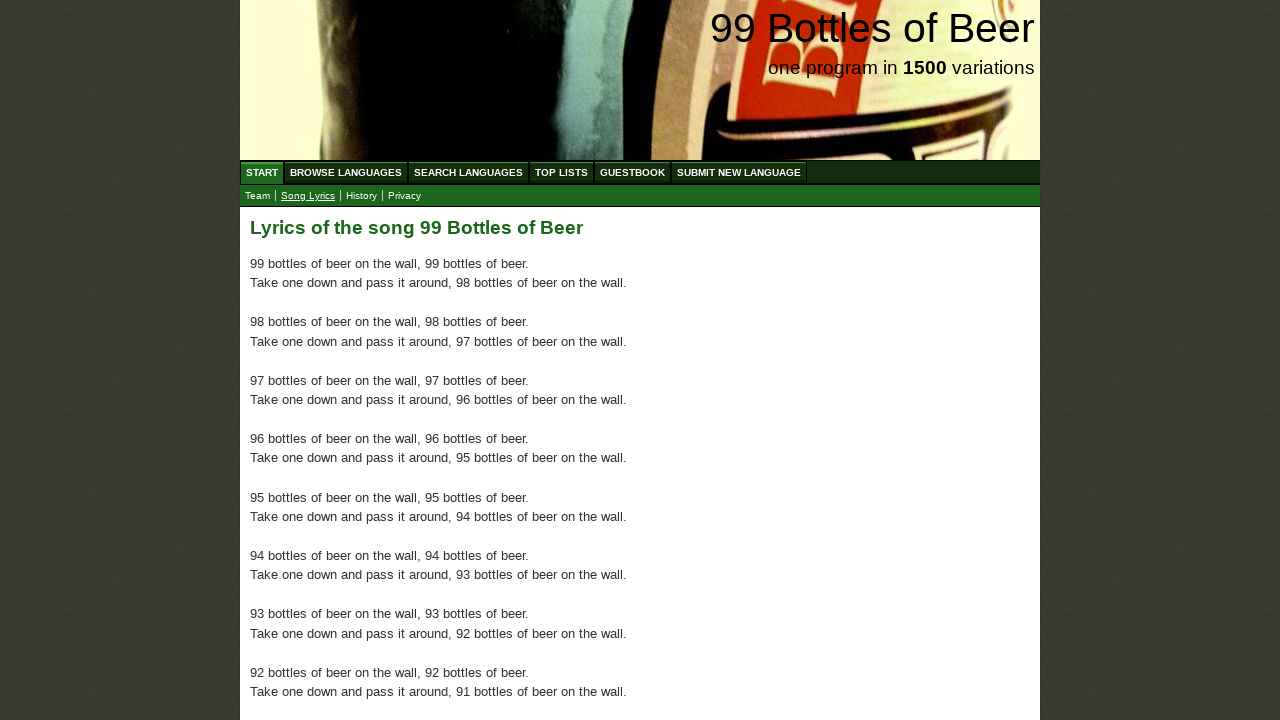

Verified paragraph 4 of 100 is present
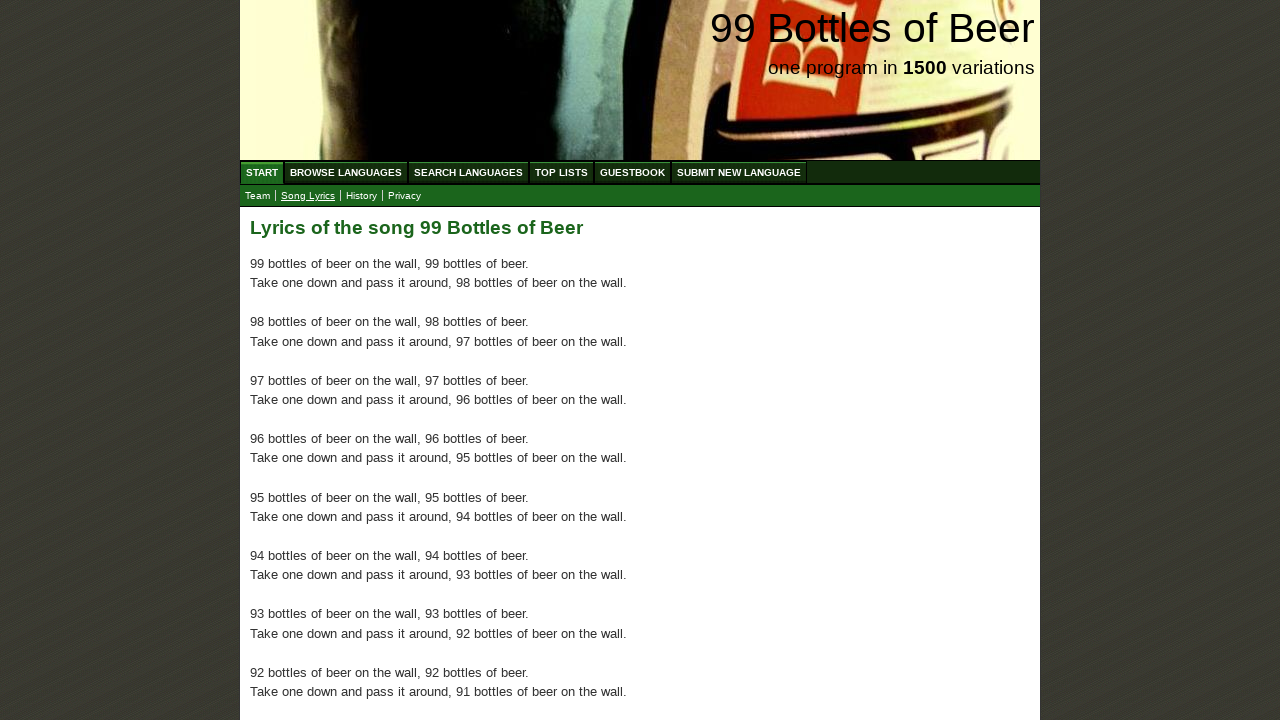

Verified paragraph 5 of 100 is present
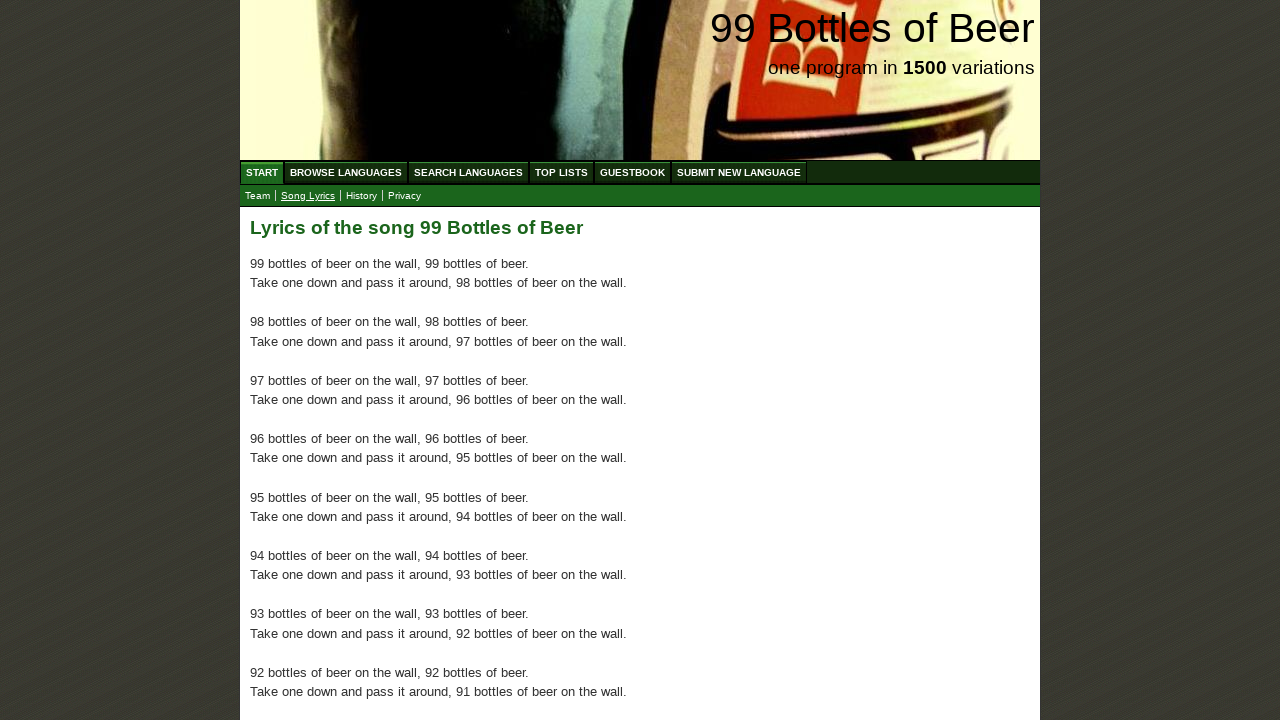

Verified paragraph 6 of 100 is present
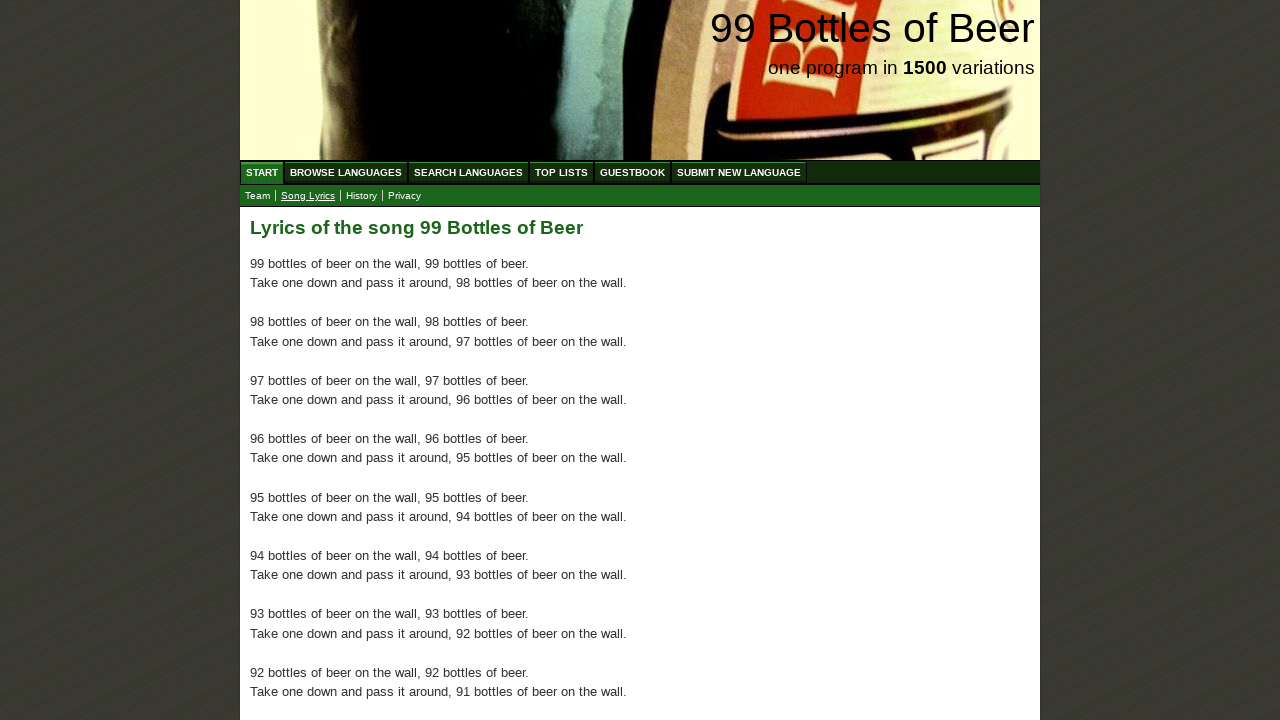

Verified paragraph 7 of 100 is present
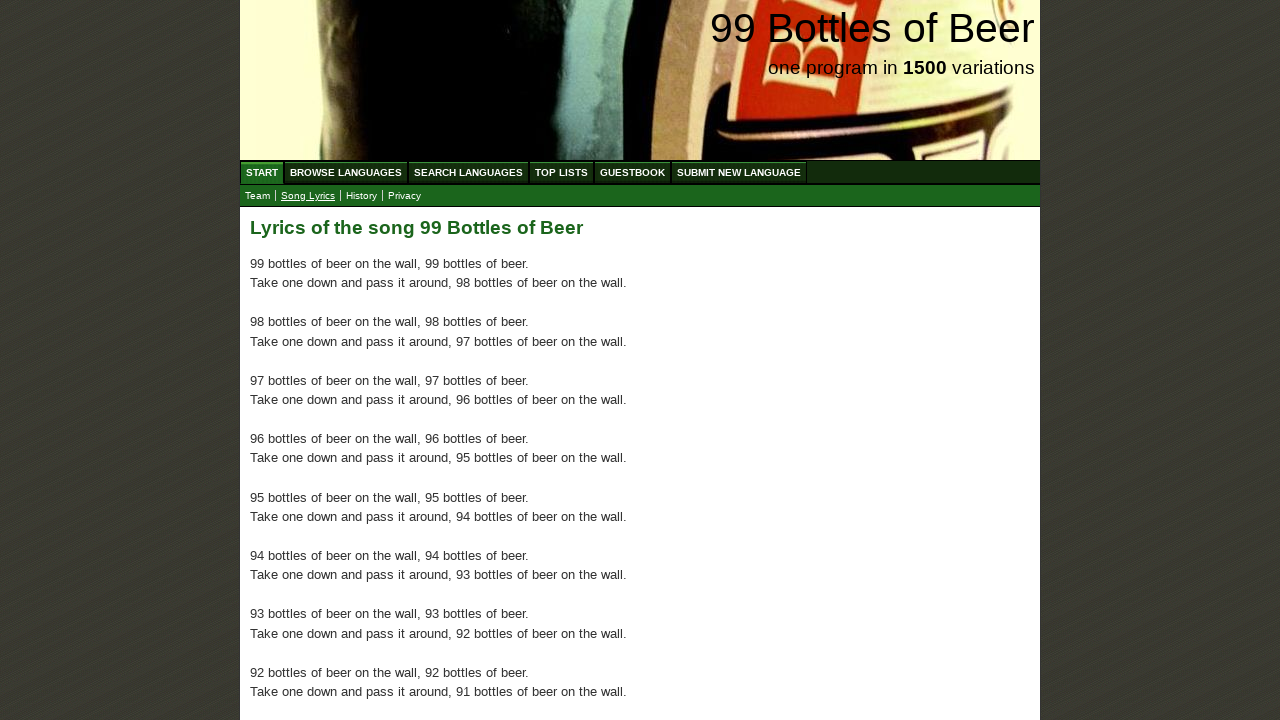

Verified paragraph 8 of 100 is present
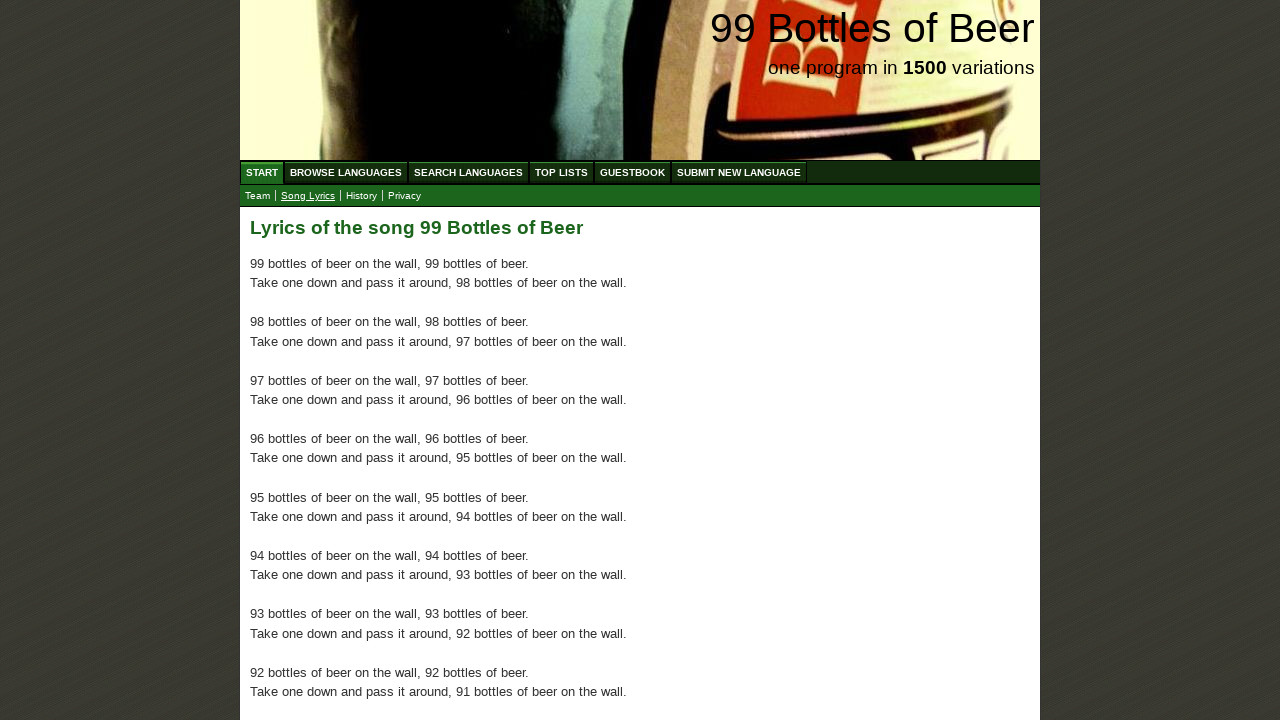

Verified paragraph 9 of 100 is present
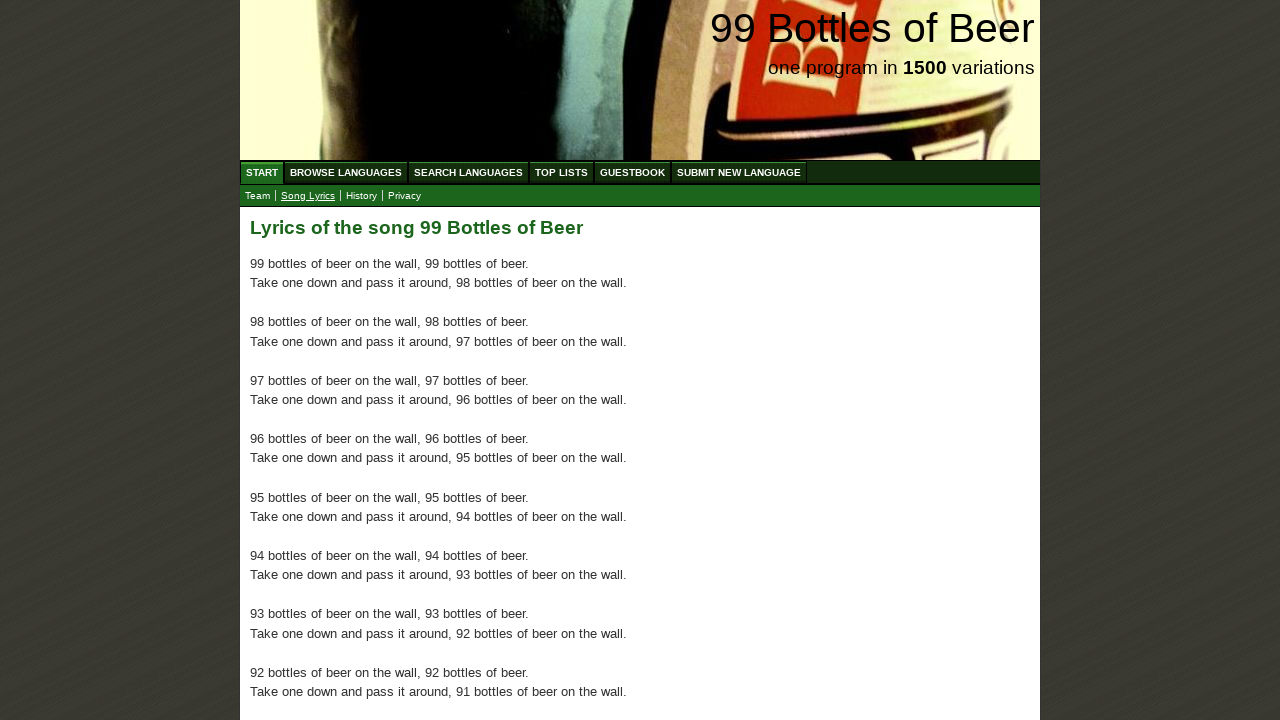

Verified paragraph 10 of 100 is present
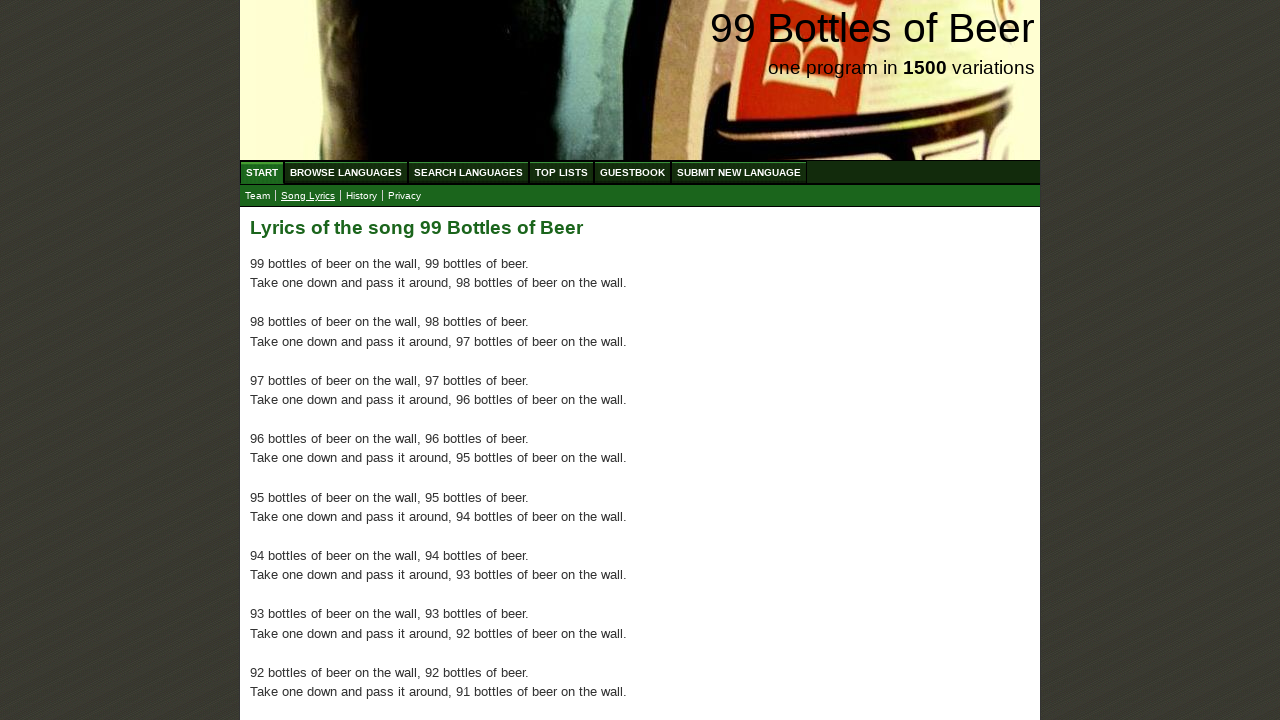

Verified paragraph 11 of 100 is present
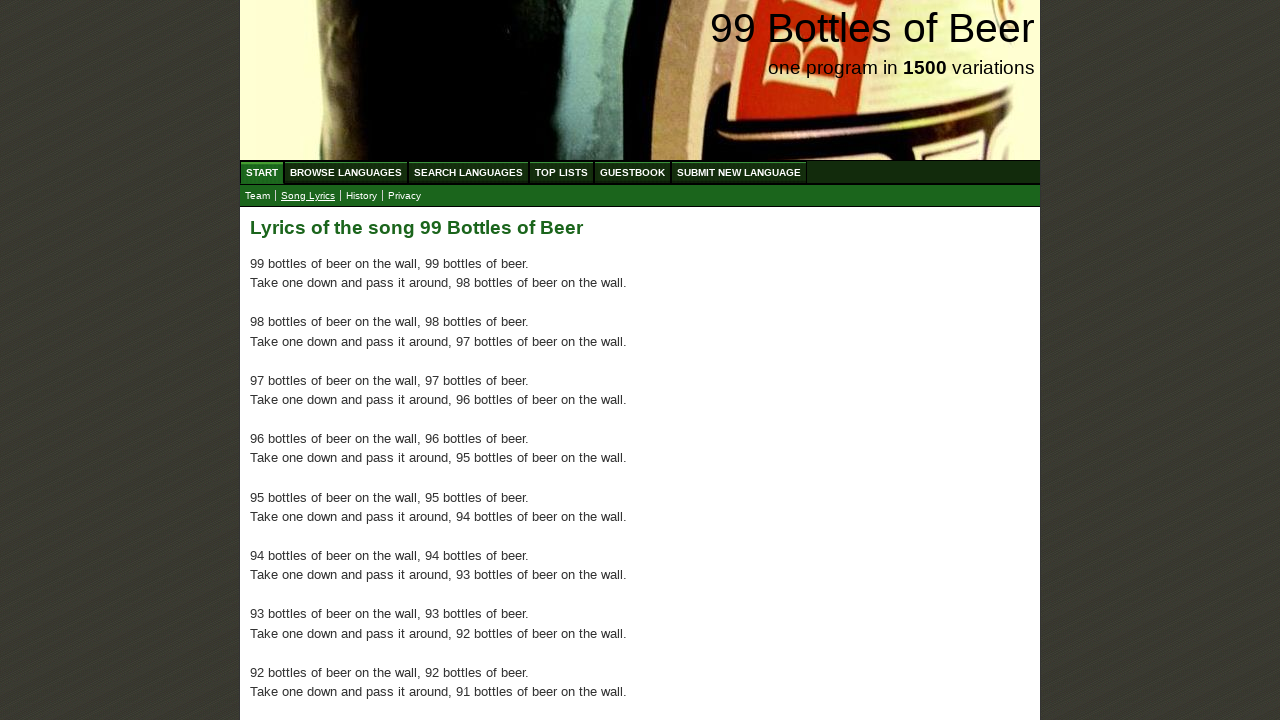

Verified paragraph 12 of 100 is present
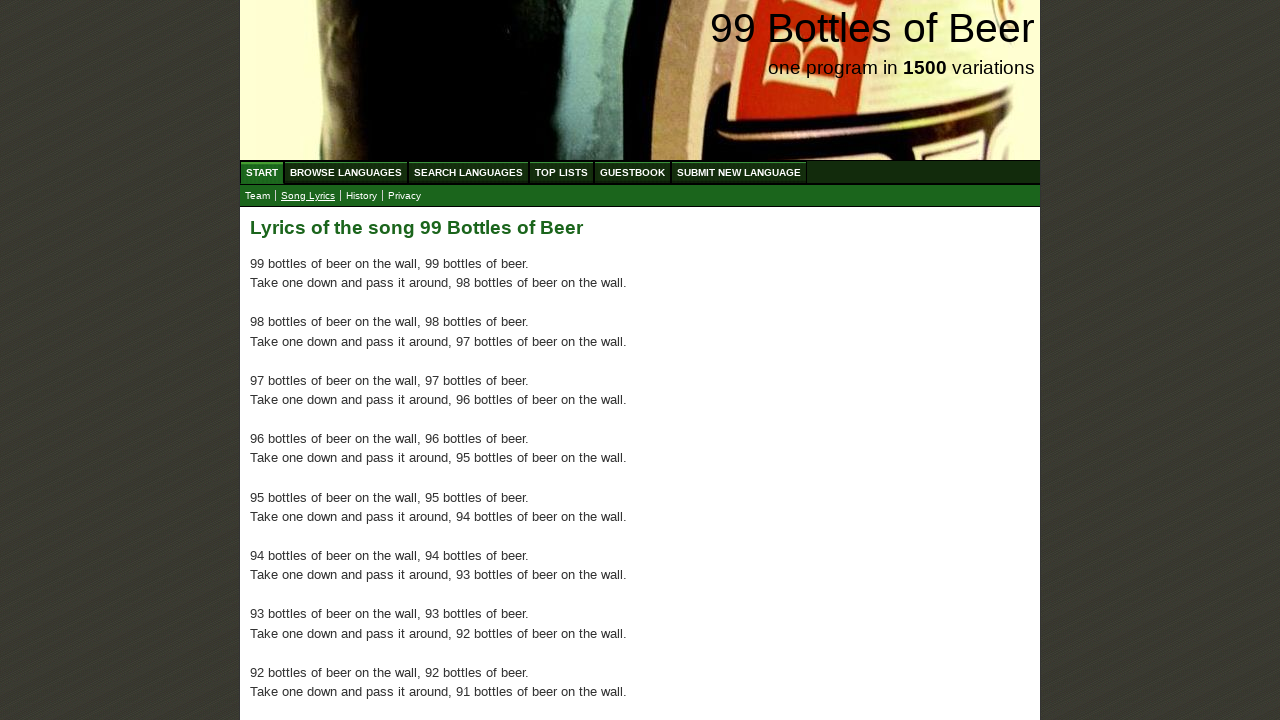

Verified paragraph 13 of 100 is present
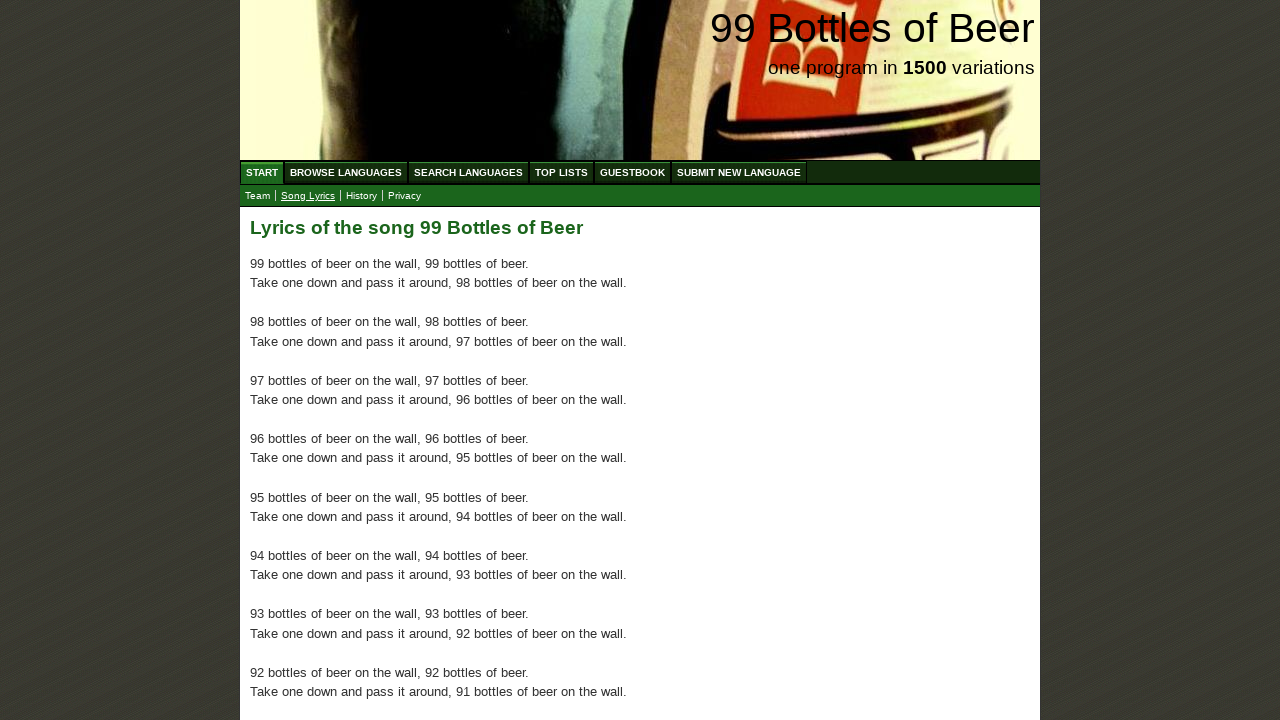

Verified paragraph 14 of 100 is present
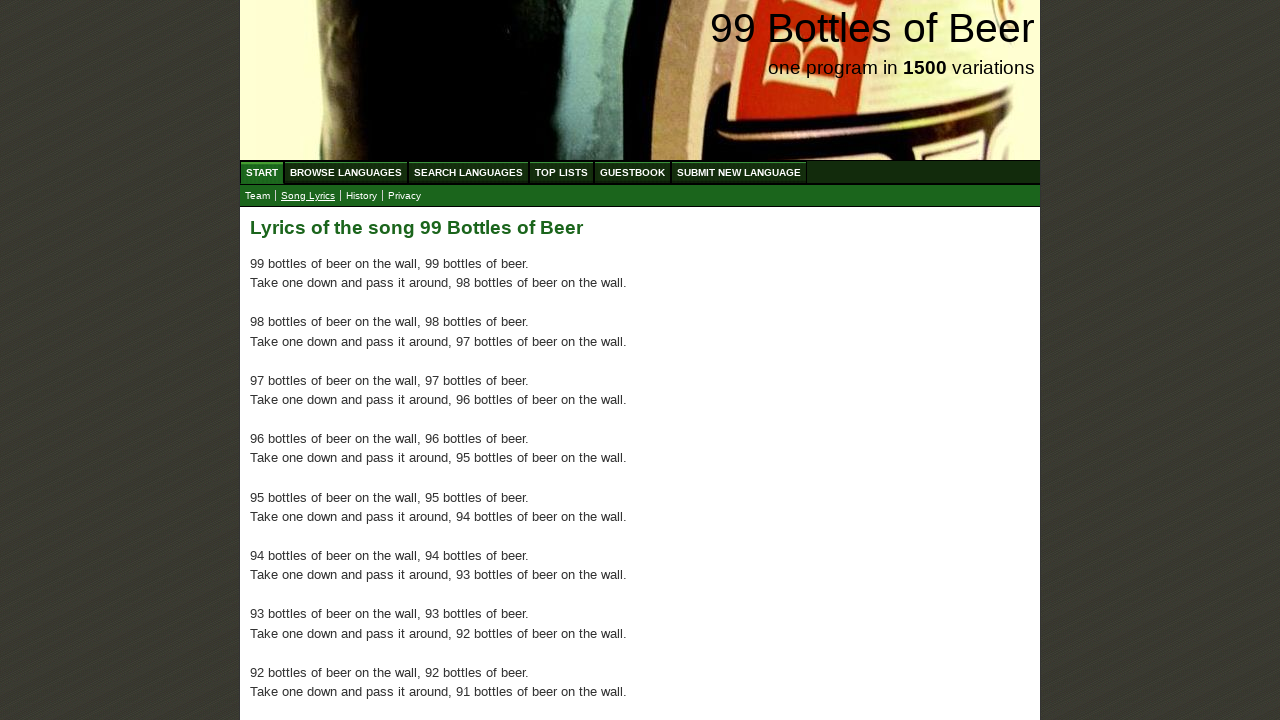

Verified paragraph 15 of 100 is present
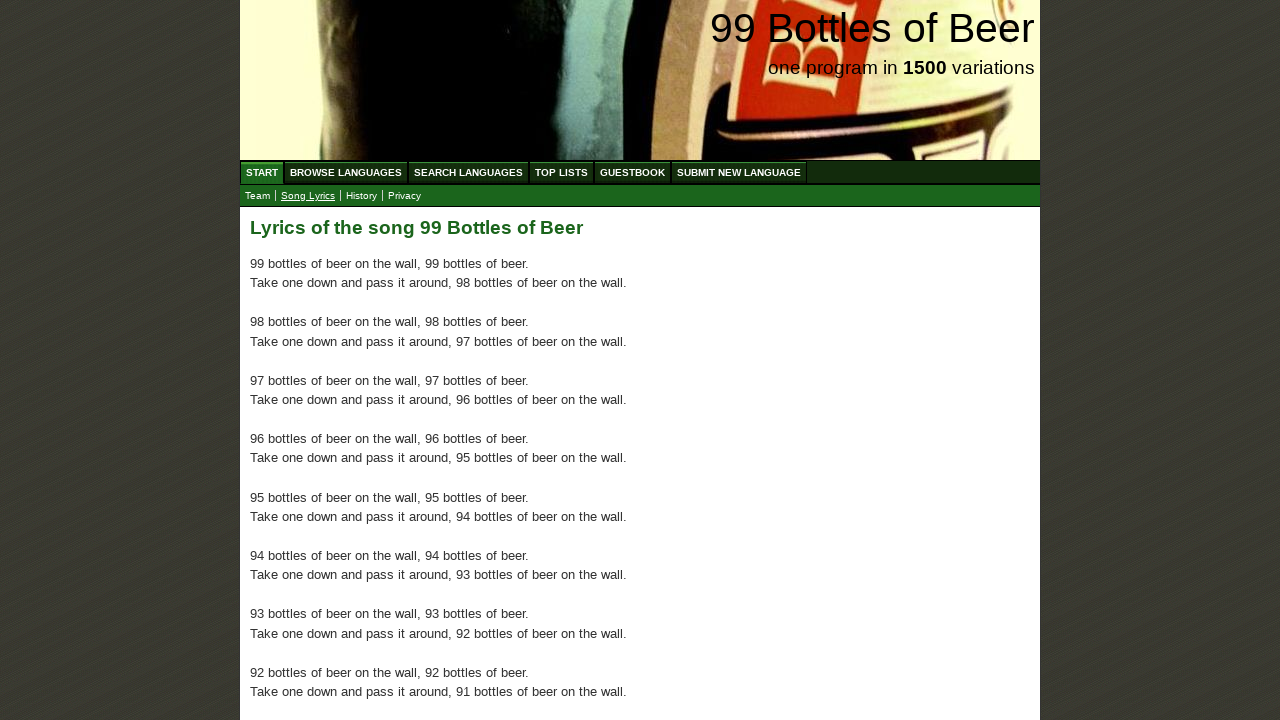

Verified paragraph 16 of 100 is present
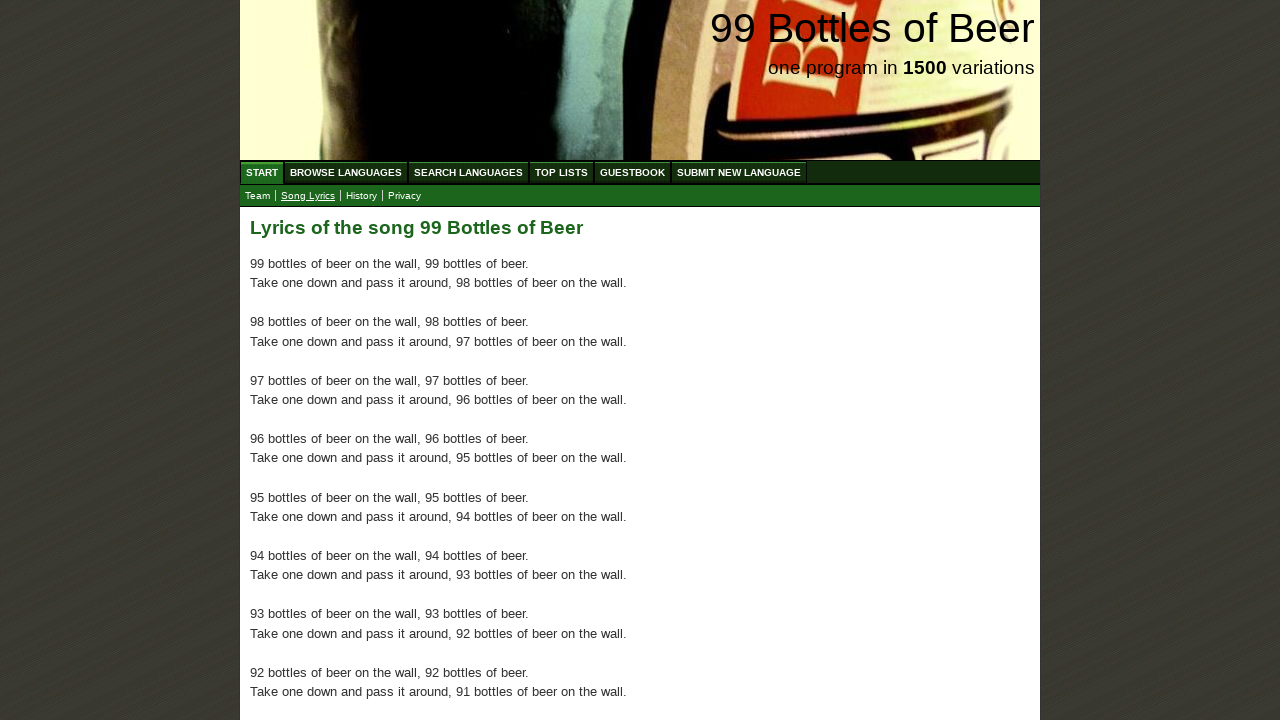

Verified paragraph 17 of 100 is present
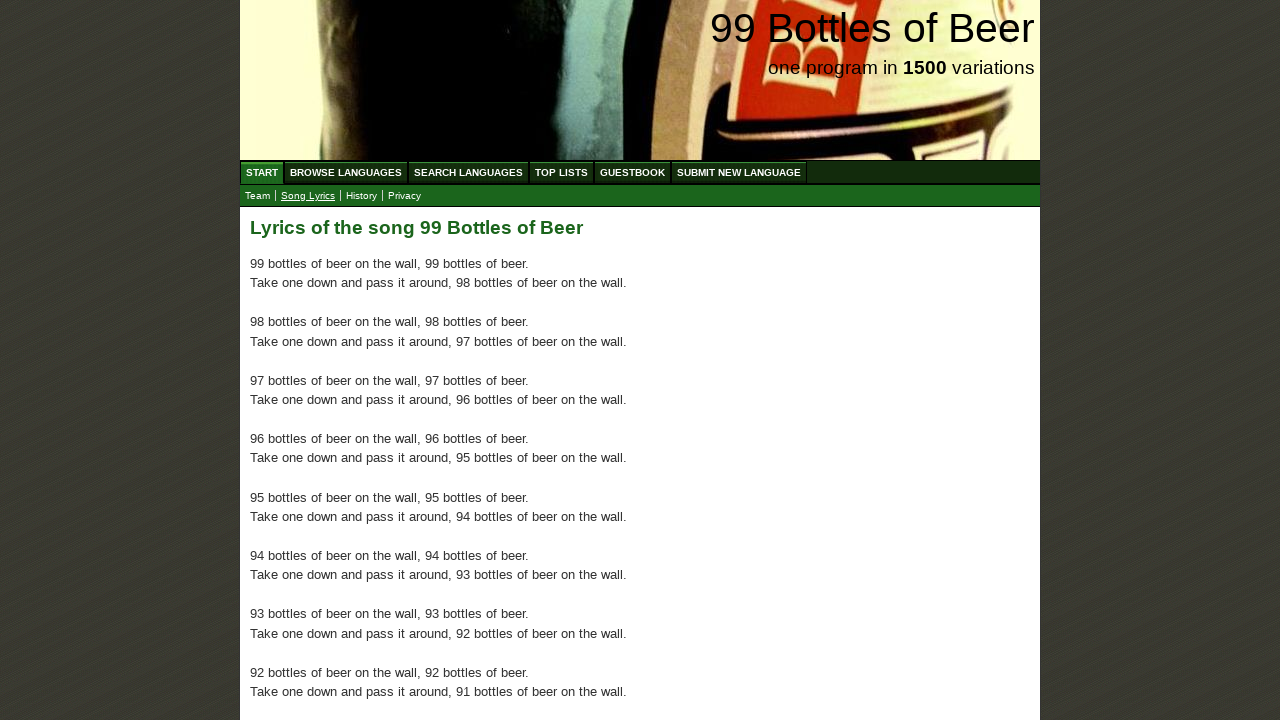

Verified paragraph 18 of 100 is present
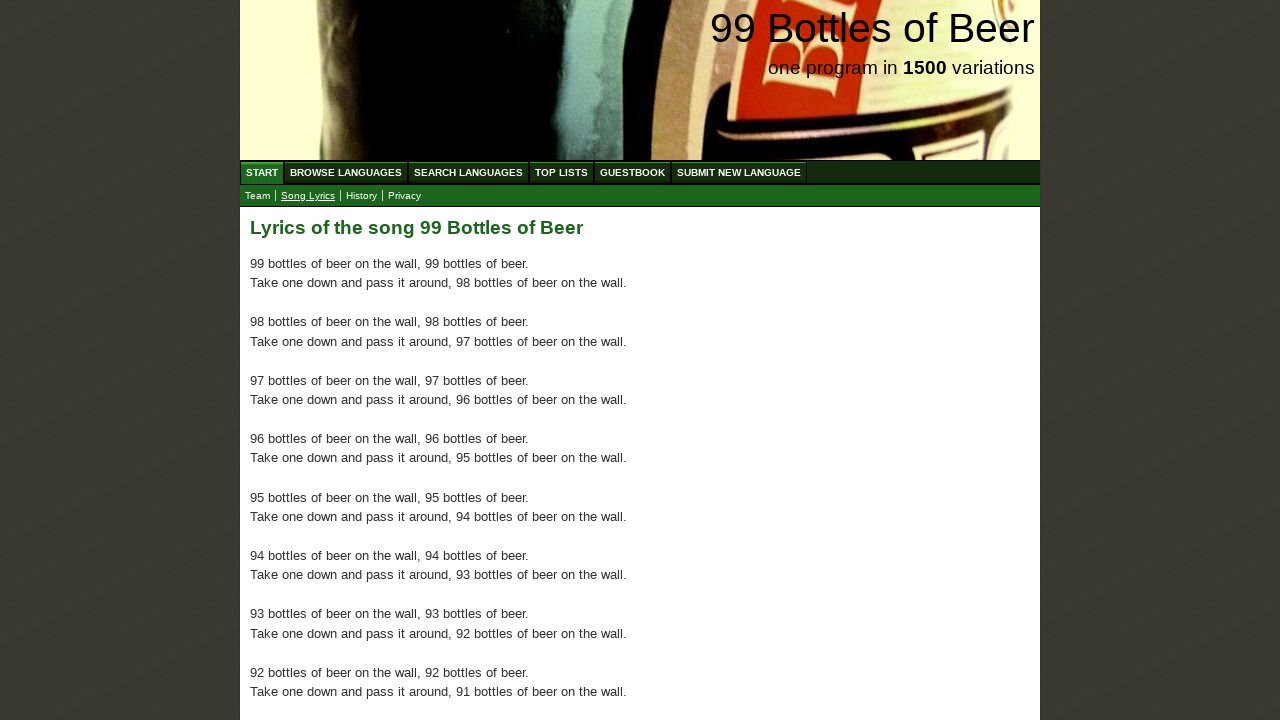

Verified paragraph 19 of 100 is present
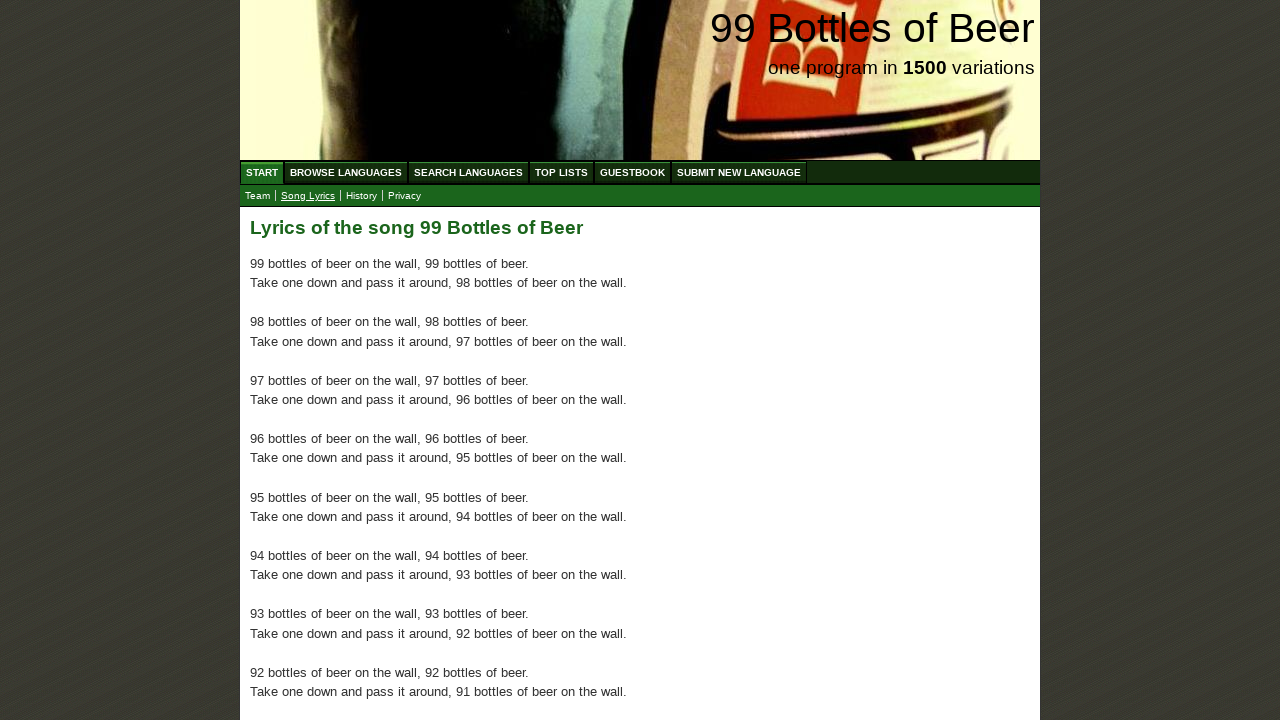

Verified paragraph 20 of 100 is present
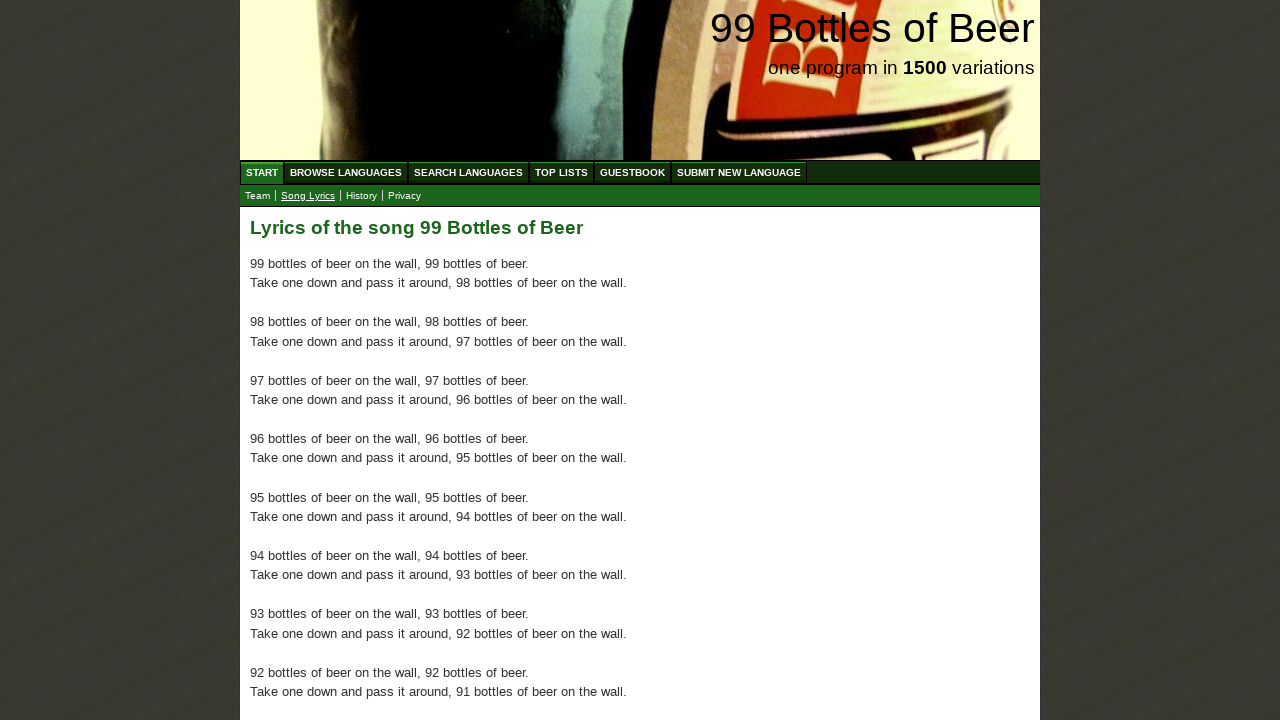

Verified paragraph 21 of 100 is present
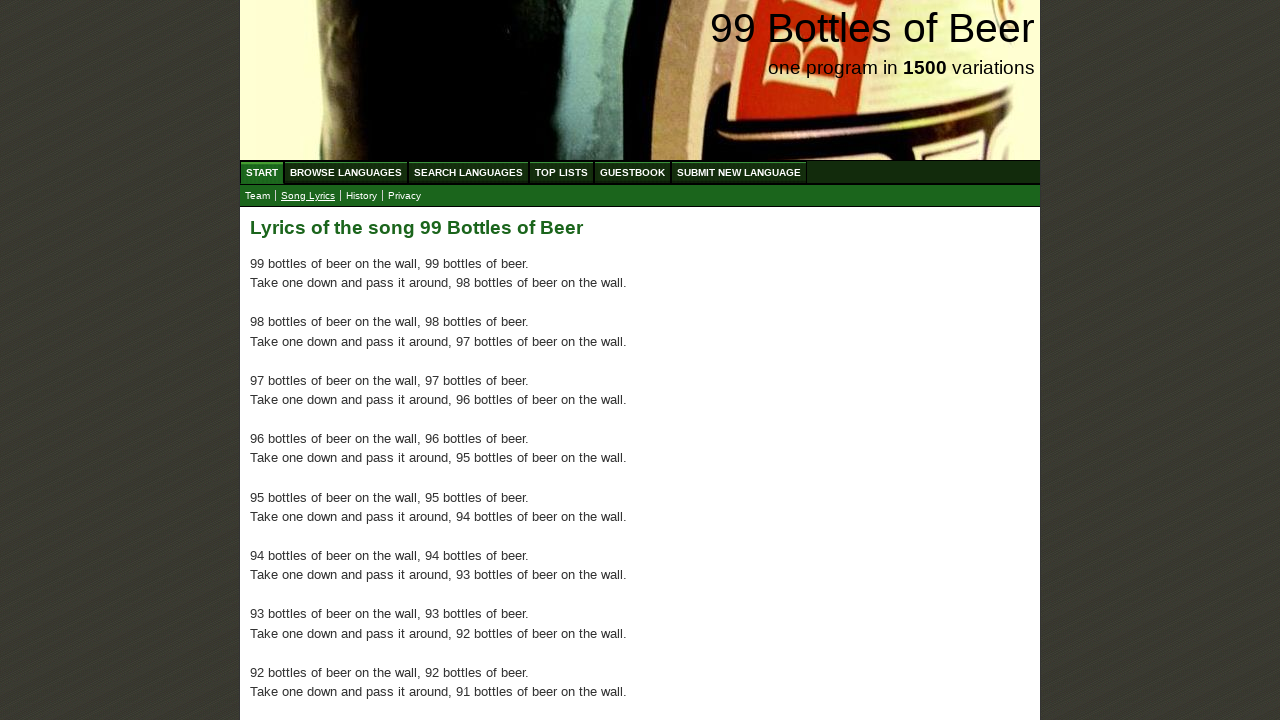

Verified paragraph 22 of 100 is present
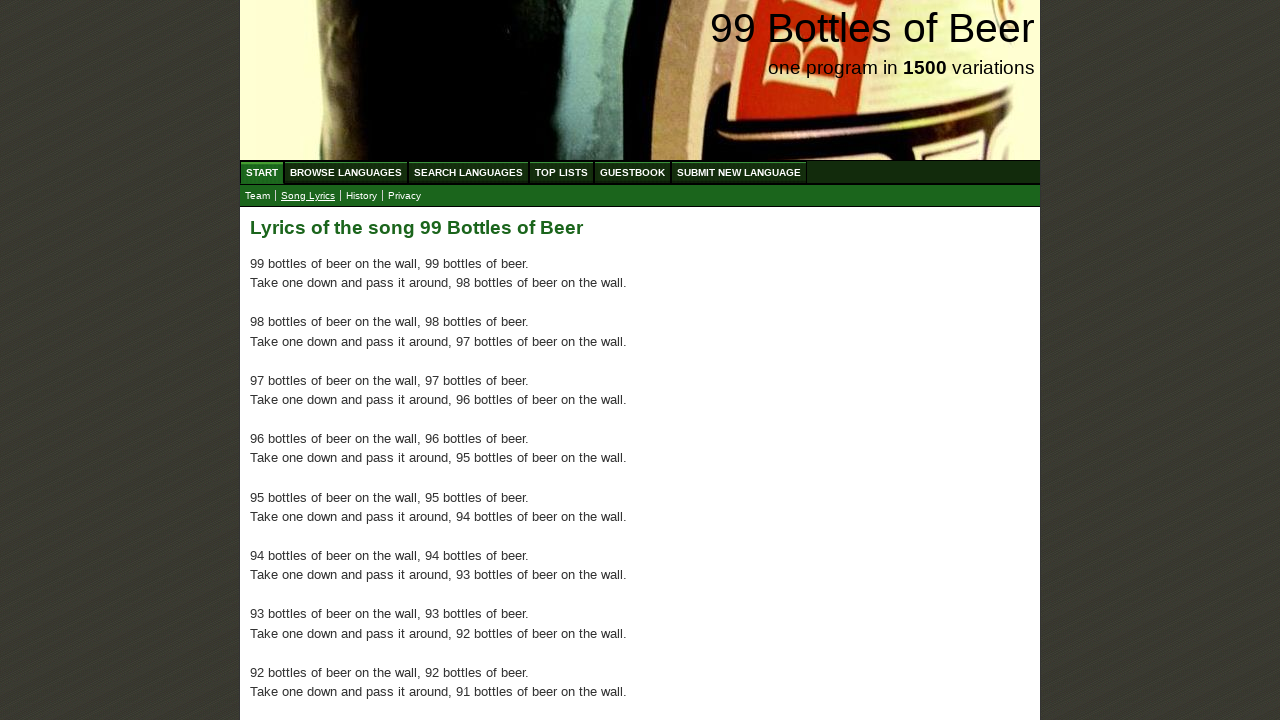

Verified paragraph 23 of 100 is present
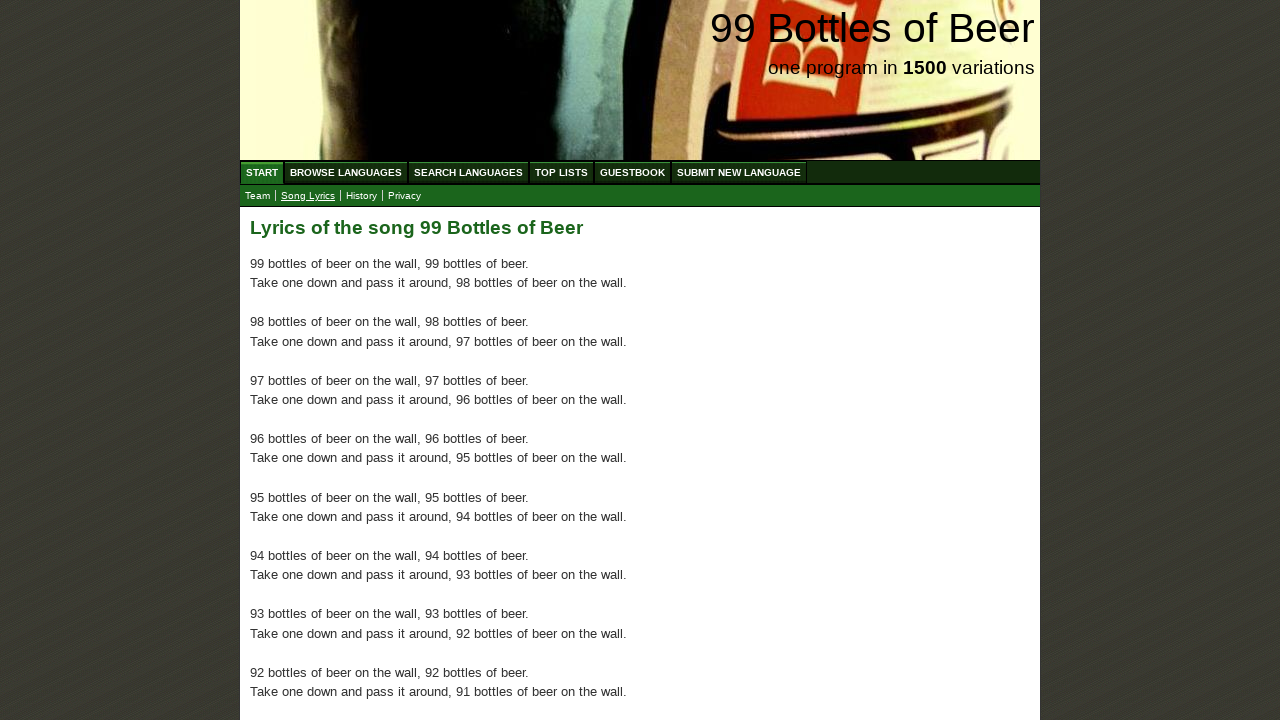

Verified paragraph 24 of 100 is present
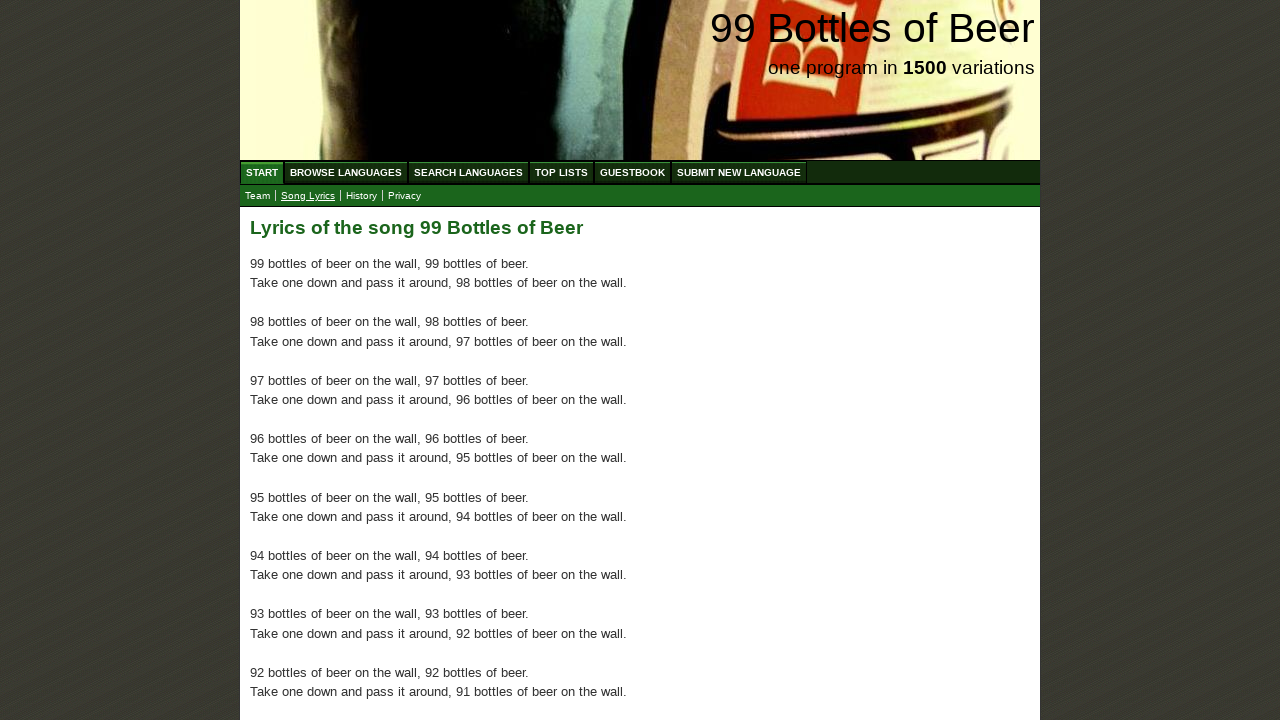

Verified paragraph 25 of 100 is present
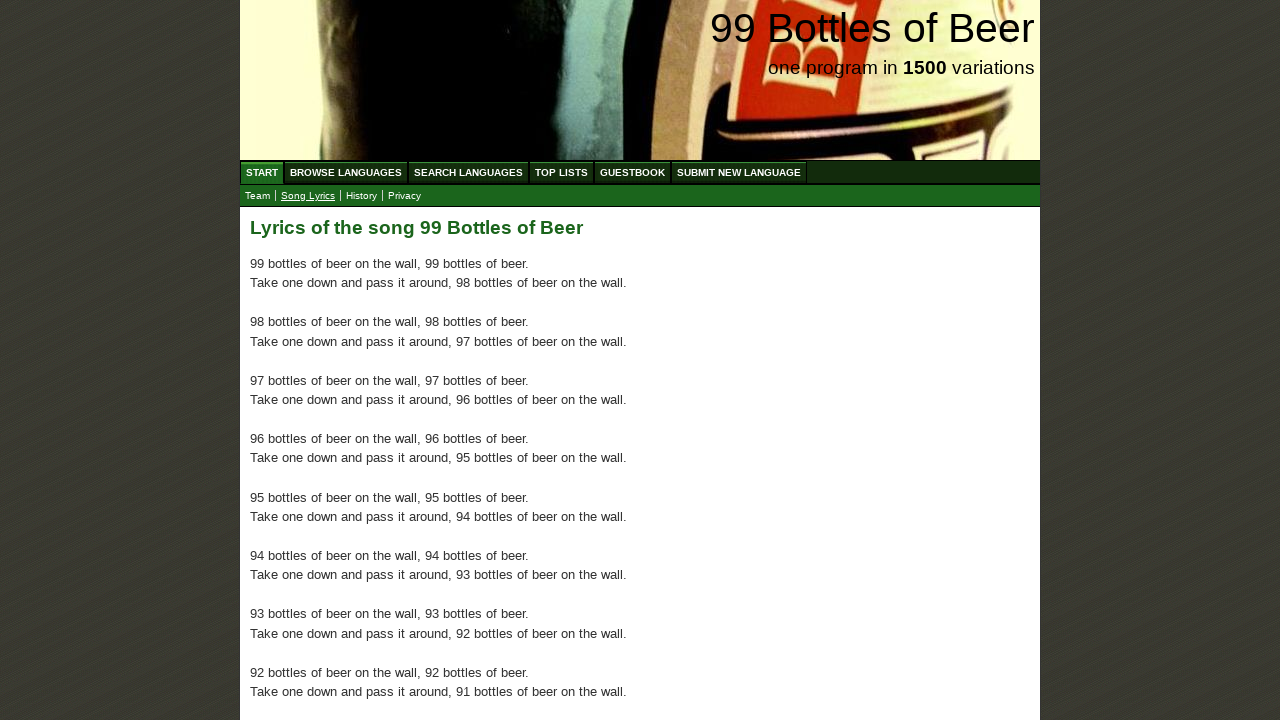

Verified paragraph 26 of 100 is present
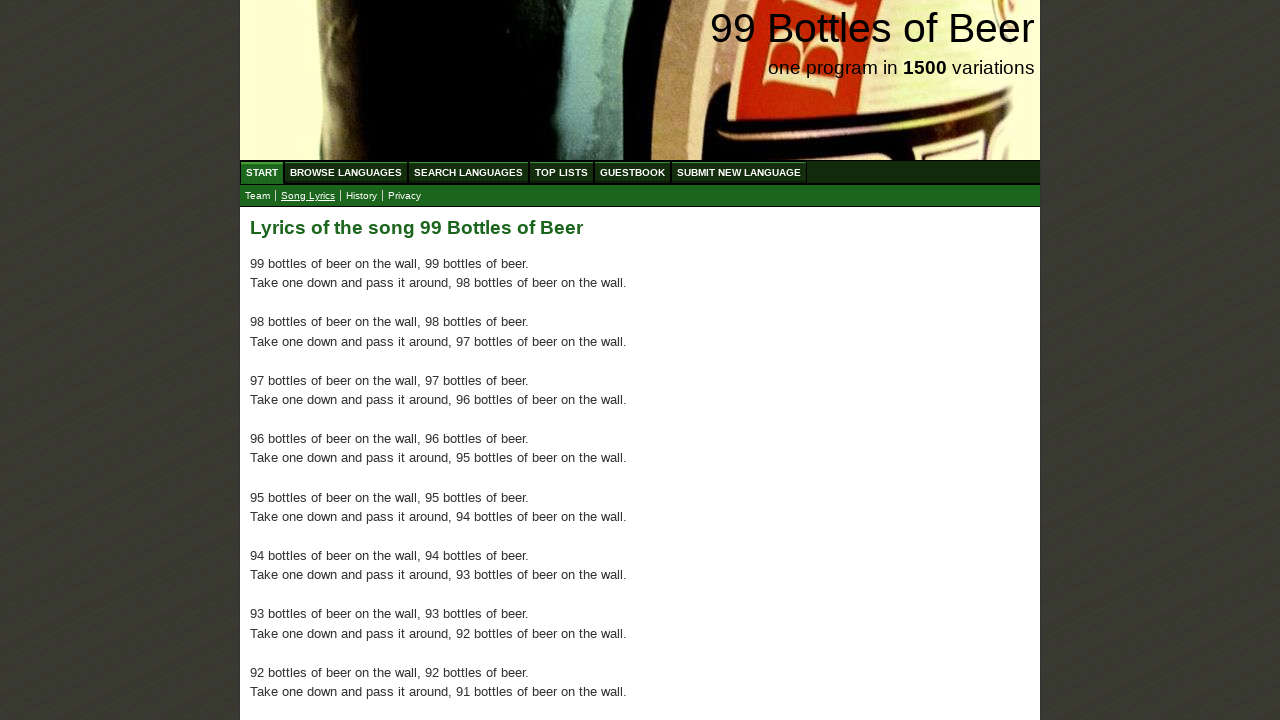

Verified paragraph 27 of 100 is present
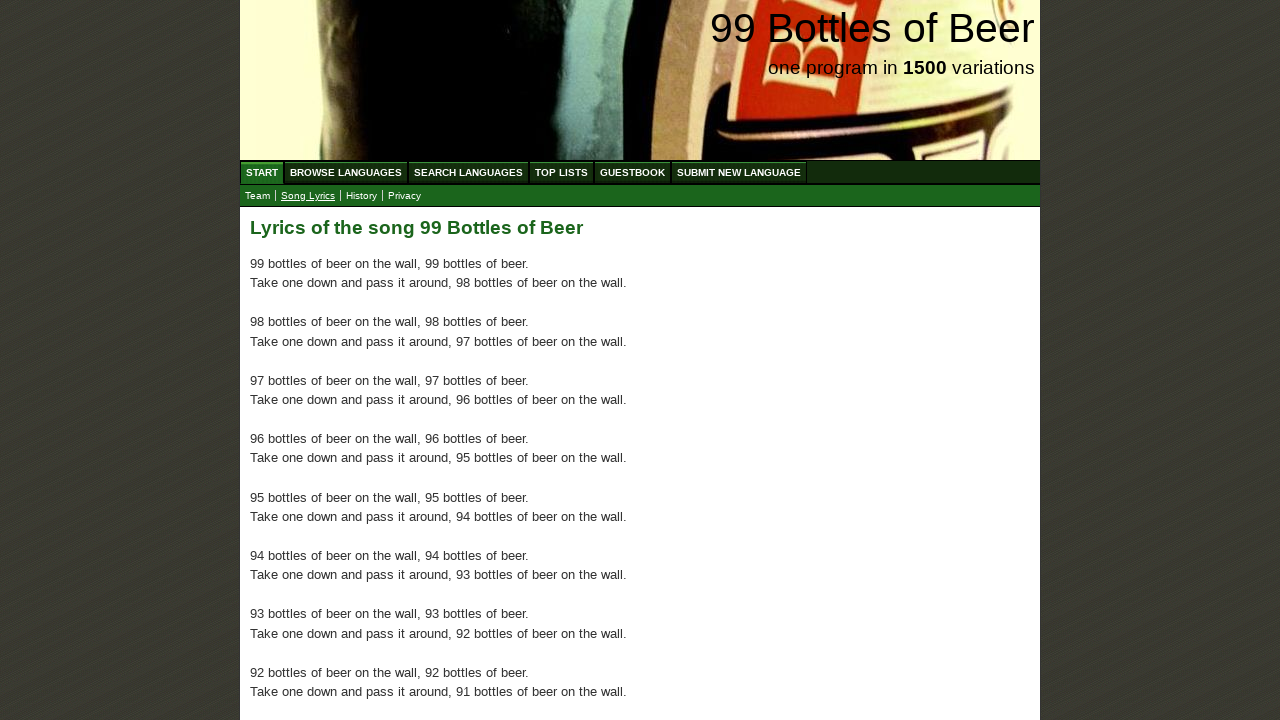

Verified paragraph 28 of 100 is present
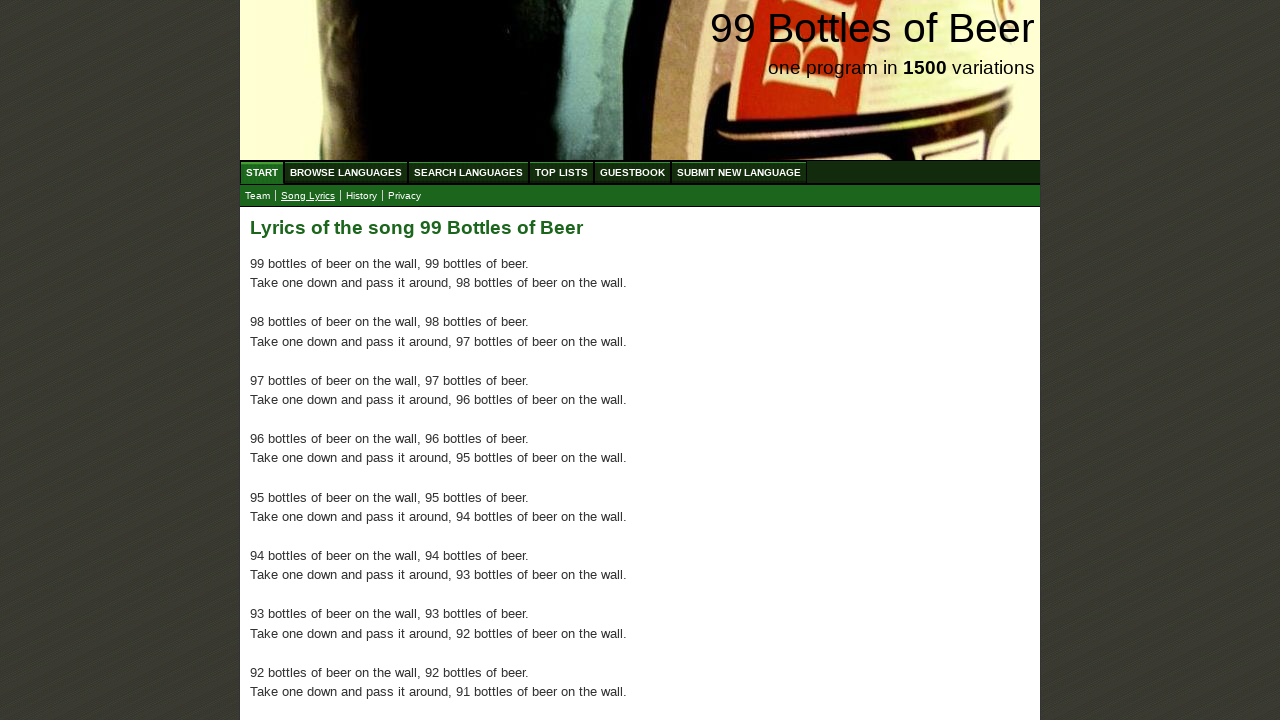

Verified paragraph 29 of 100 is present
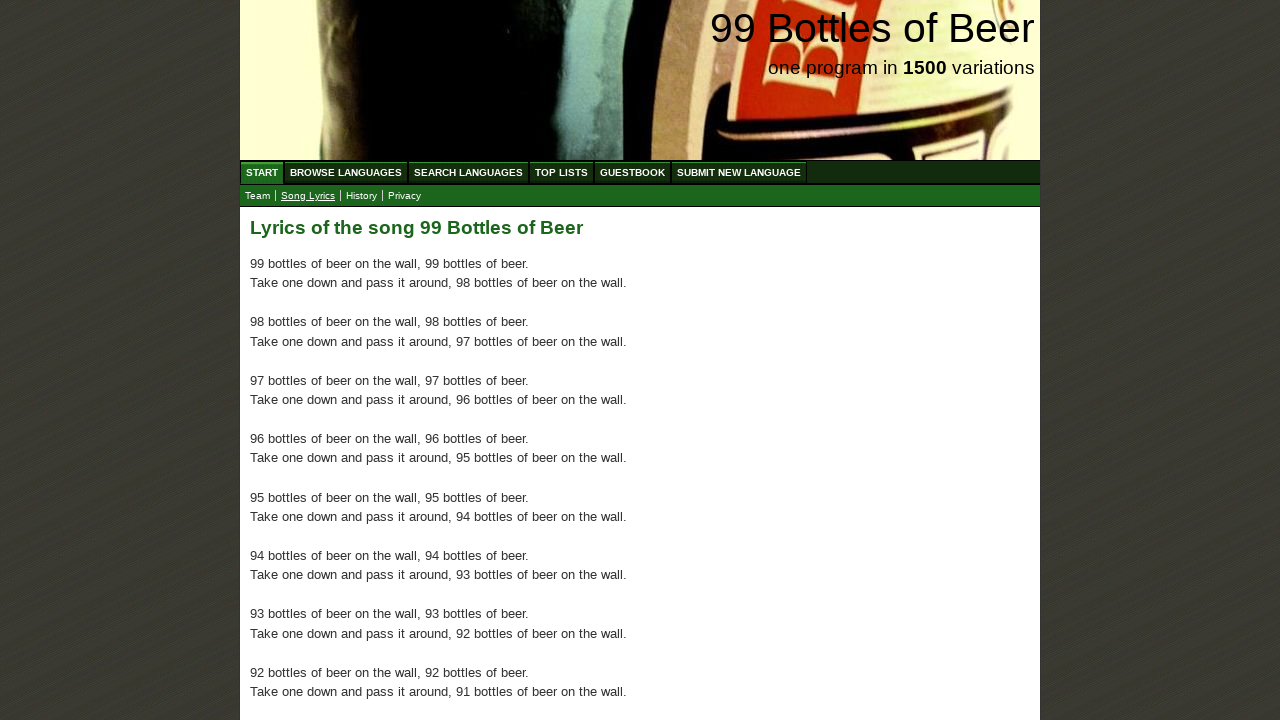

Verified paragraph 30 of 100 is present
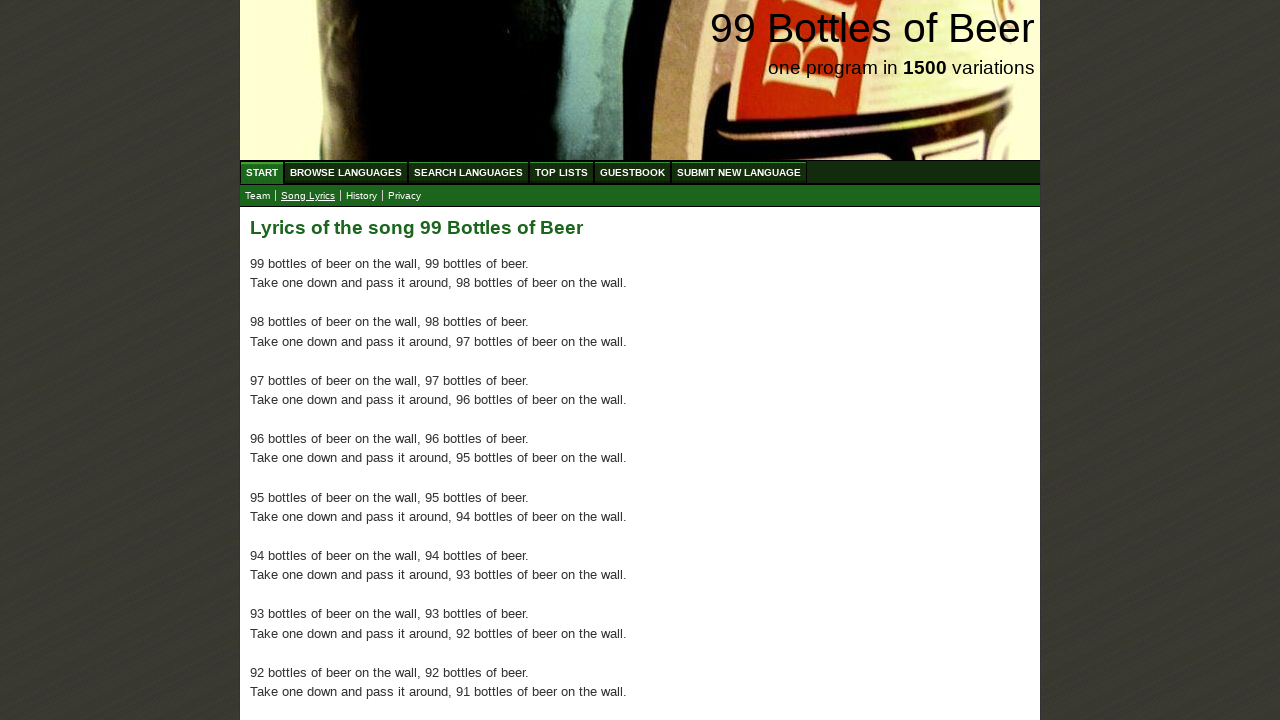

Verified paragraph 31 of 100 is present
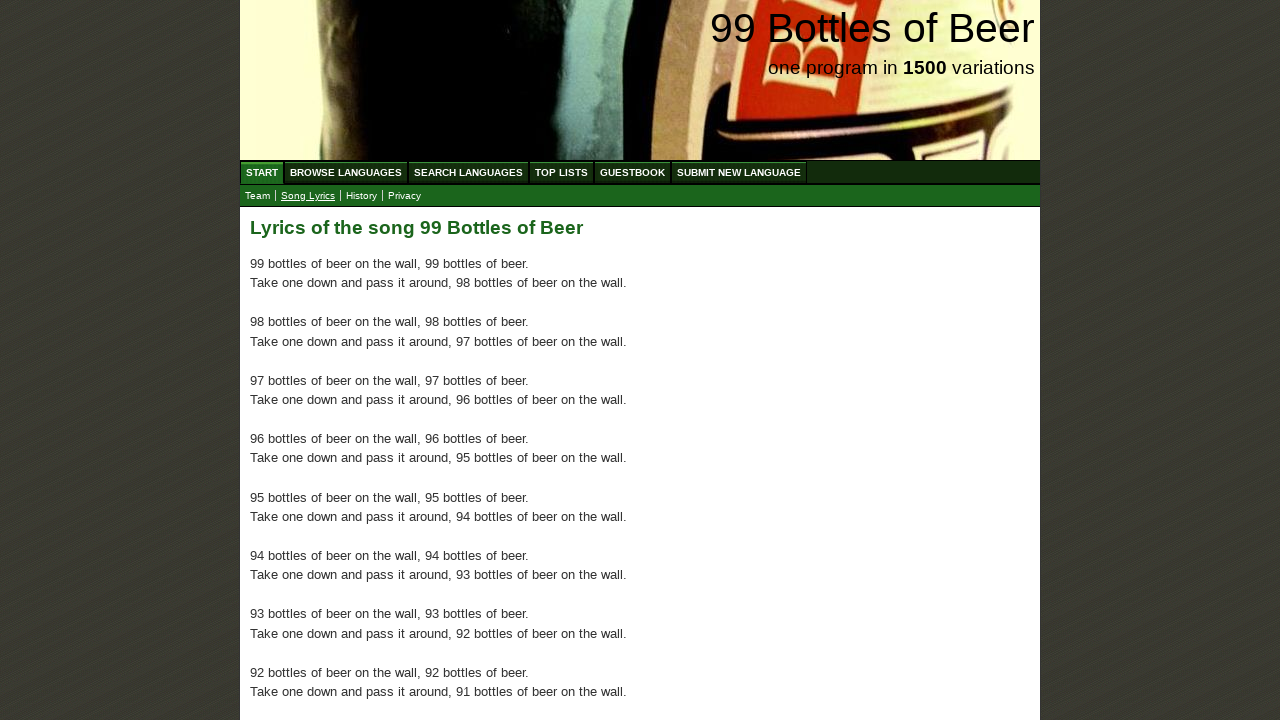

Verified paragraph 32 of 100 is present
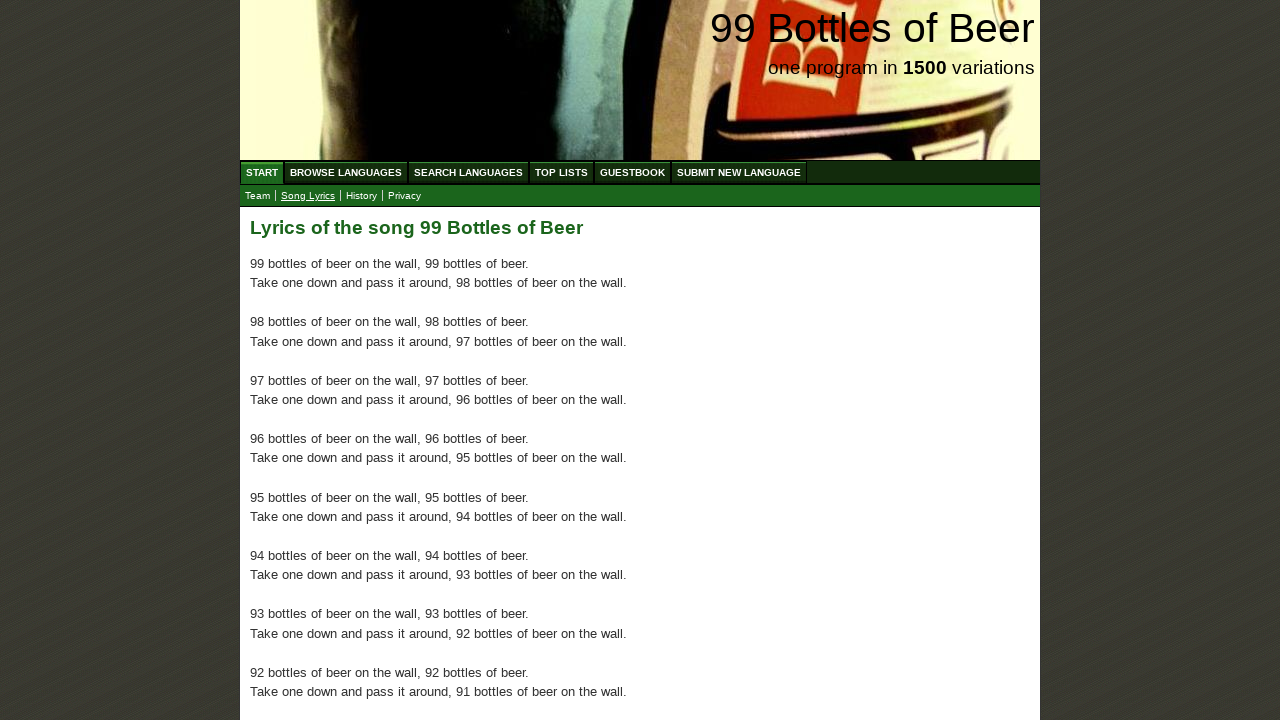

Verified paragraph 33 of 100 is present
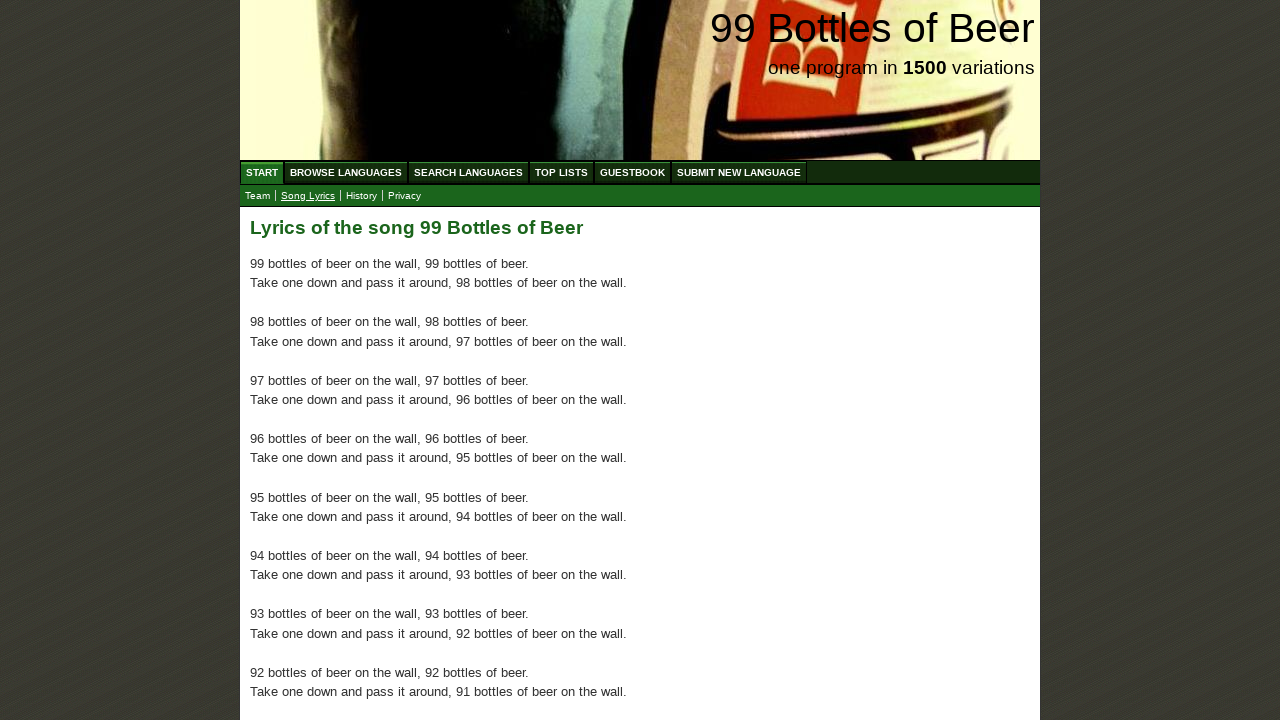

Verified paragraph 34 of 100 is present
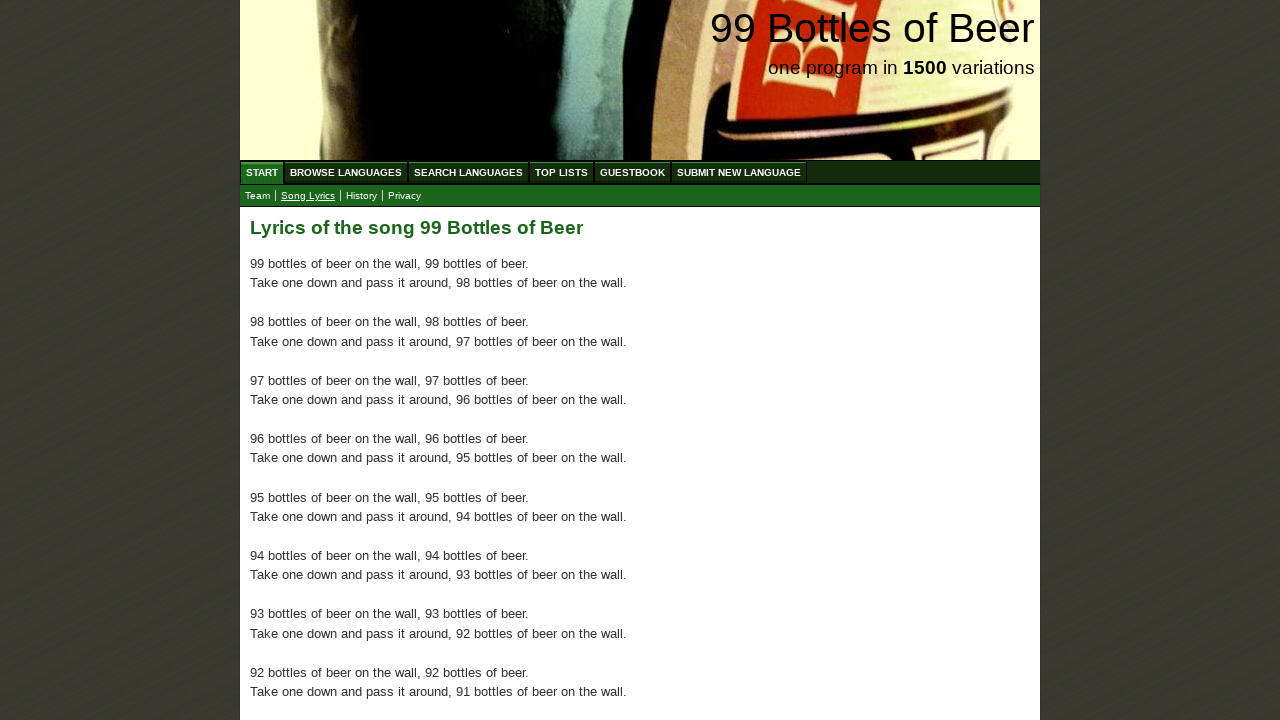

Verified paragraph 35 of 100 is present
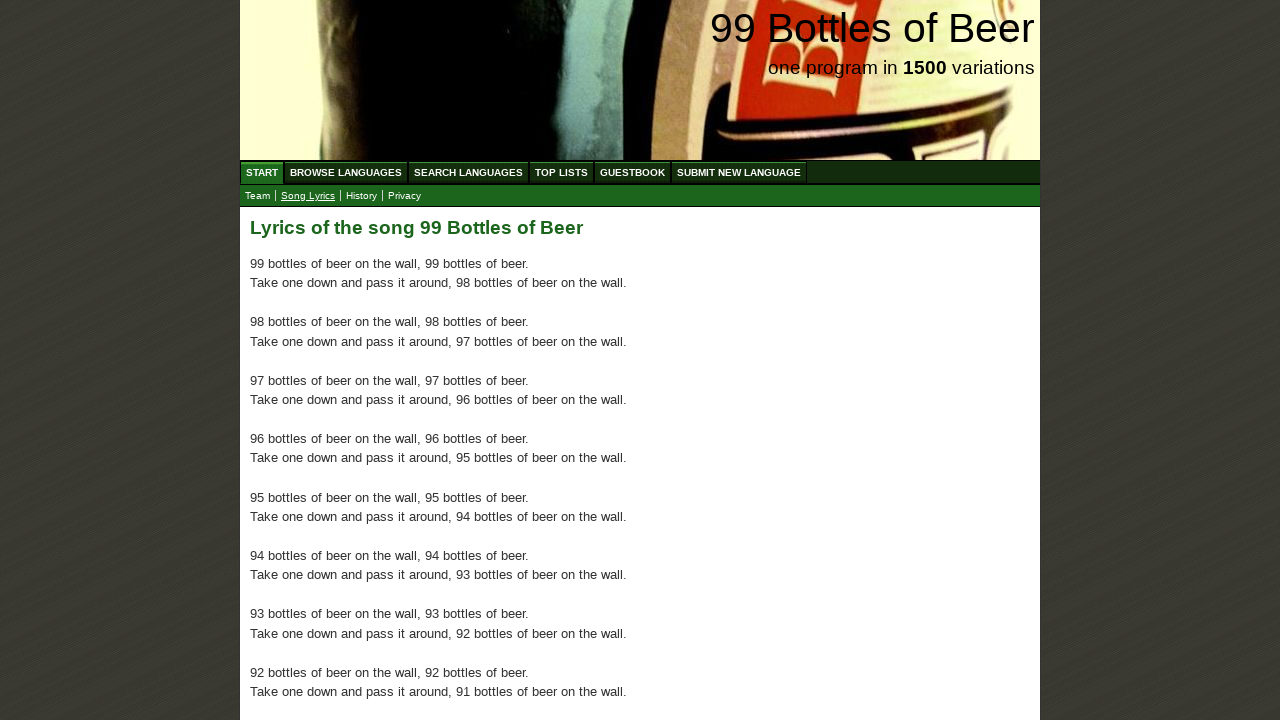

Verified paragraph 36 of 100 is present
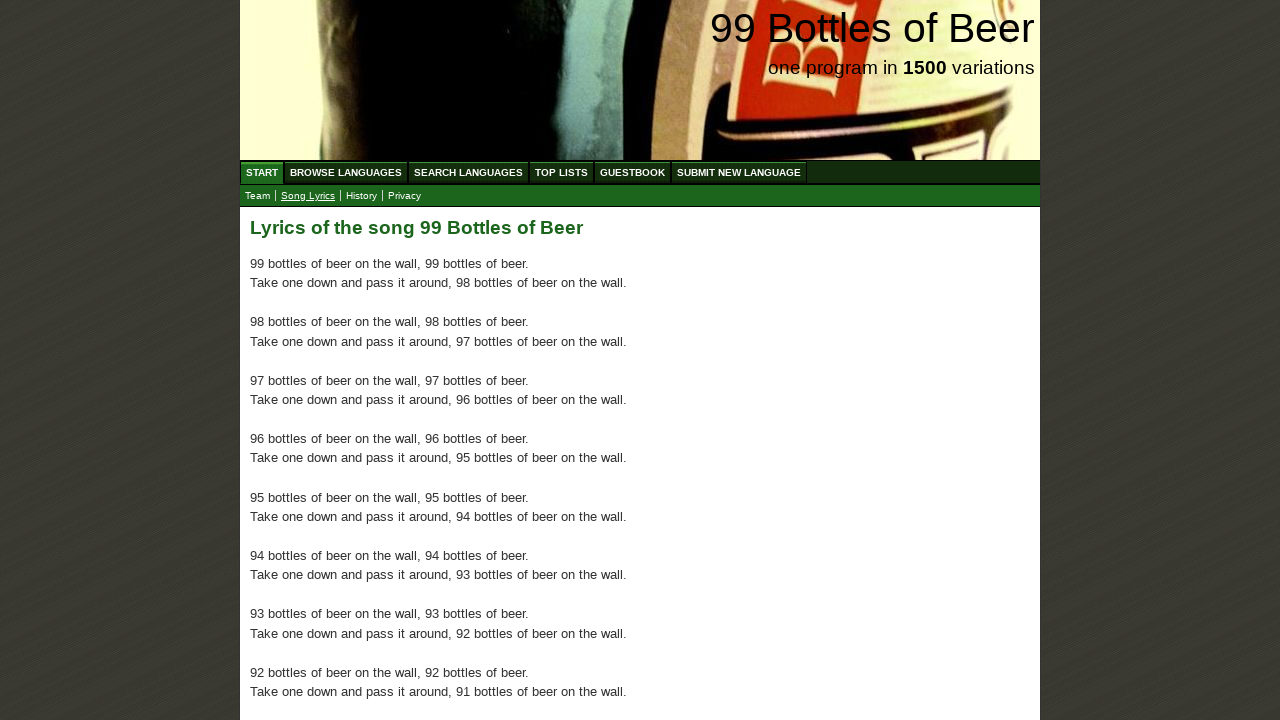

Verified paragraph 37 of 100 is present
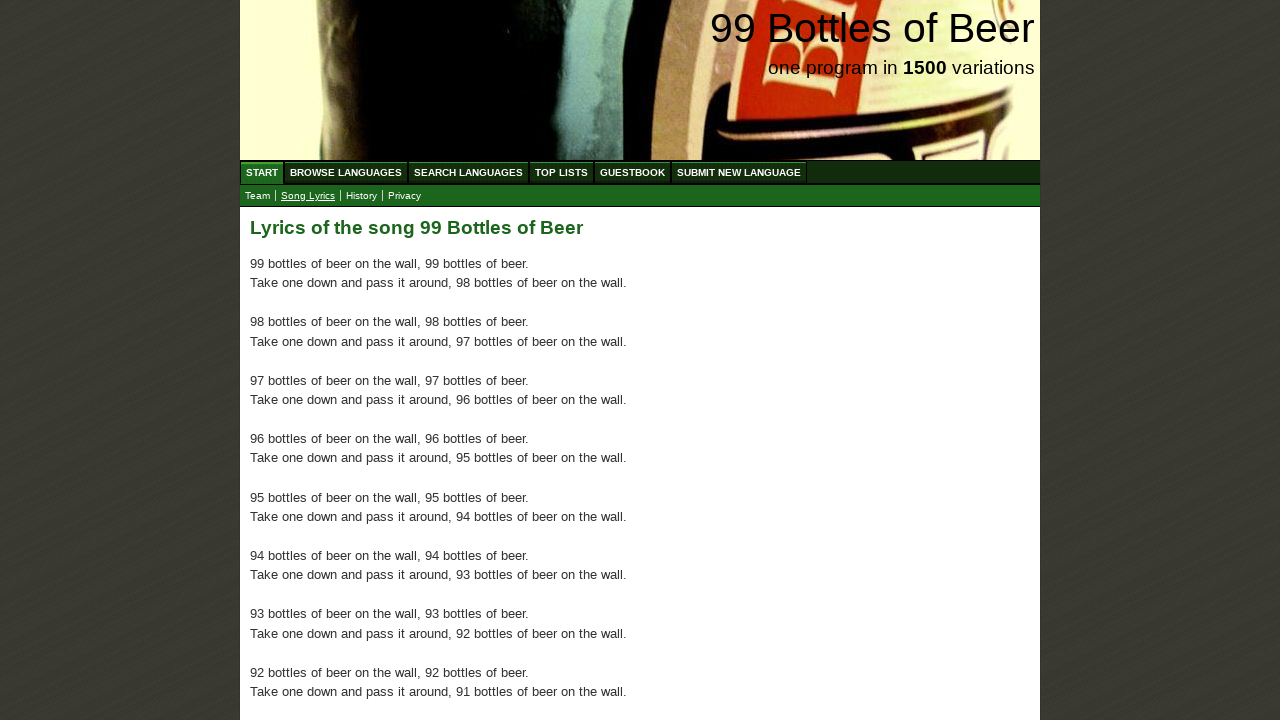

Verified paragraph 38 of 100 is present
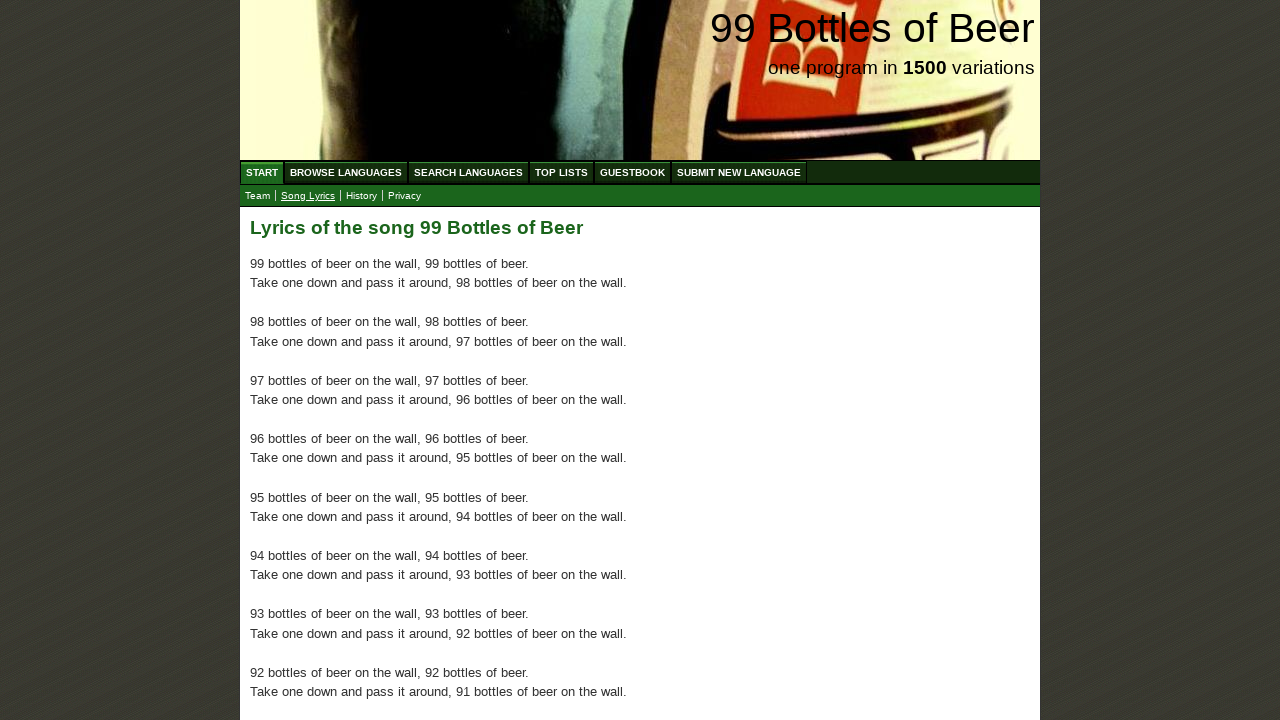

Verified paragraph 39 of 100 is present
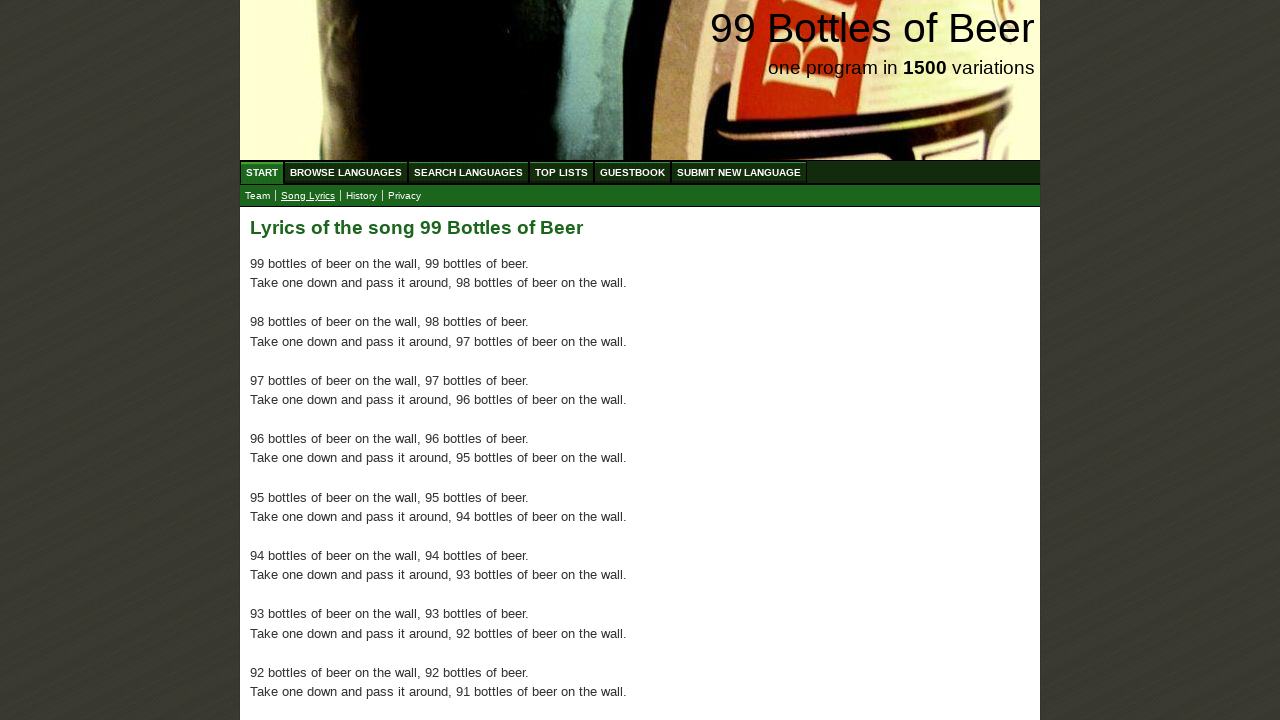

Verified paragraph 40 of 100 is present
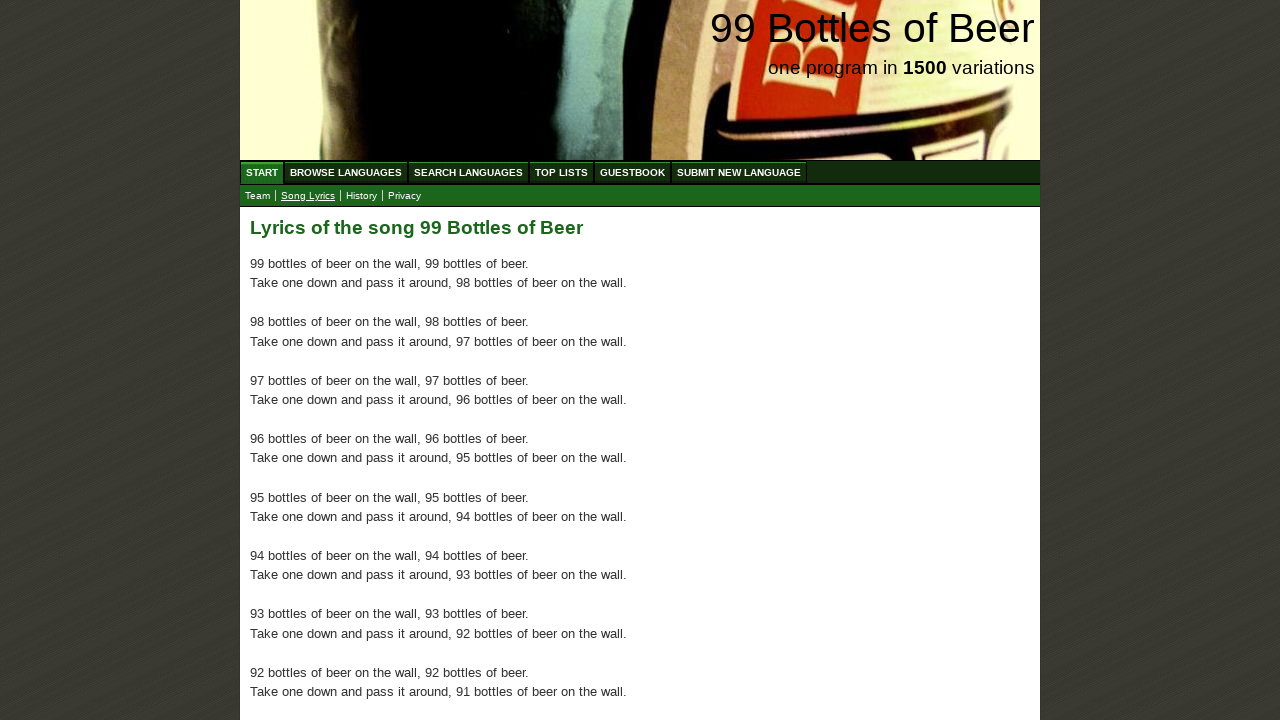

Verified paragraph 41 of 100 is present
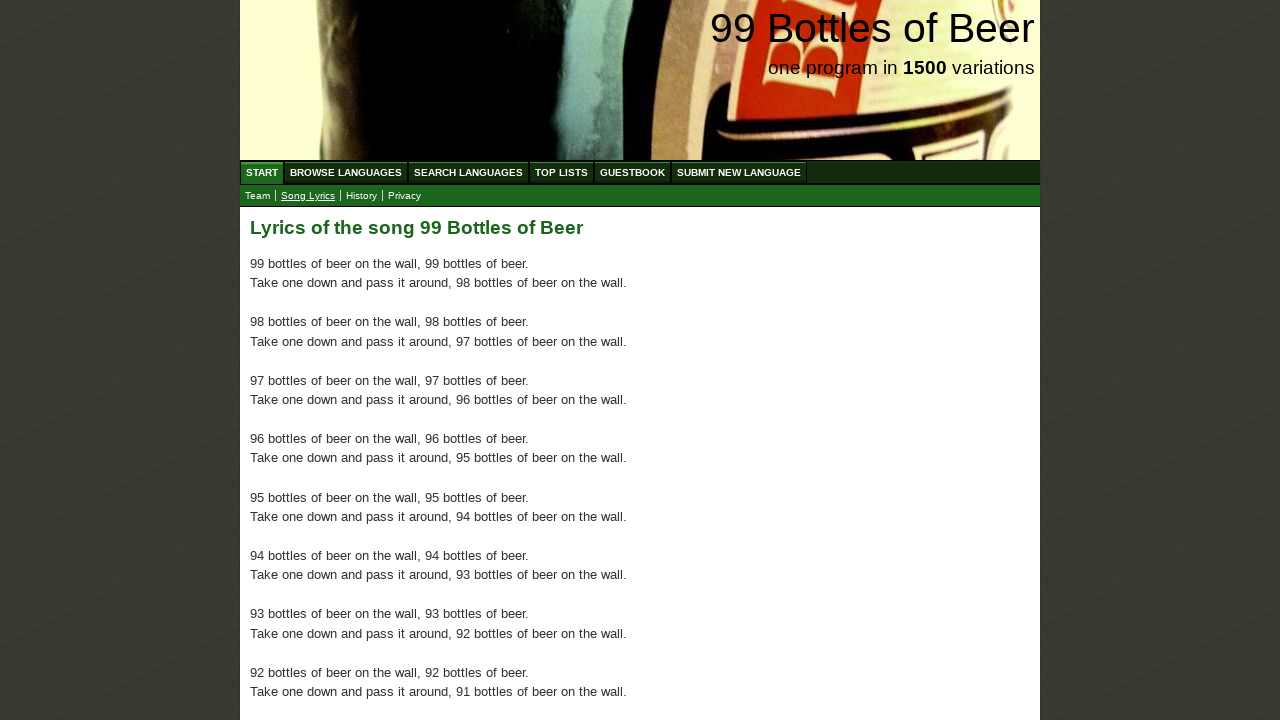

Verified paragraph 42 of 100 is present
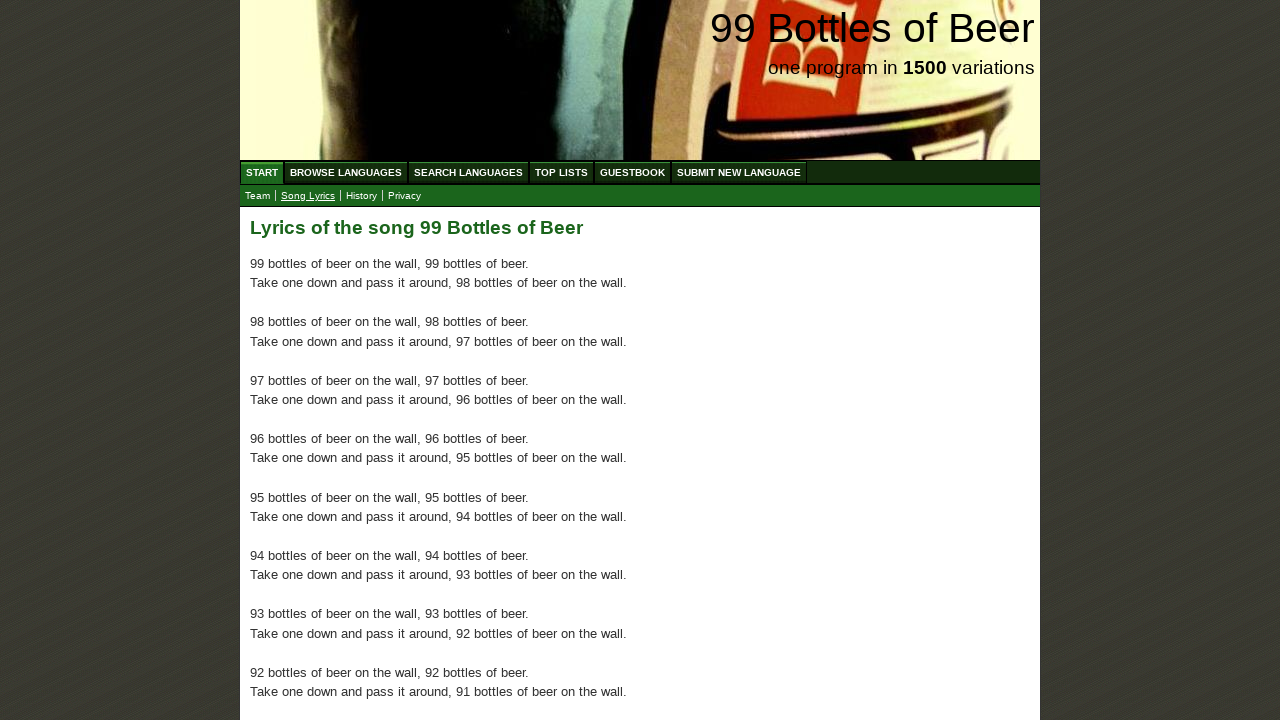

Verified paragraph 43 of 100 is present
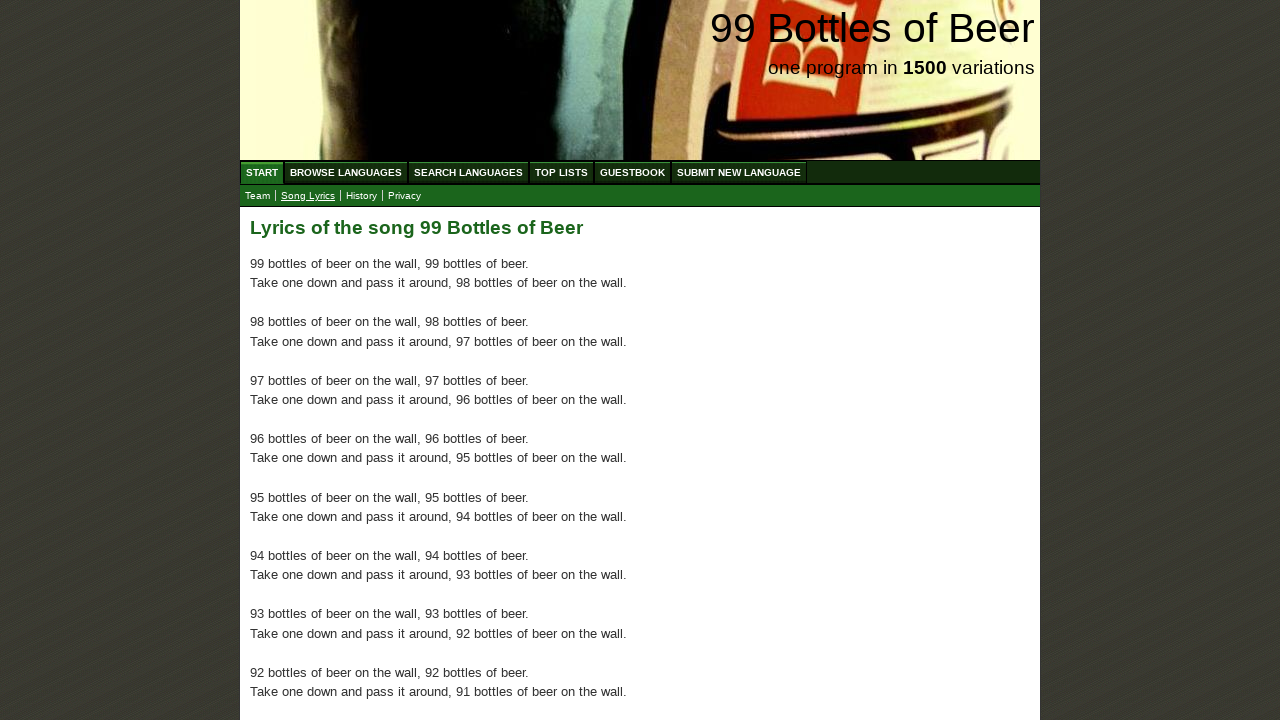

Verified paragraph 44 of 100 is present
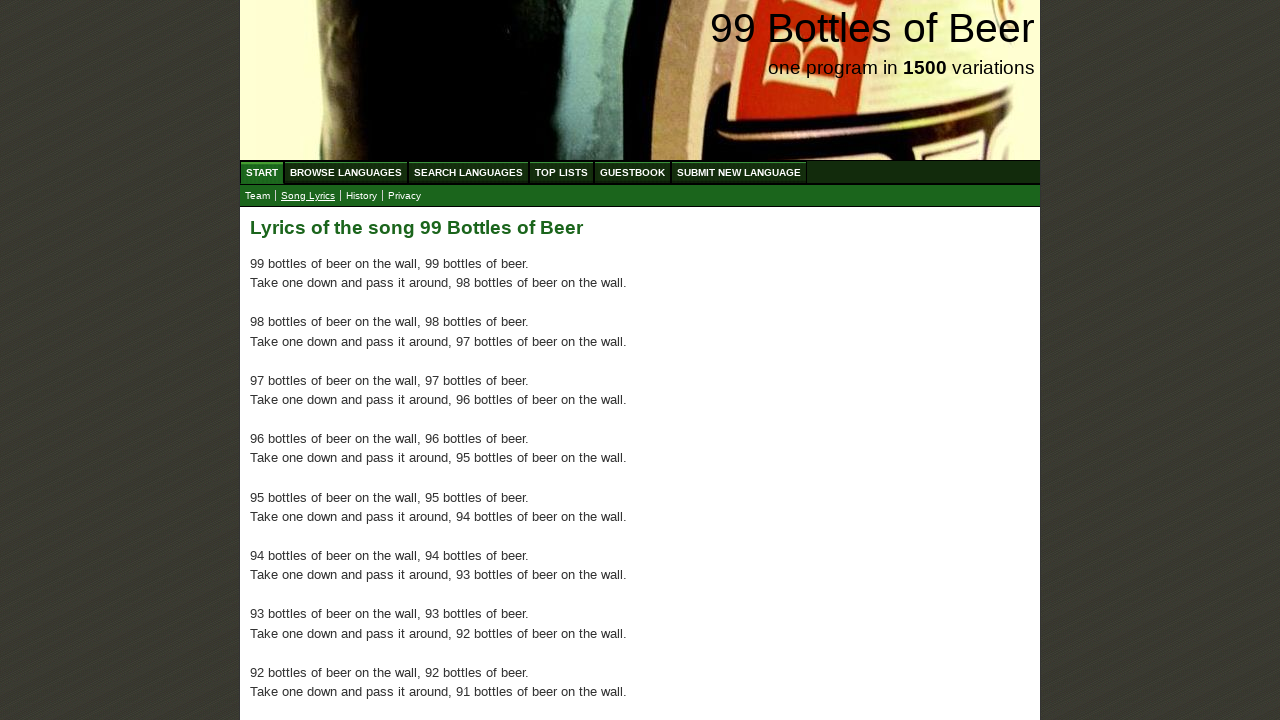

Verified paragraph 45 of 100 is present
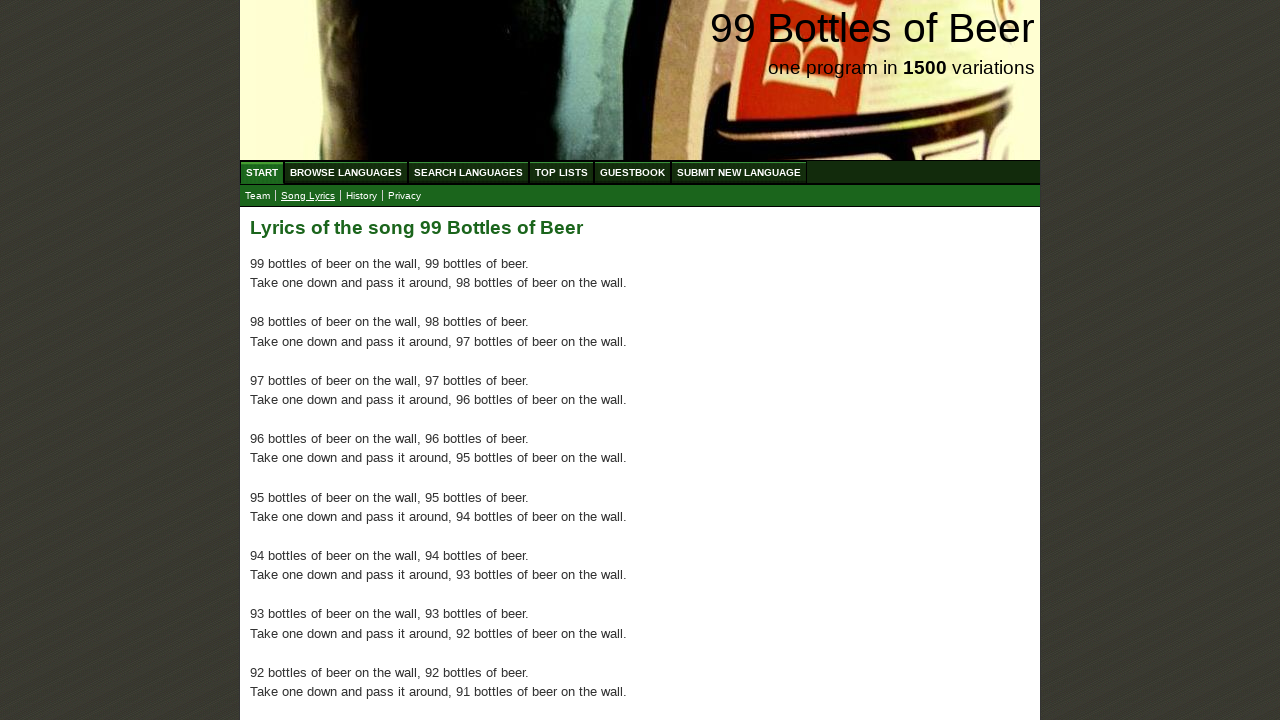

Verified paragraph 46 of 100 is present
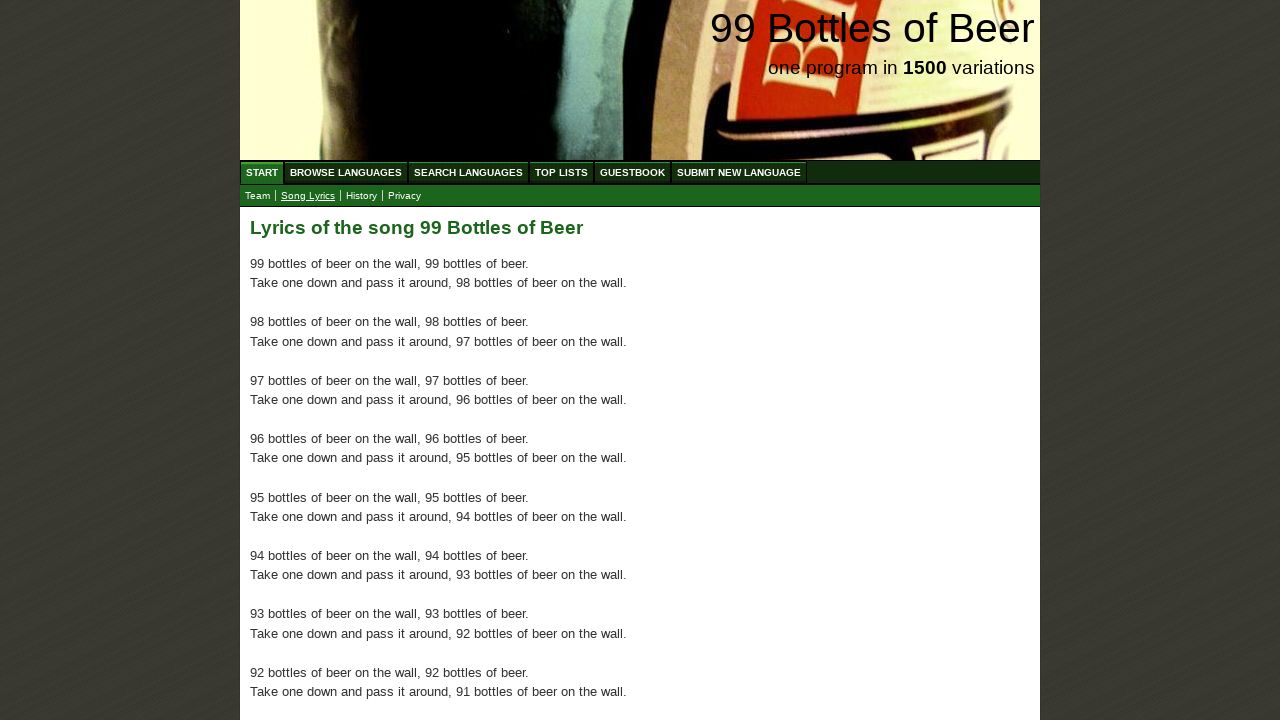

Verified paragraph 47 of 100 is present
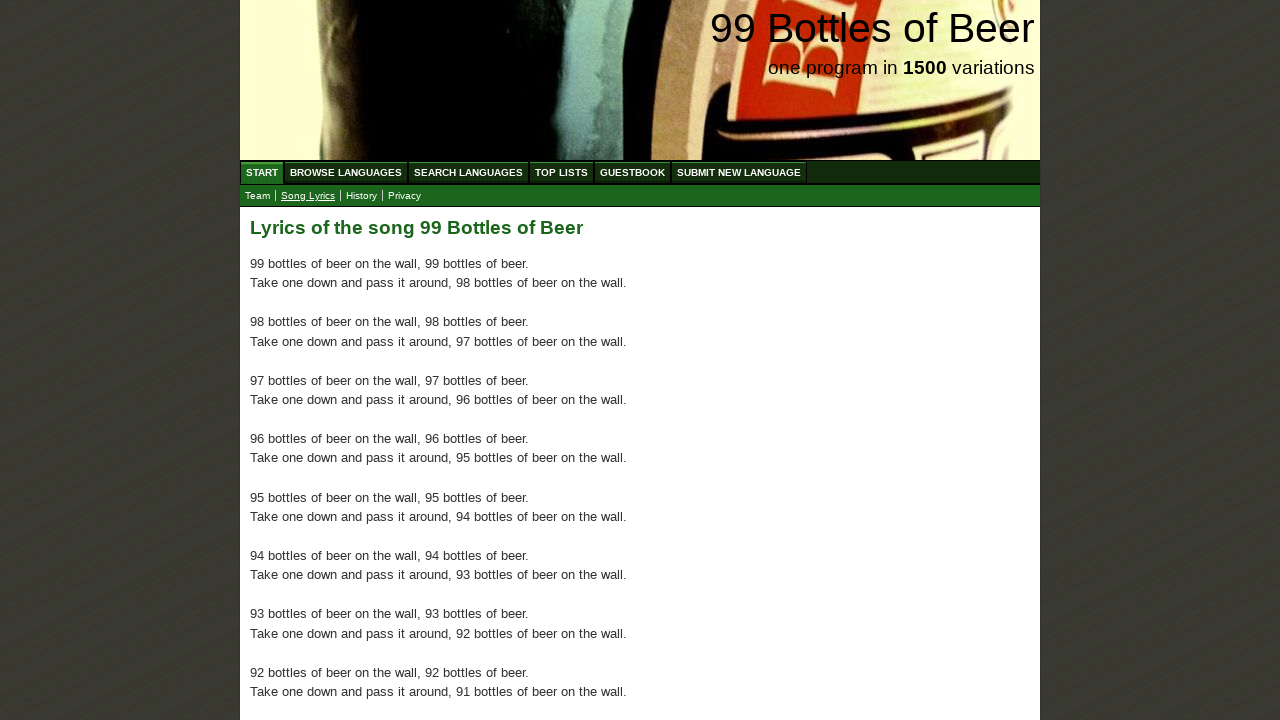

Verified paragraph 48 of 100 is present
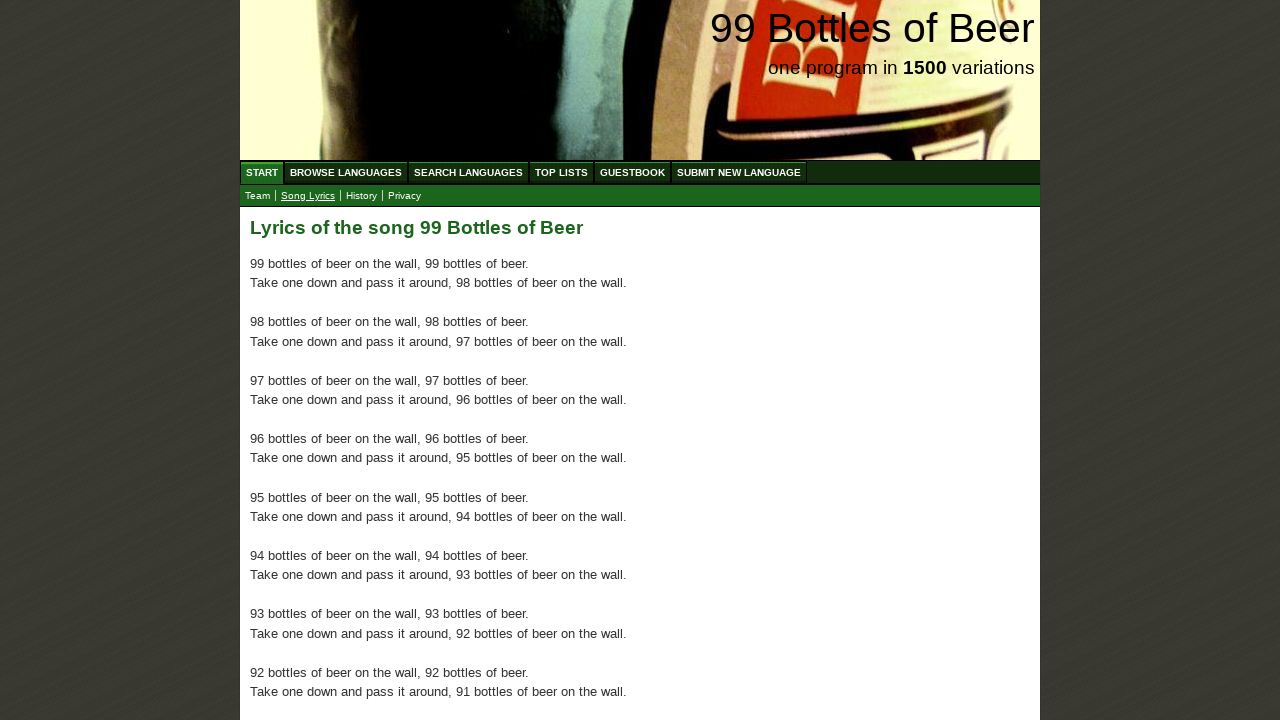

Verified paragraph 49 of 100 is present
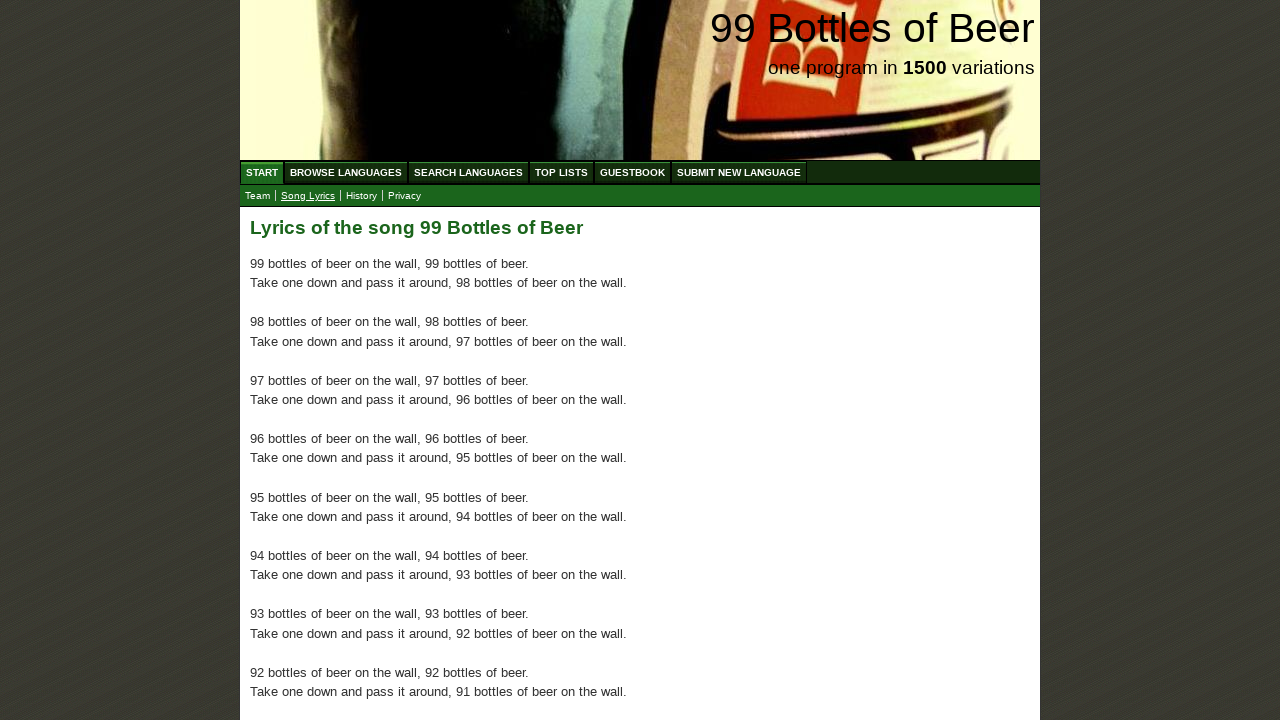

Verified paragraph 50 of 100 is present
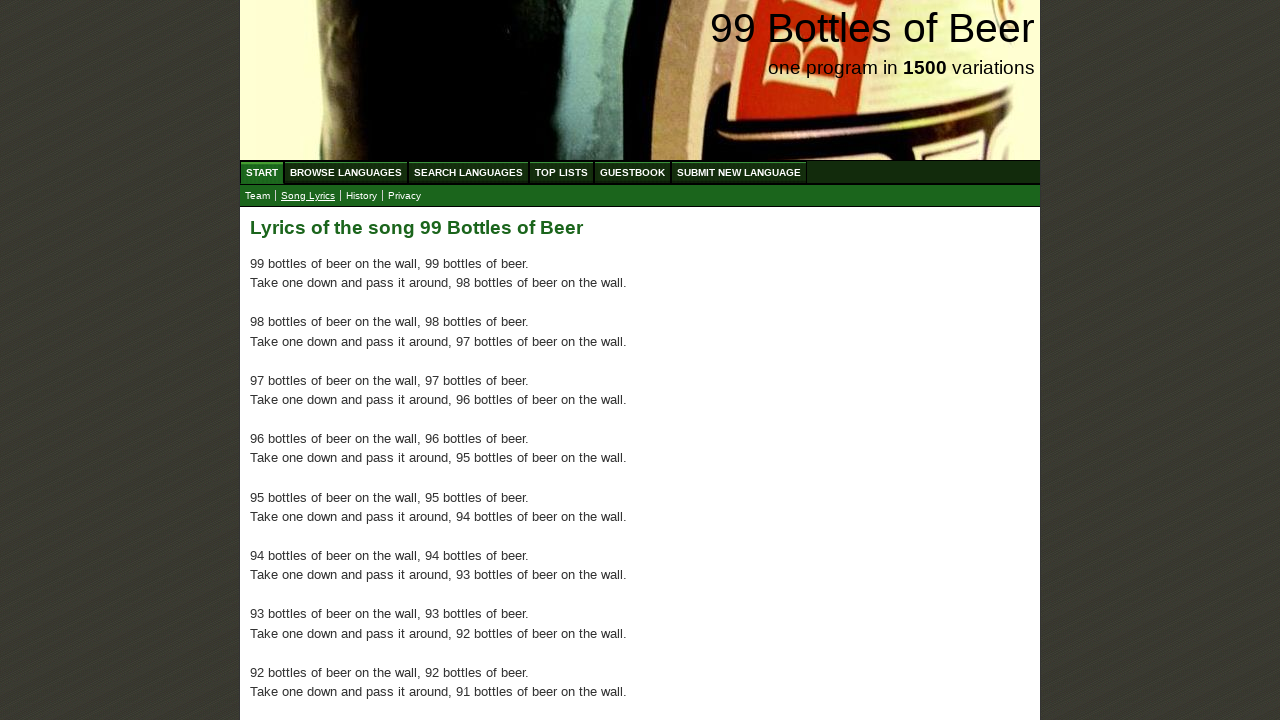

Verified paragraph 51 of 100 is present
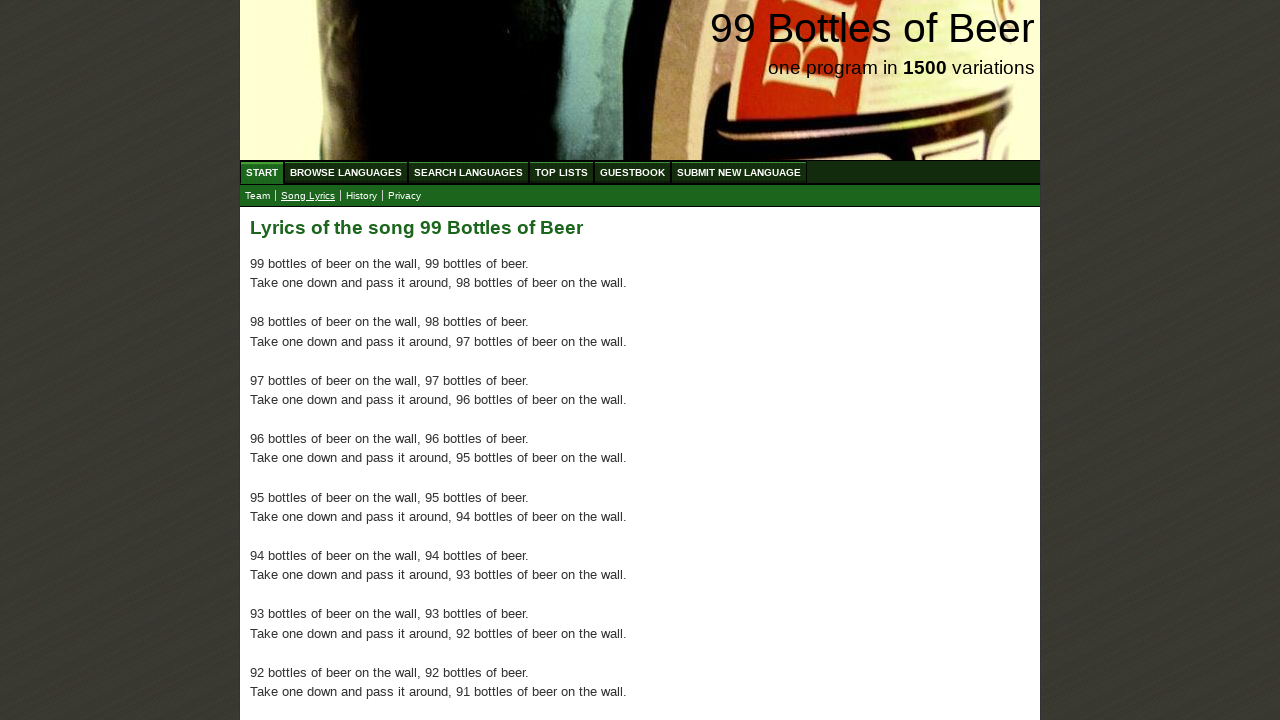

Verified paragraph 52 of 100 is present
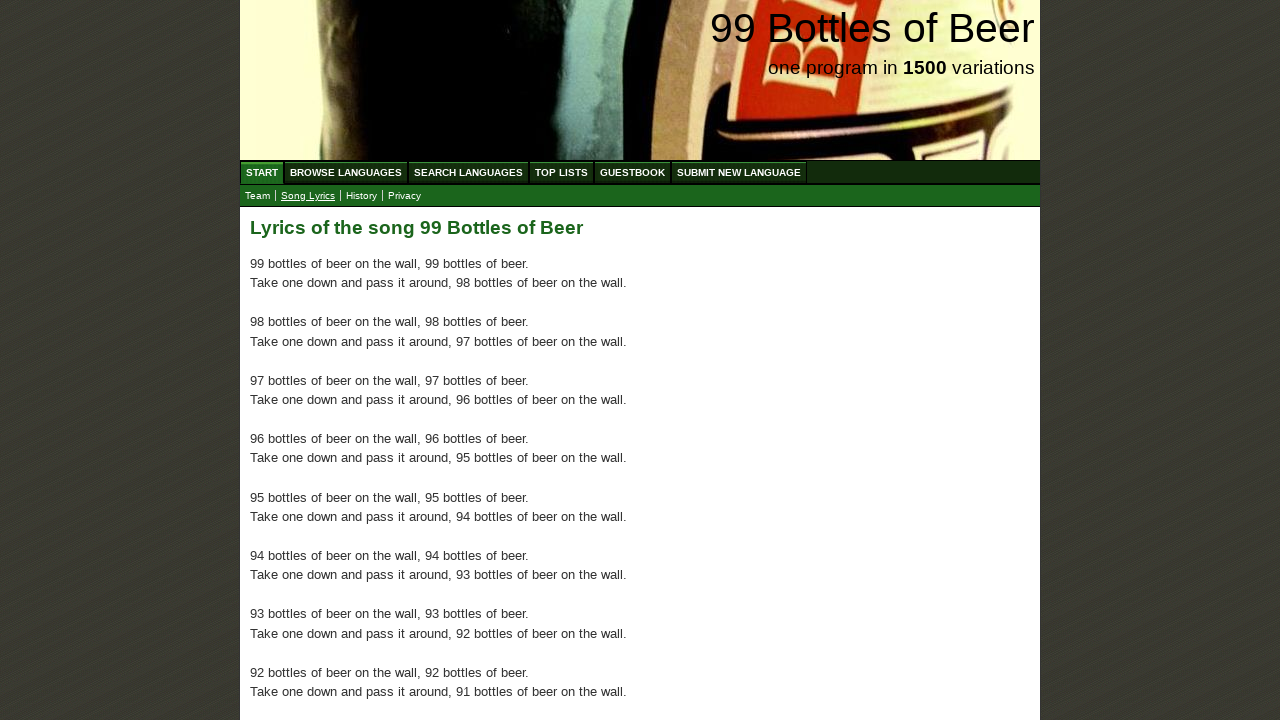

Verified paragraph 53 of 100 is present
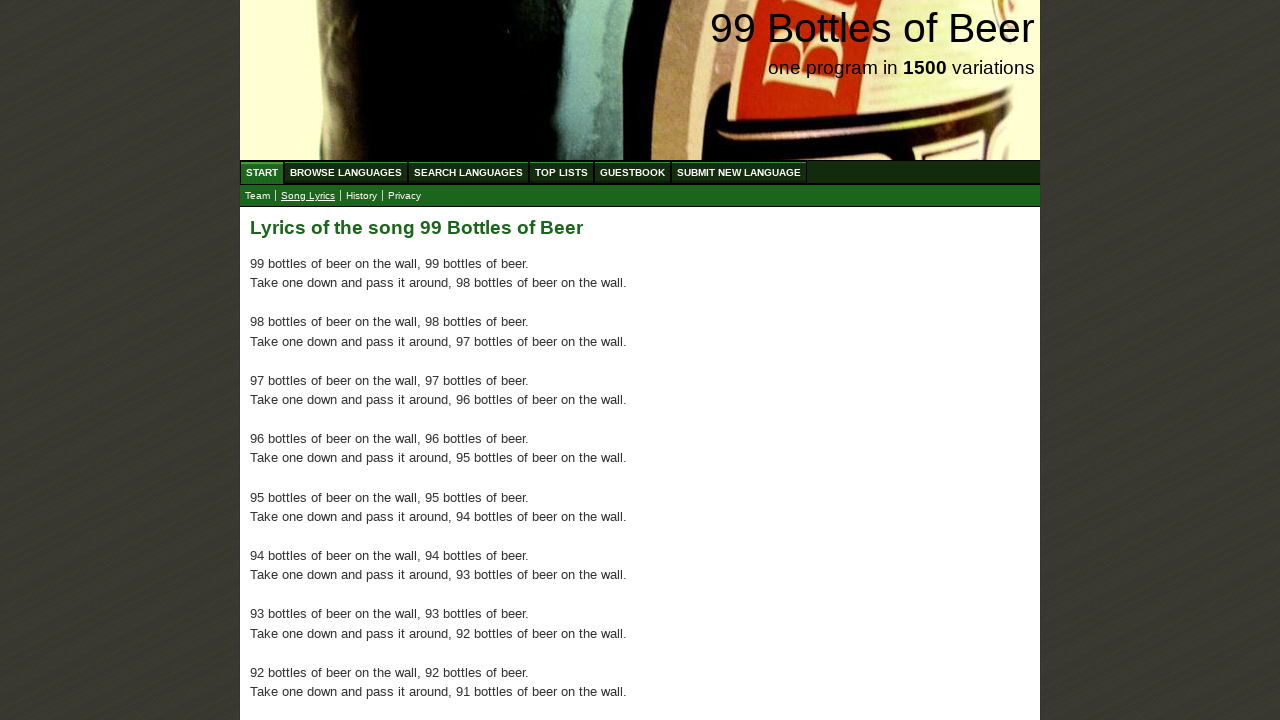

Verified paragraph 54 of 100 is present
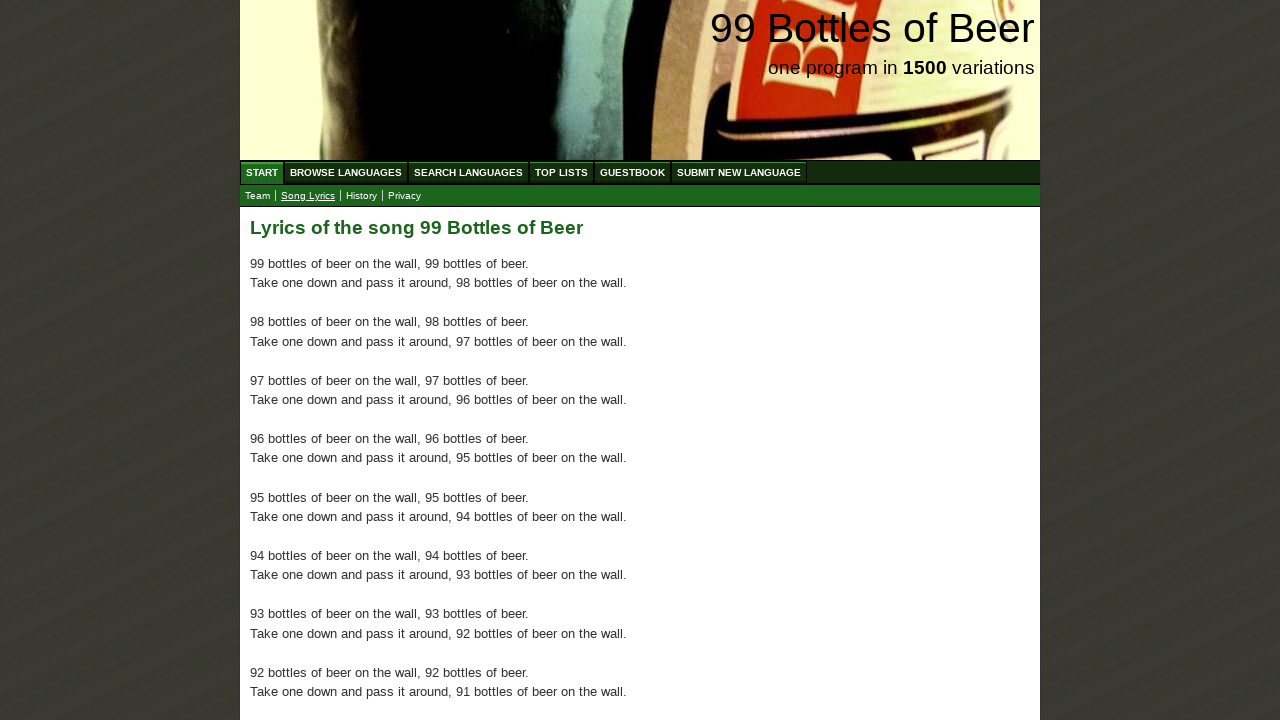

Verified paragraph 55 of 100 is present
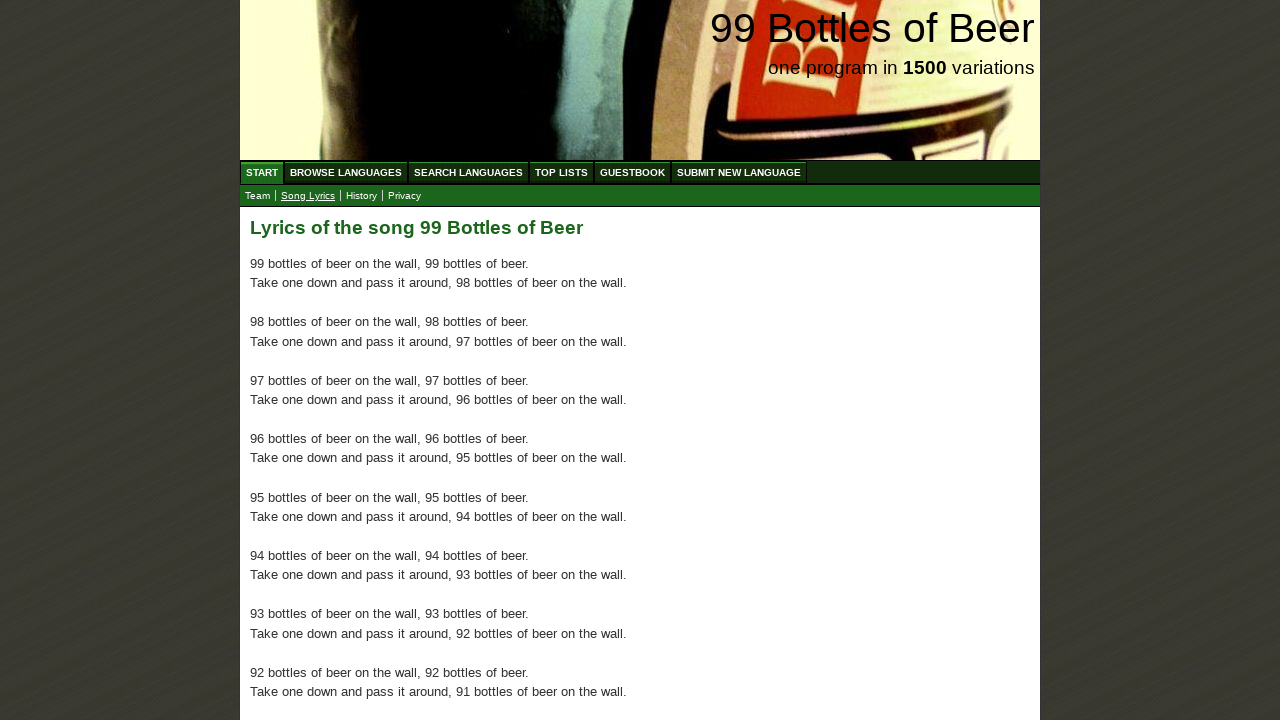

Verified paragraph 56 of 100 is present
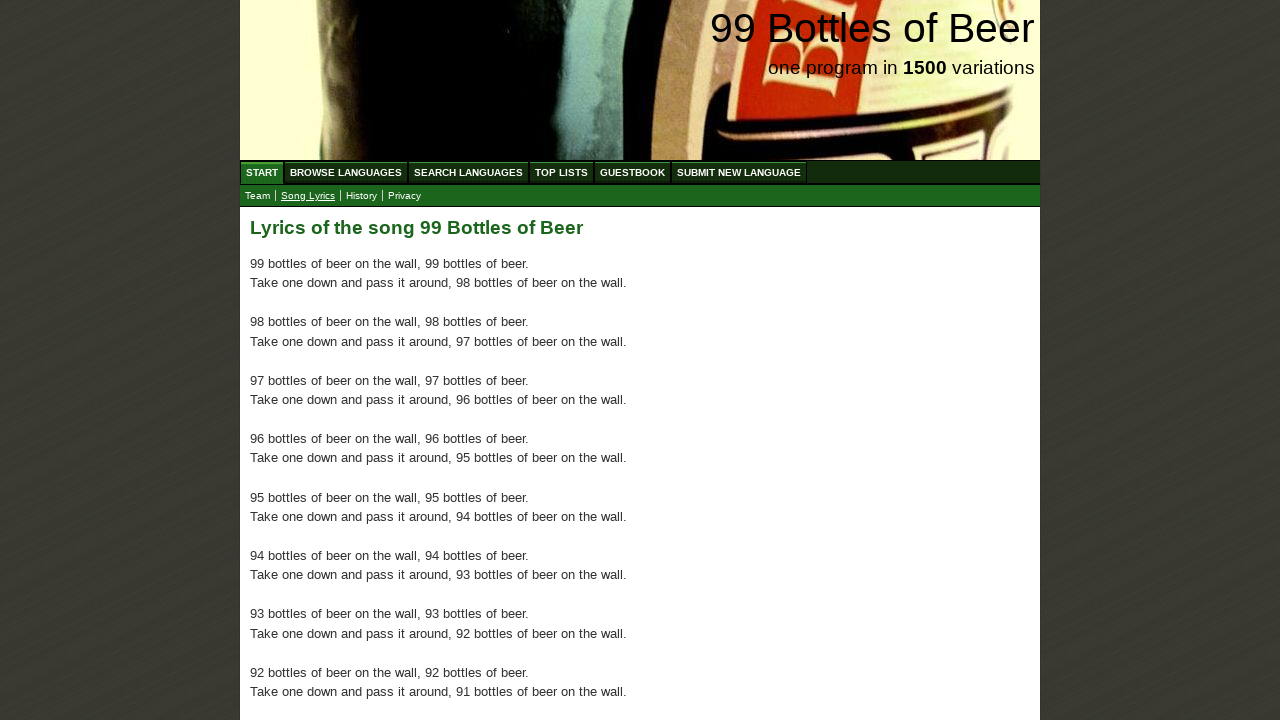

Verified paragraph 57 of 100 is present
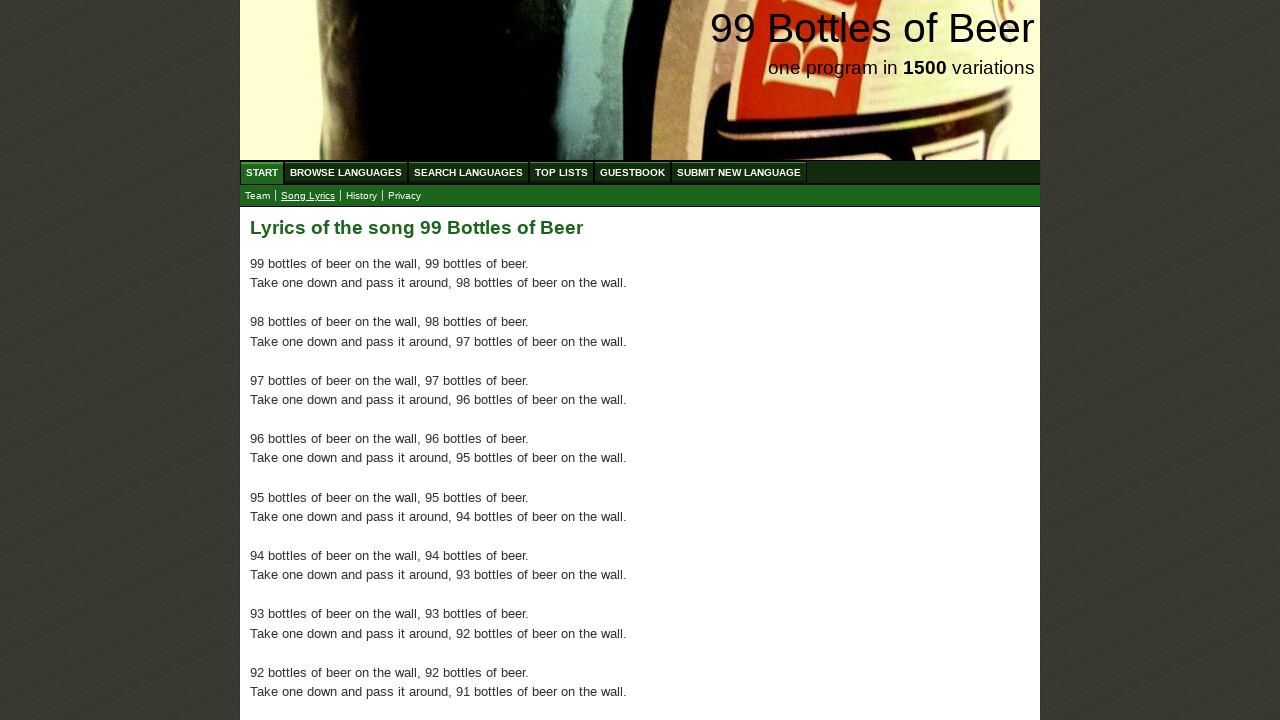

Verified paragraph 58 of 100 is present
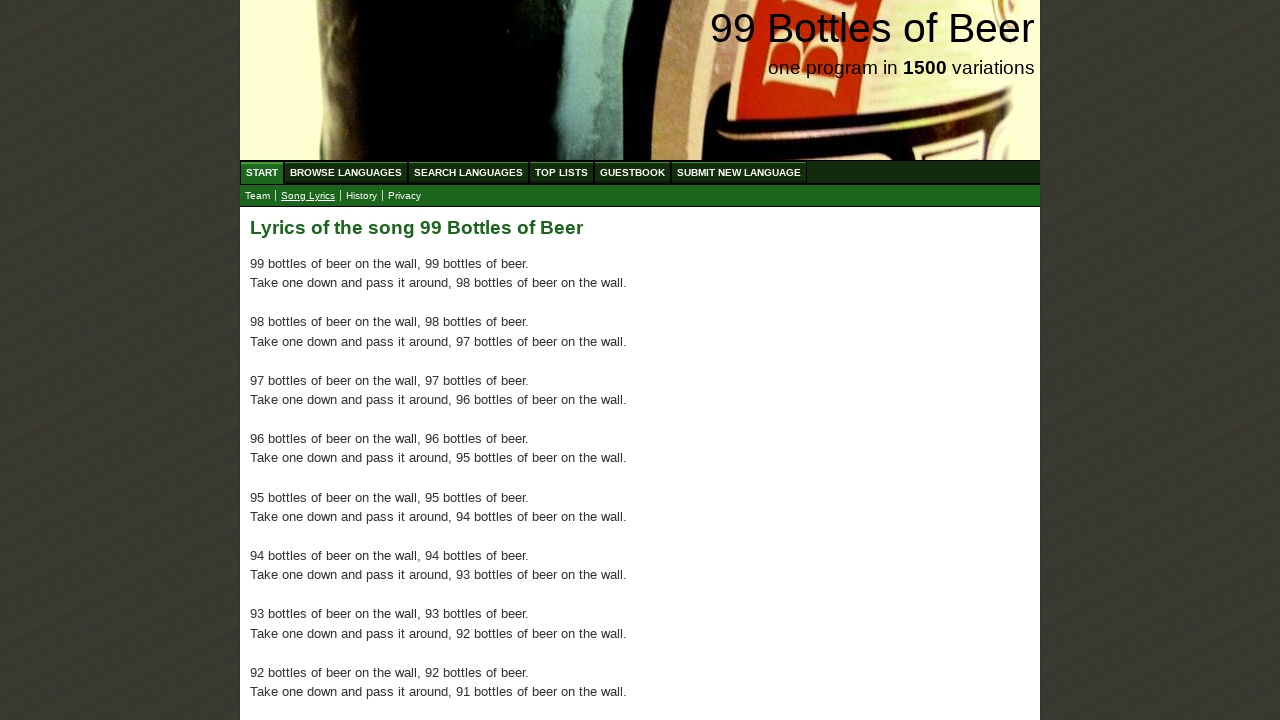

Verified paragraph 59 of 100 is present
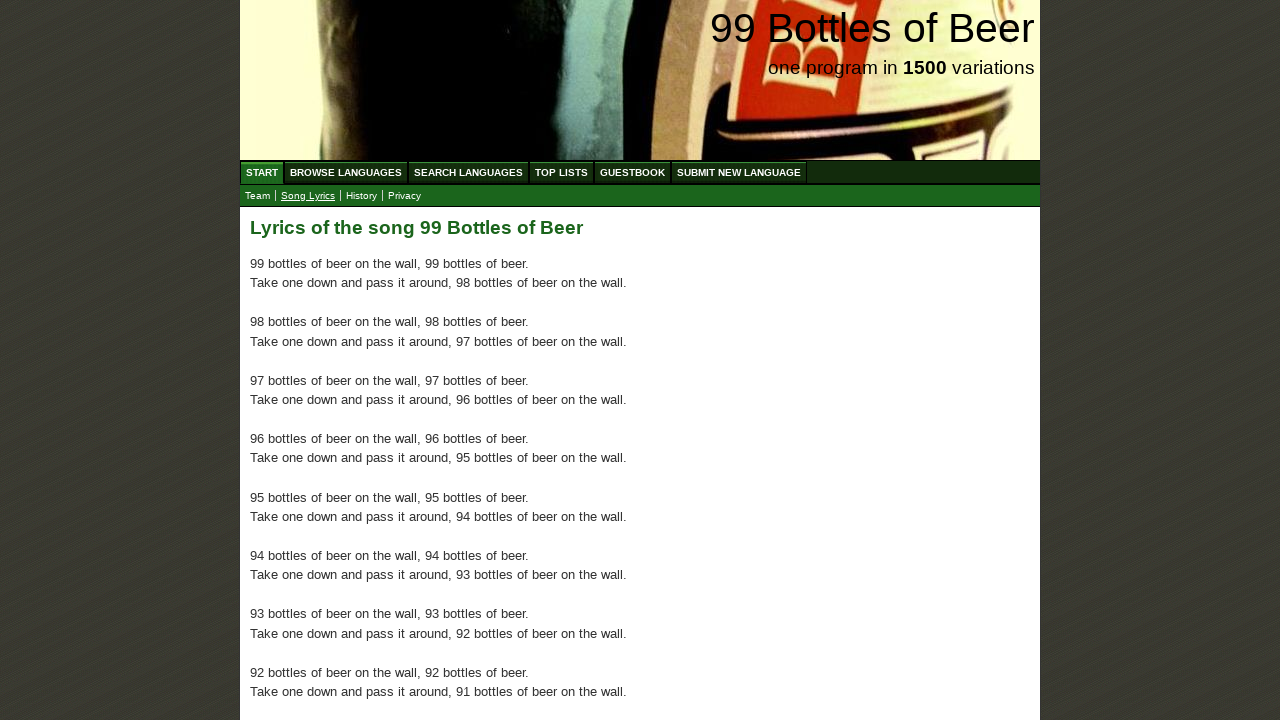

Verified paragraph 60 of 100 is present
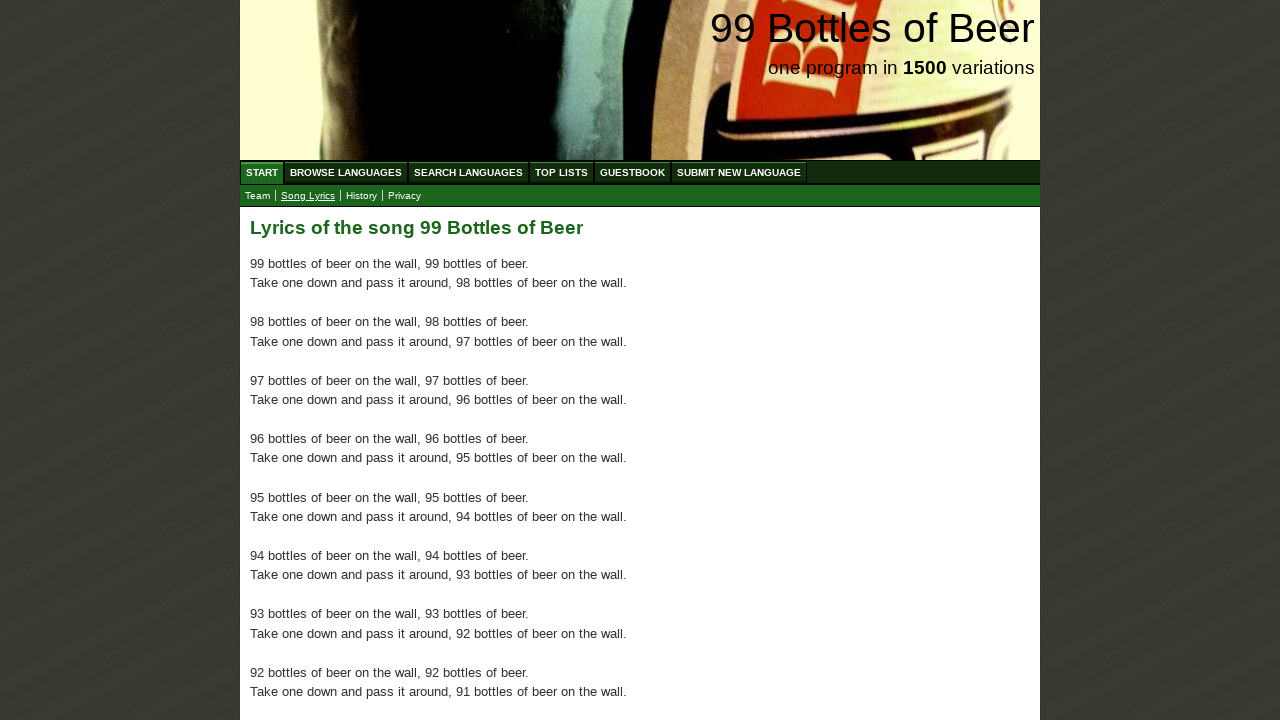

Verified paragraph 61 of 100 is present
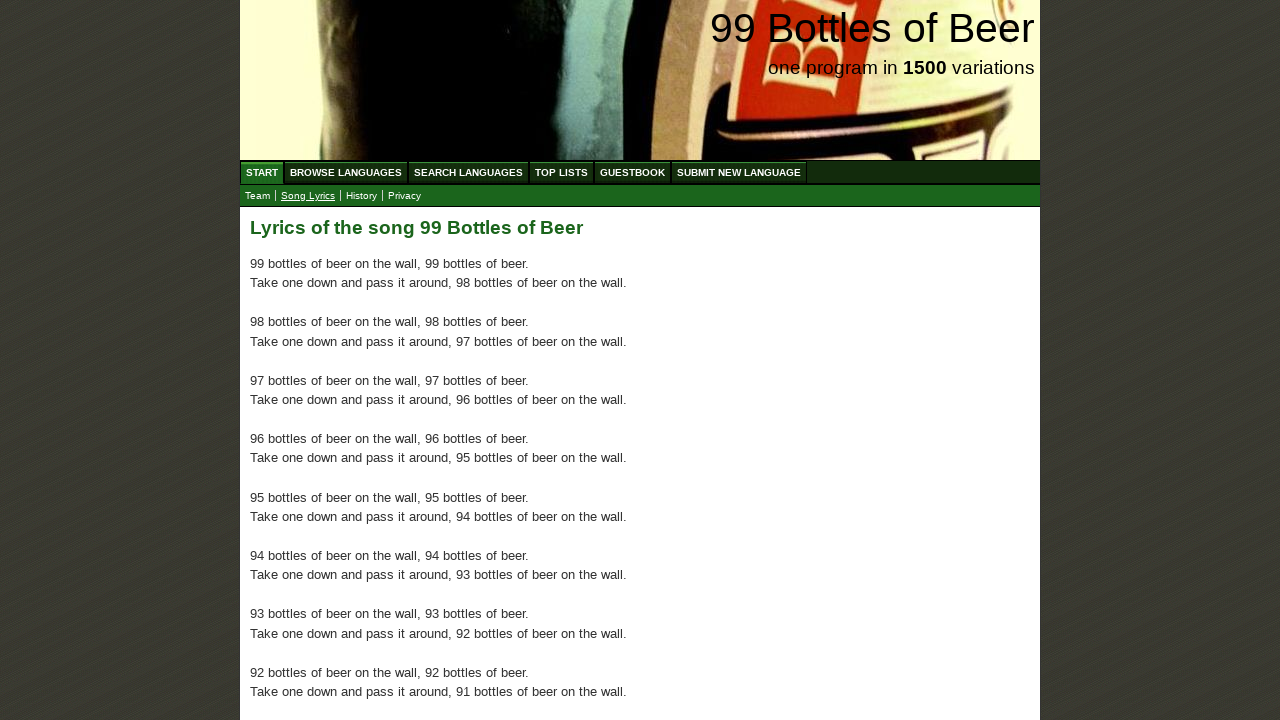

Verified paragraph 62 of 100 is present
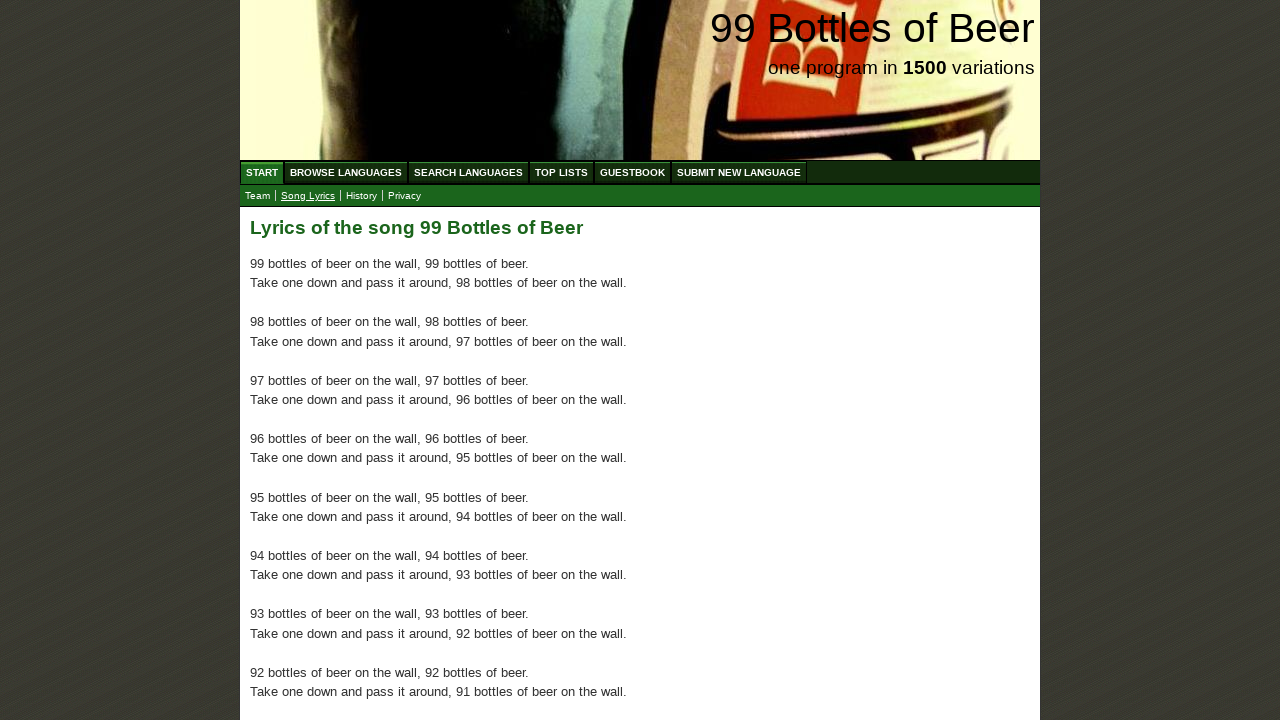

Verified paragraph 63 of 100 is present
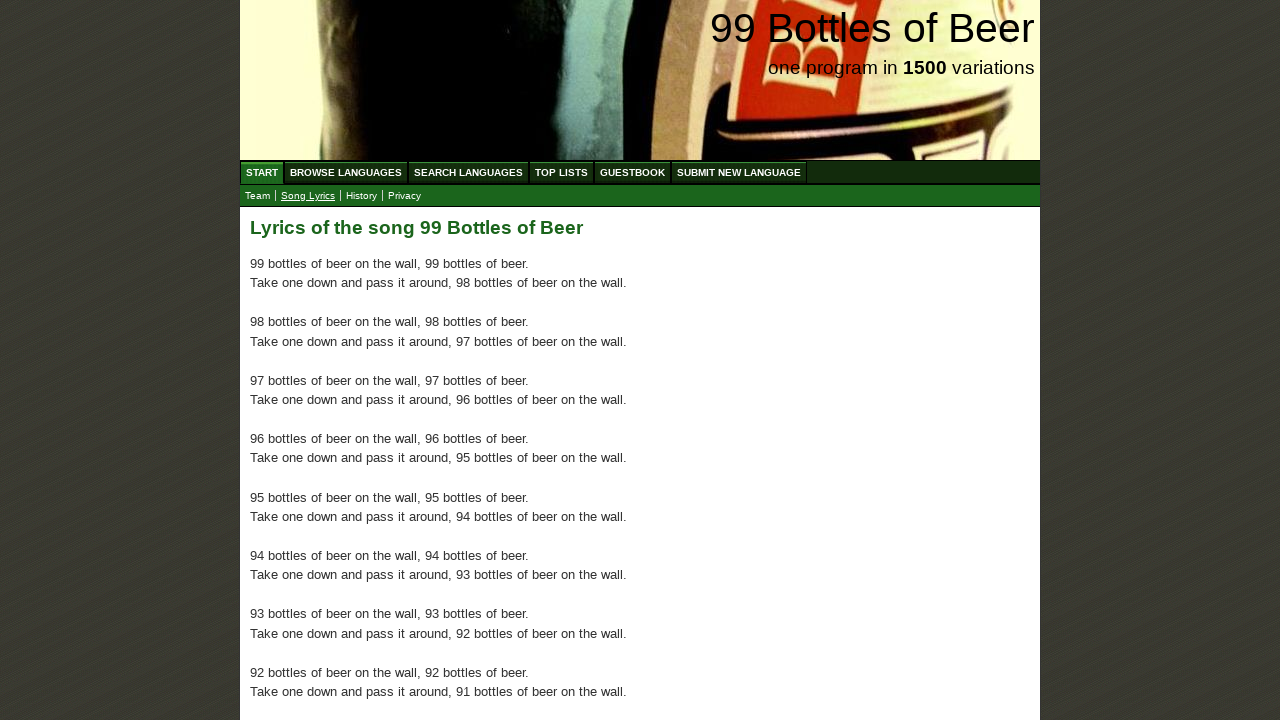

Verified paragraph 64 of 100 is present
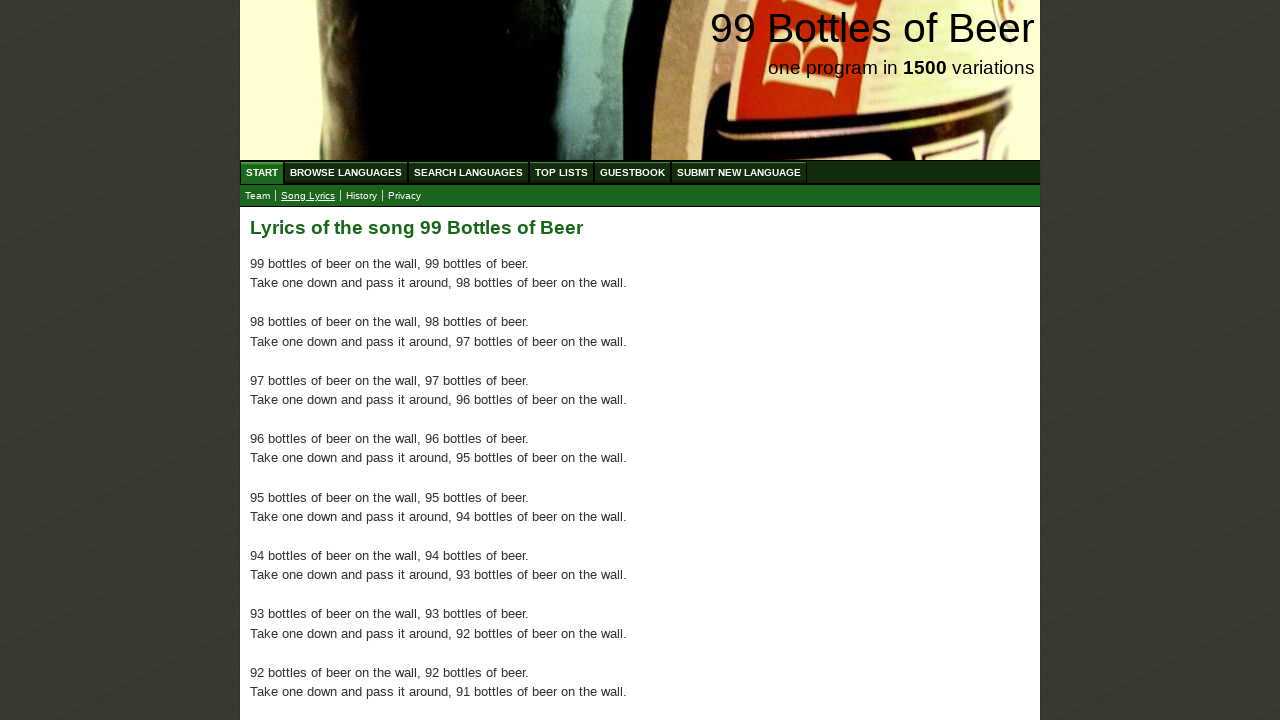

Verified paragraph 65 of 100 is present
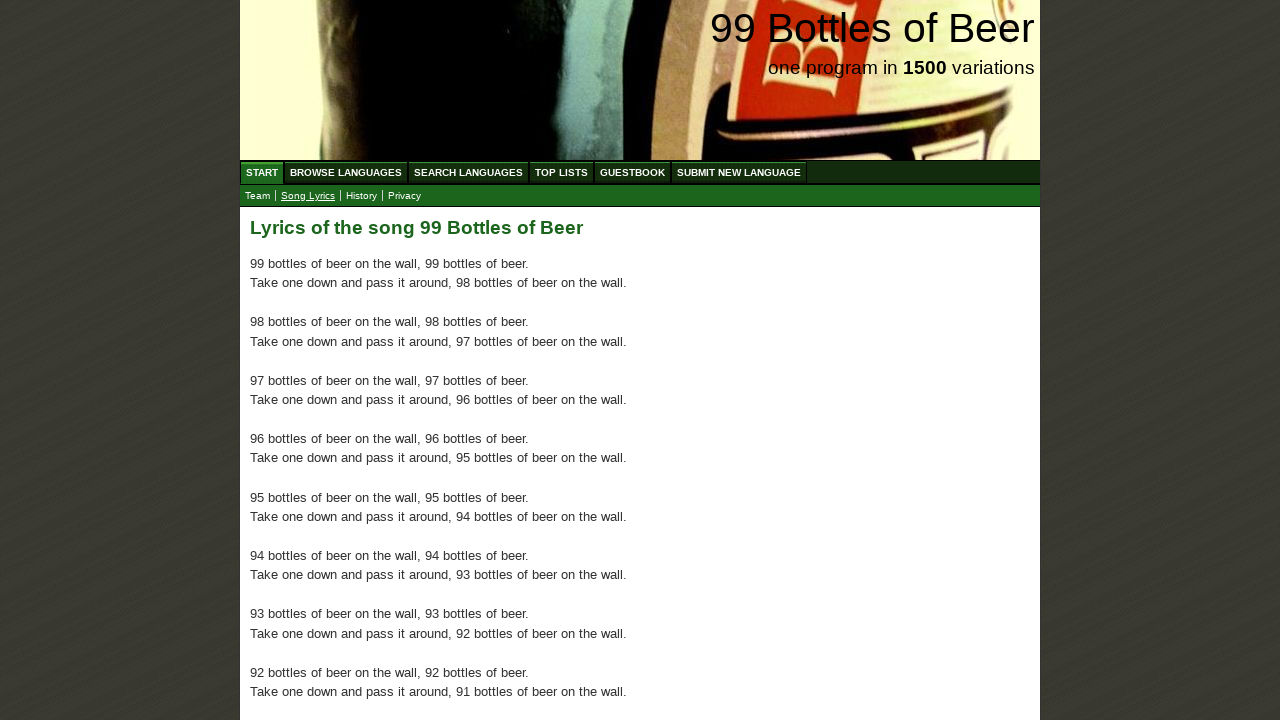

Verified paragraph 66 of 100 is present
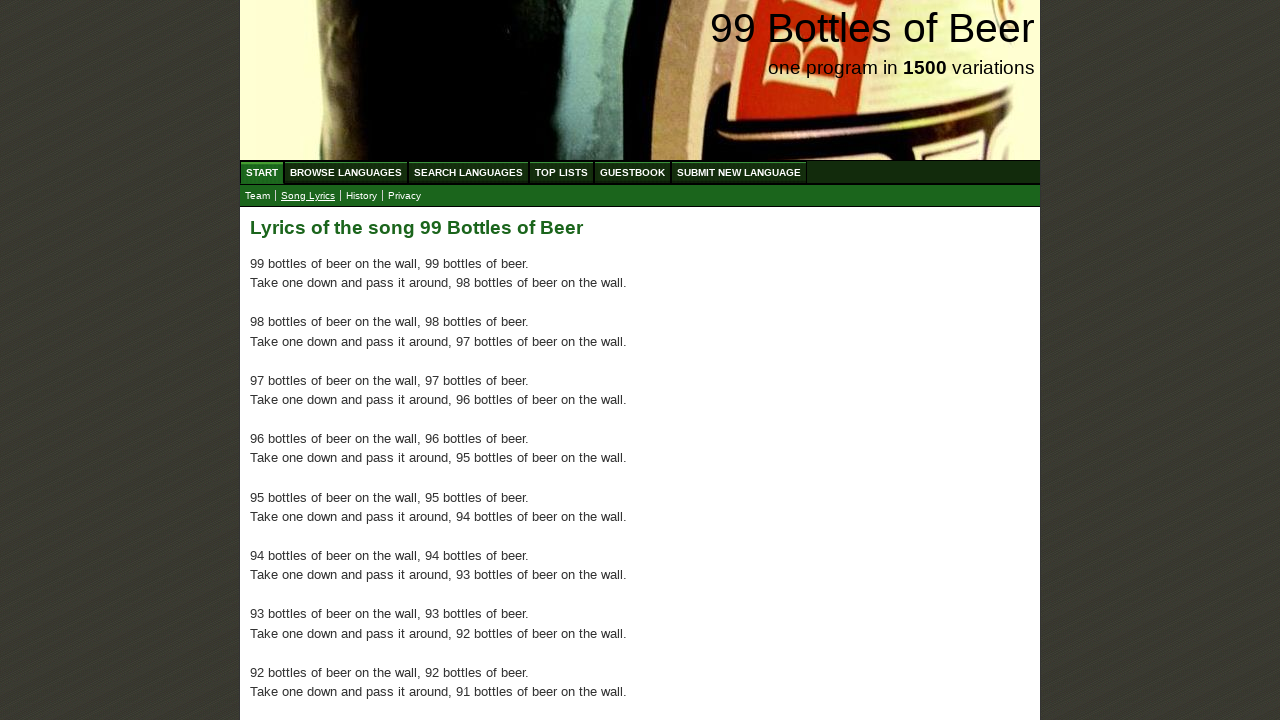

Verified paragraph 67 of 100 is present
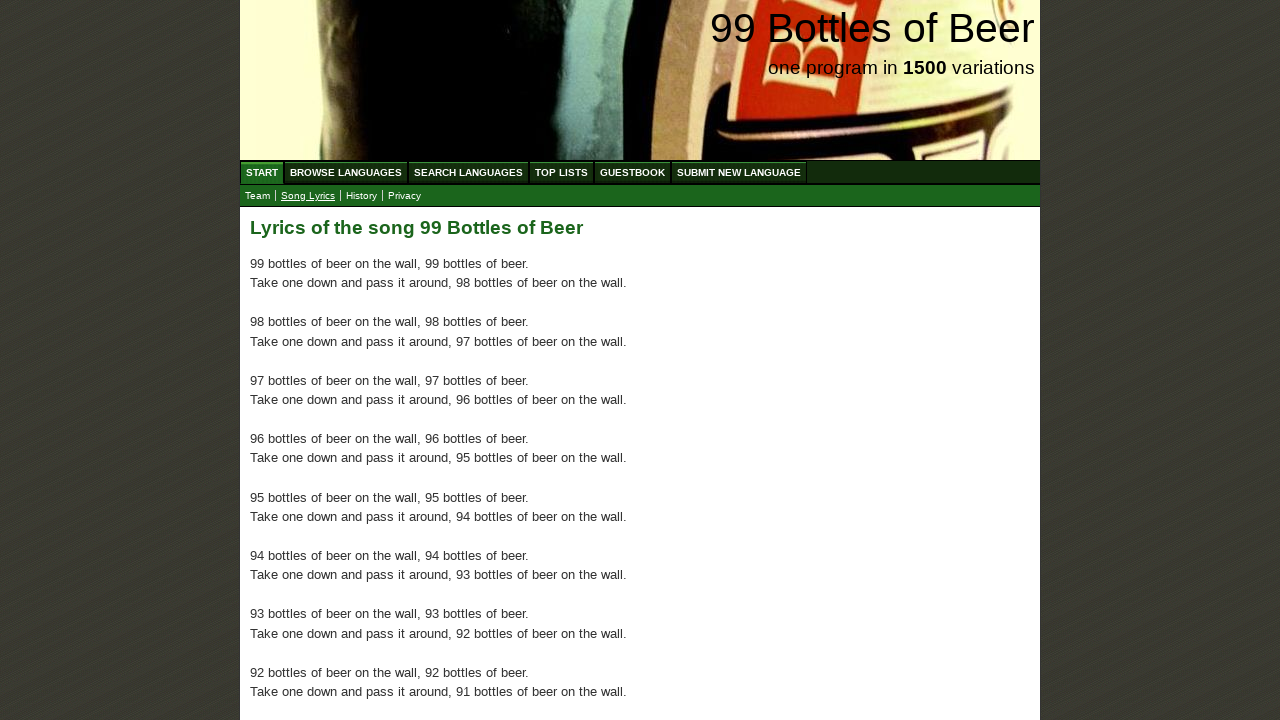

Verified paragraph 68 of 100 is present
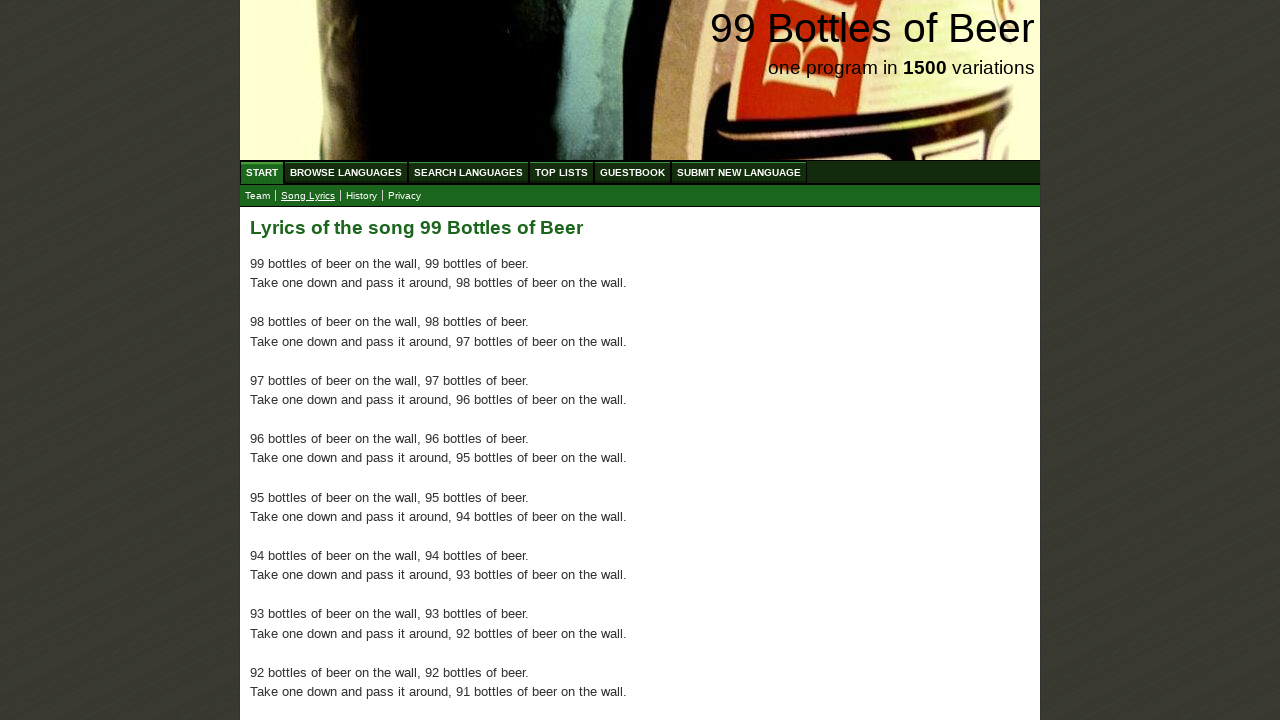

Verified paragraph 69 of 100 is present
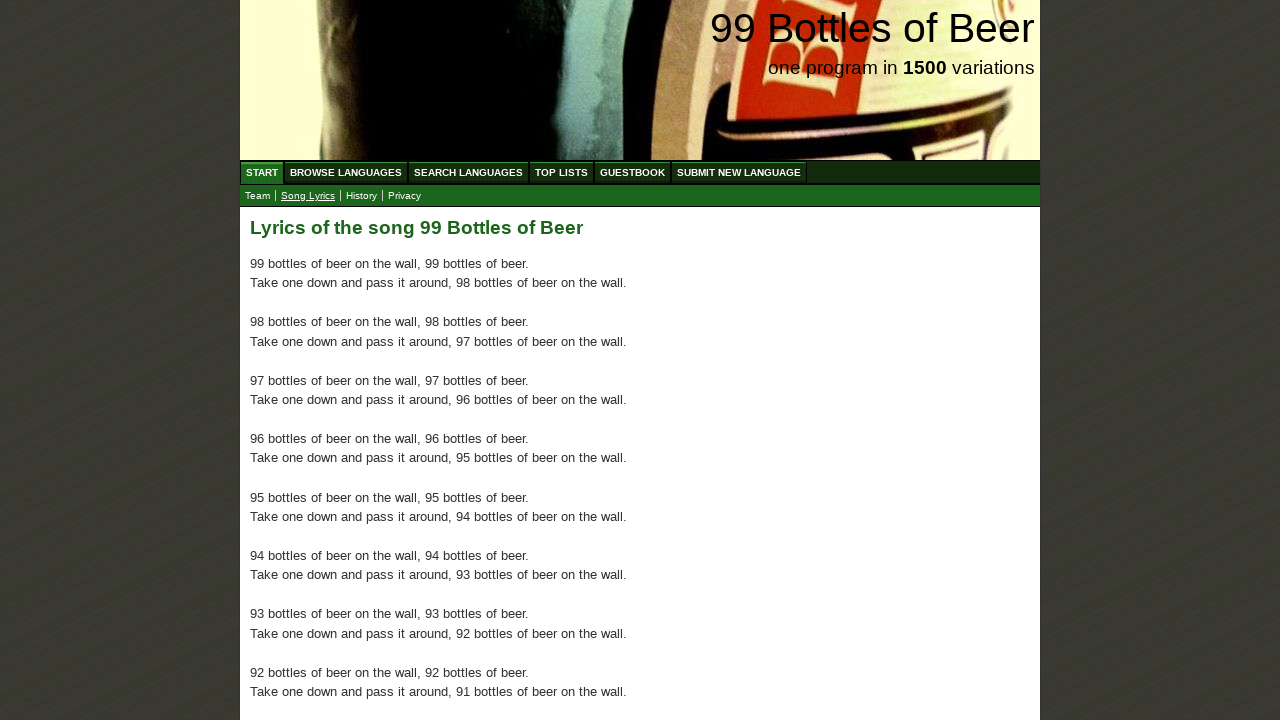

Verified paragraph 70 of 100 is present
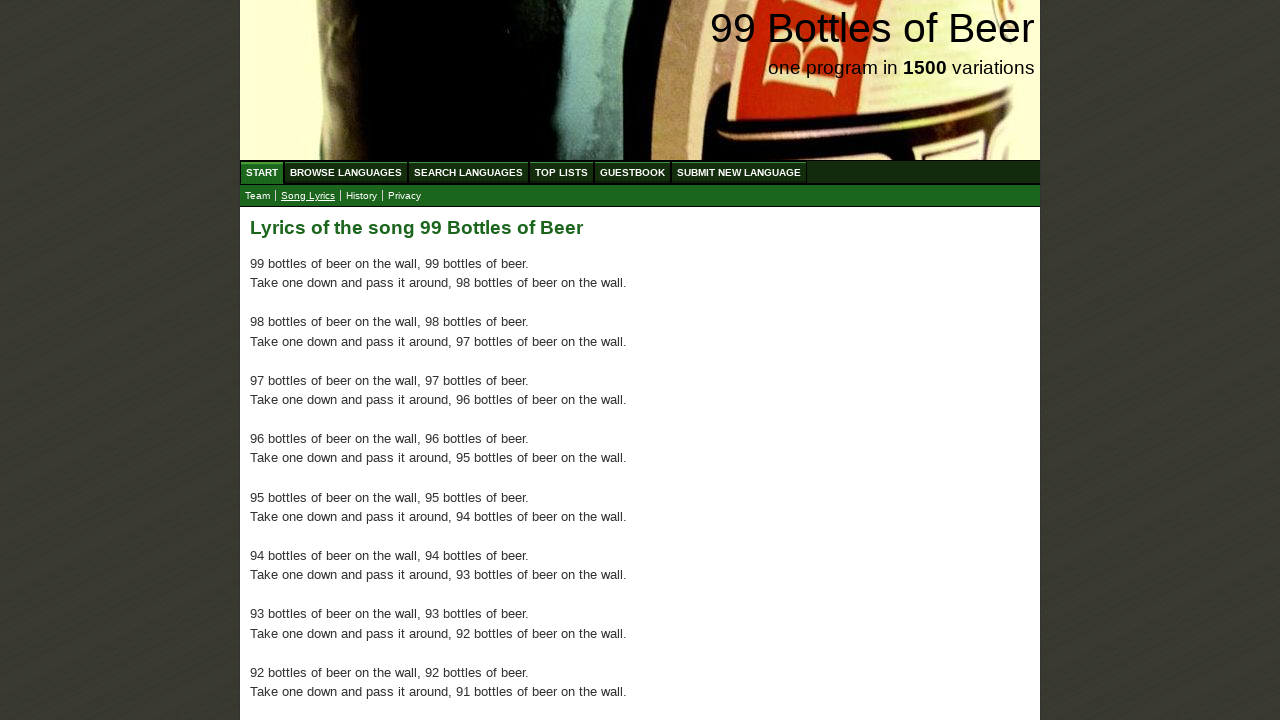

Verified paragraph 71 of 100 is present
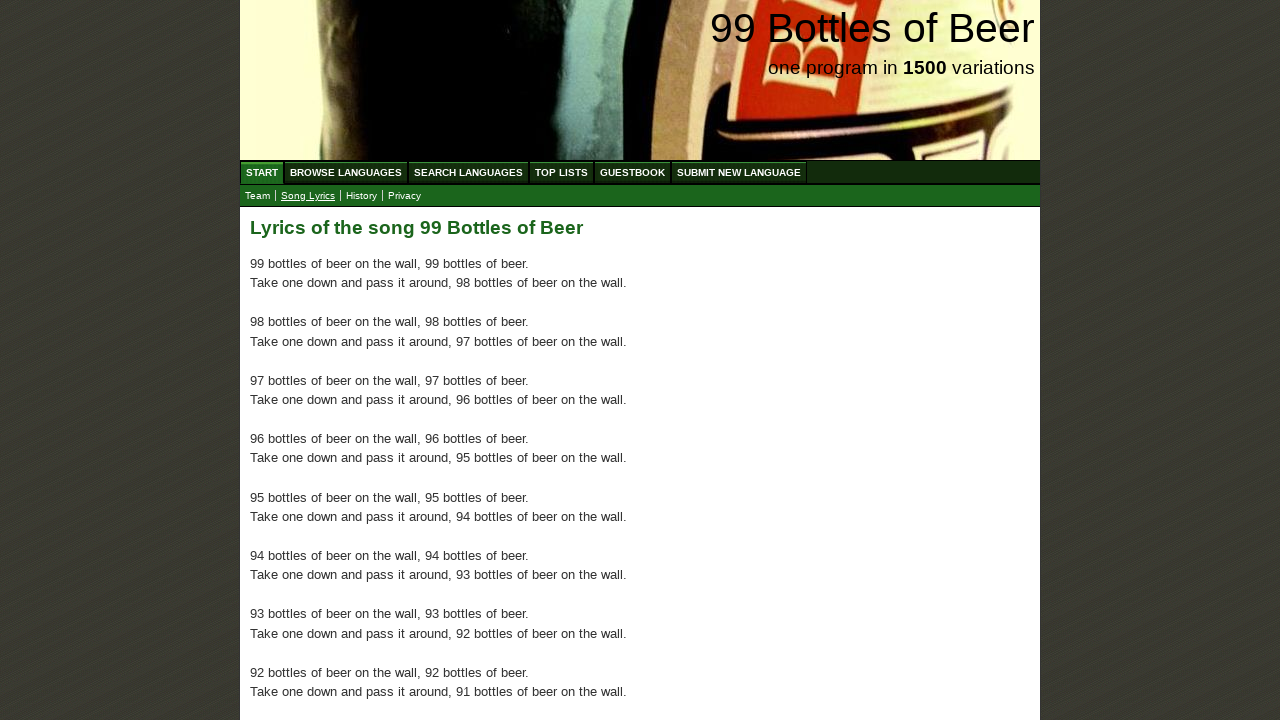

Verified paragraph 72 of 100 is present
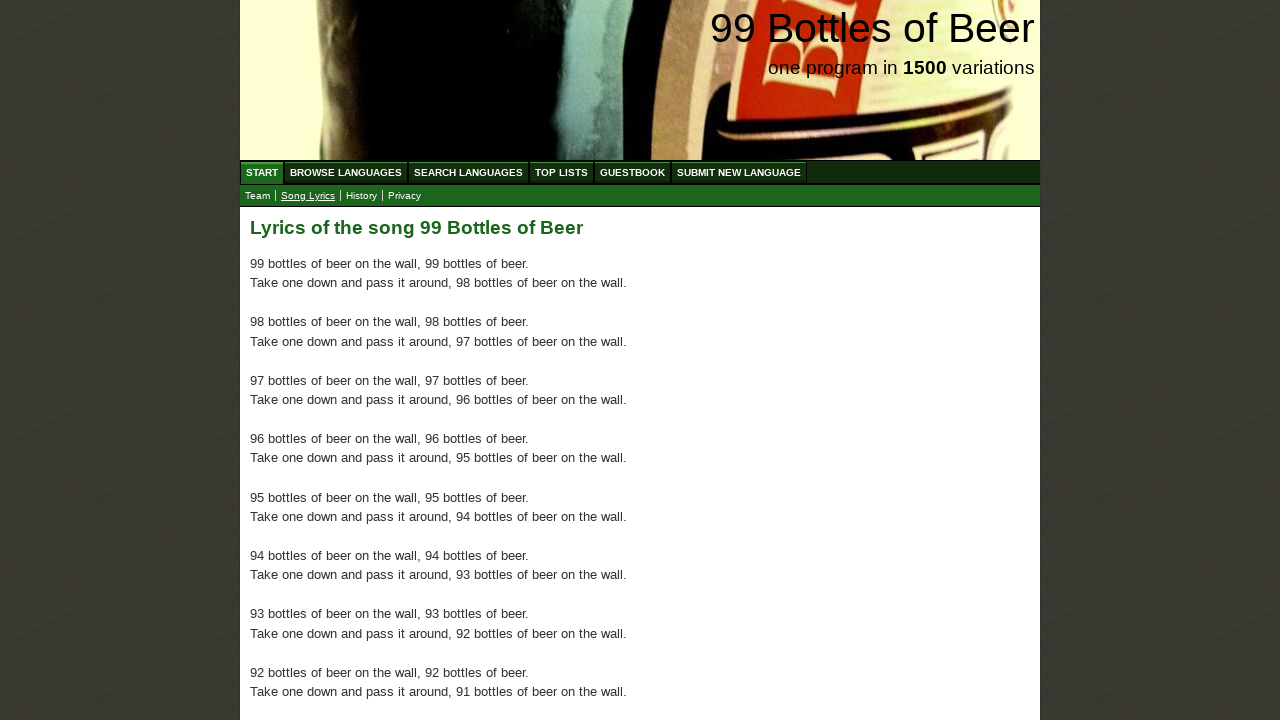

Verified paragraph 73 of 100 is present
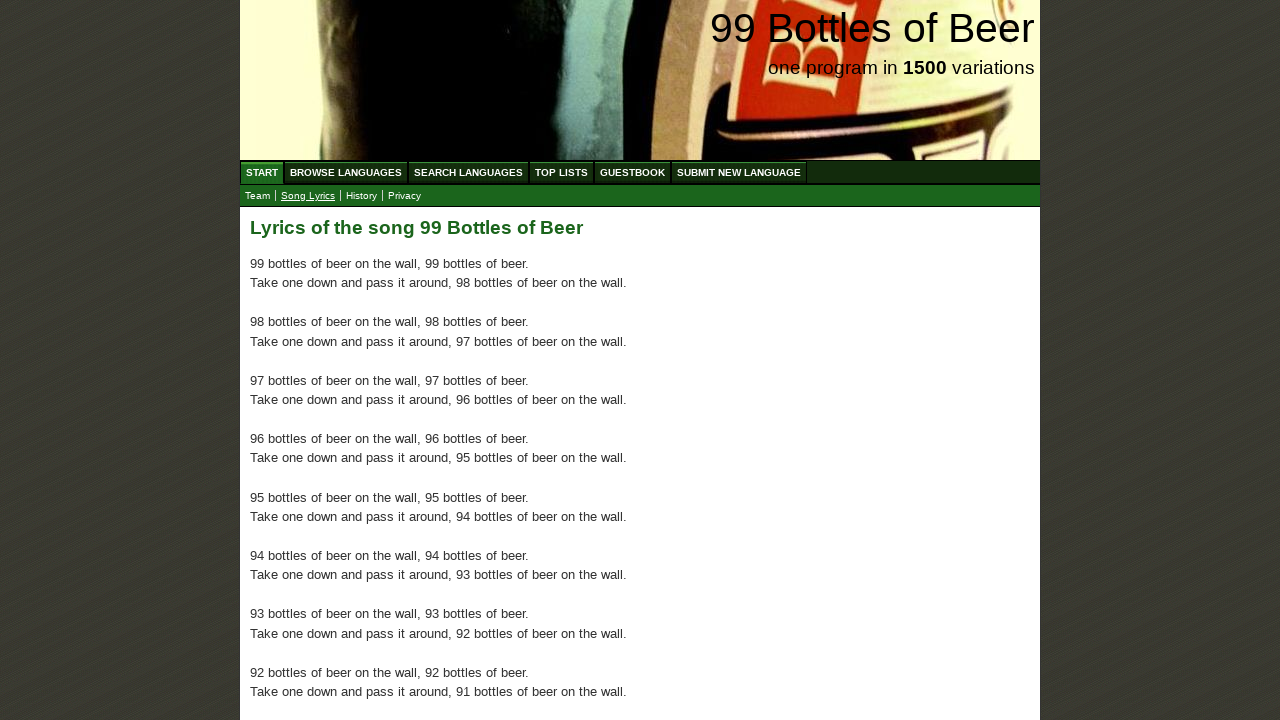

Verified paragraph 74 of 100 is present
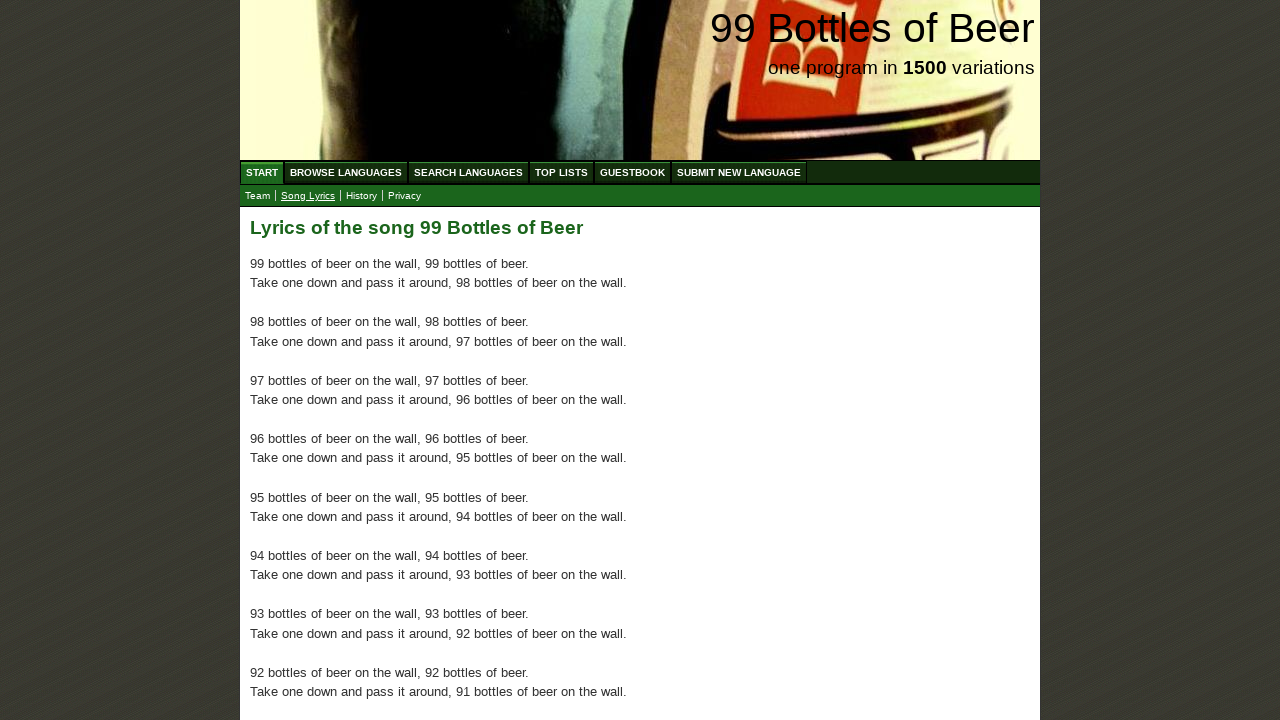

Verified paragraph 75 of 100 is present
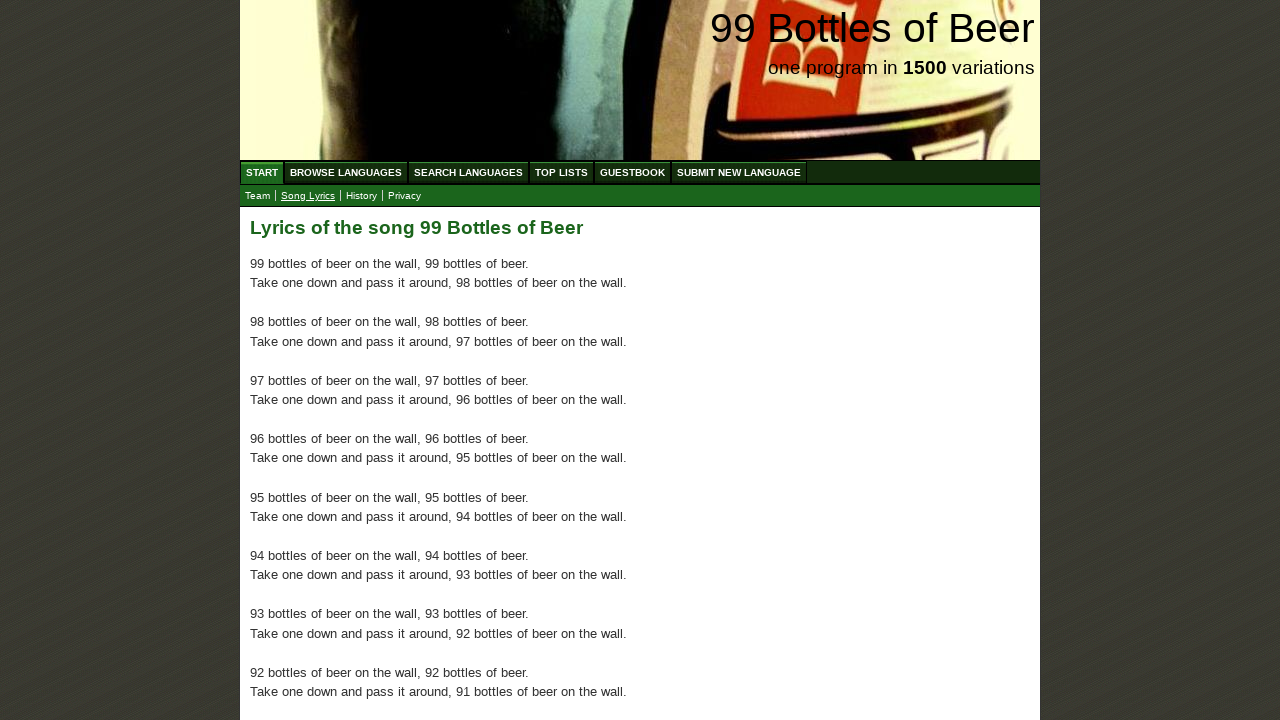

Verified paragraph 76 of 100 is present
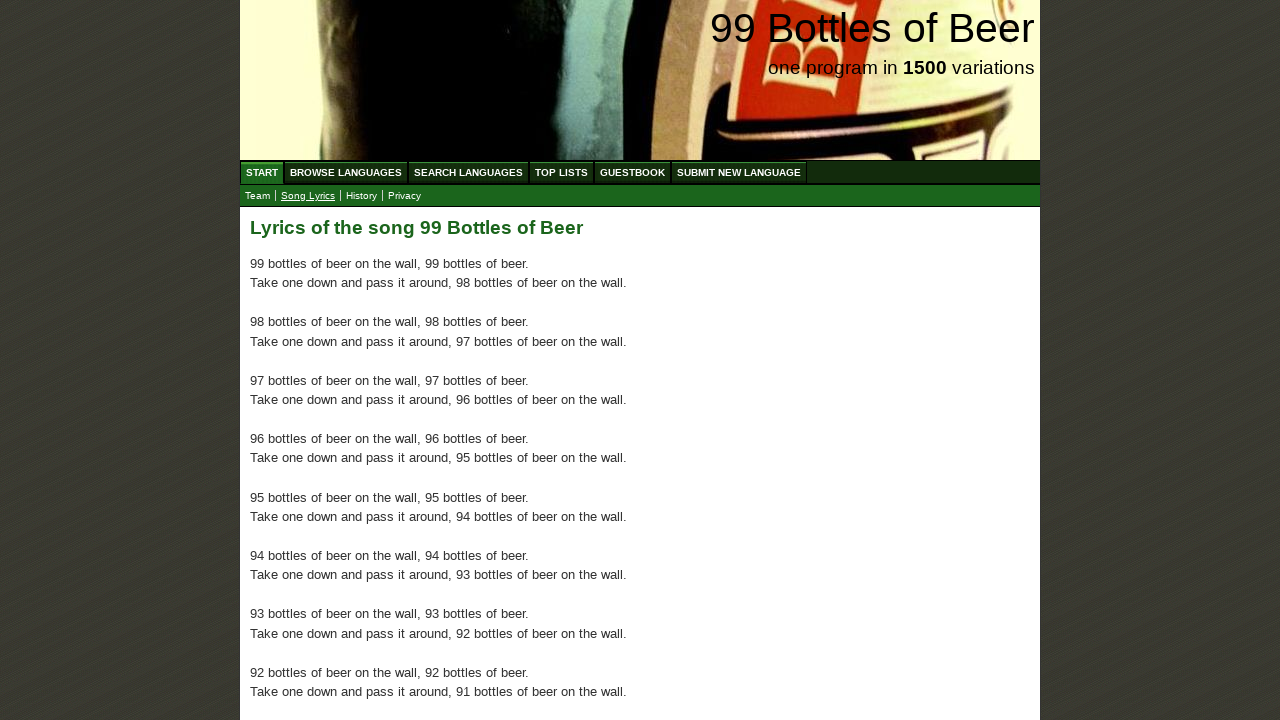

Verified paragraph 77 of 100 is present
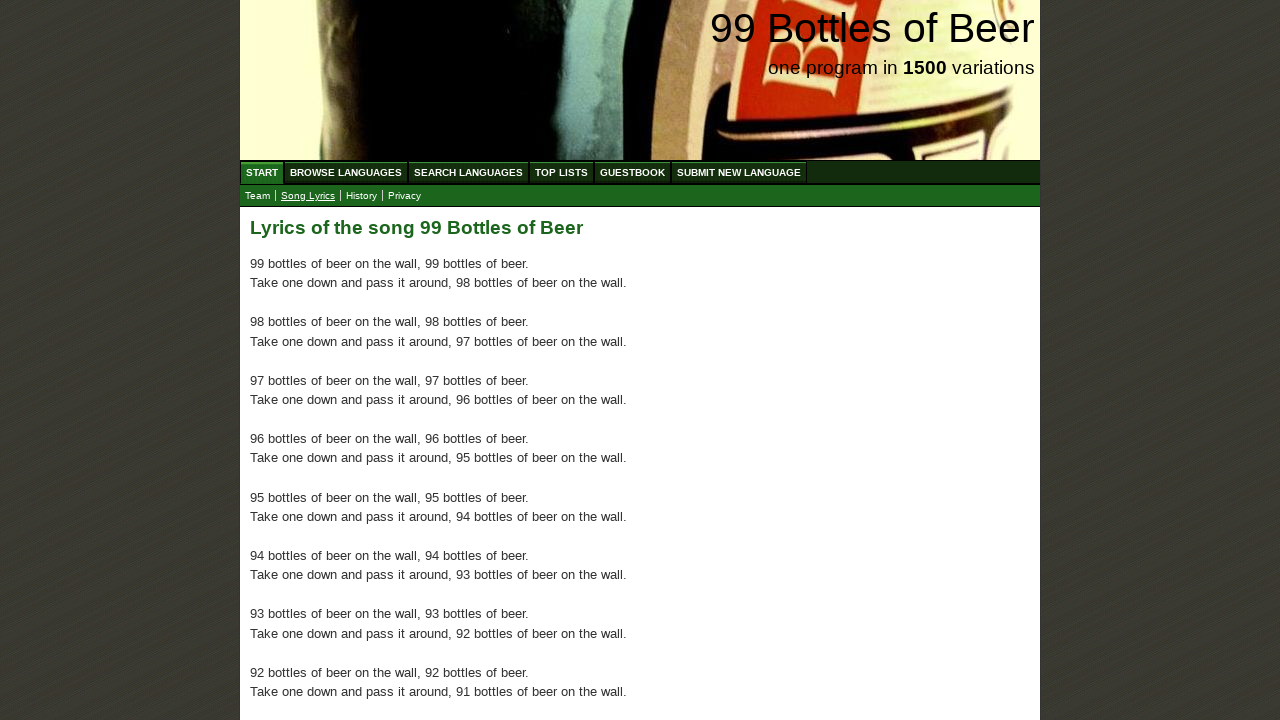

Verified paragraph 78 of 100 is present
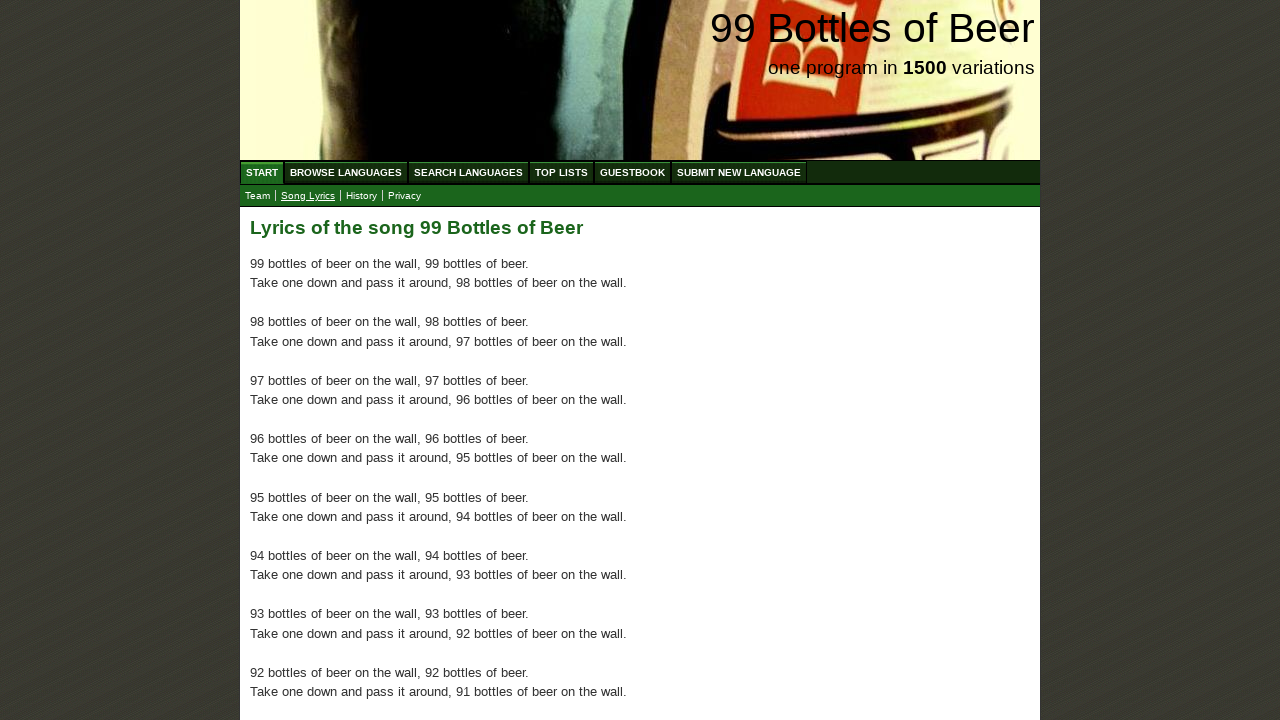

Verified paragraph 79 of 100 is present
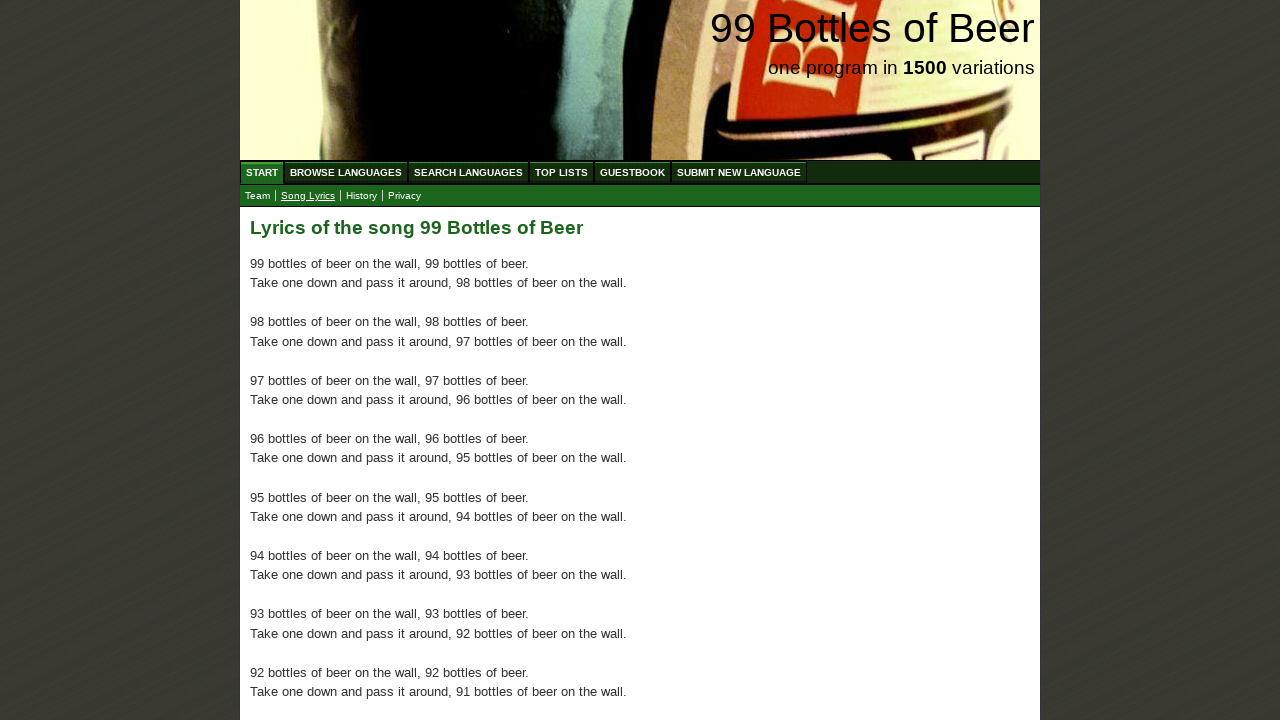

Verified paragraph 80 of 100 is present
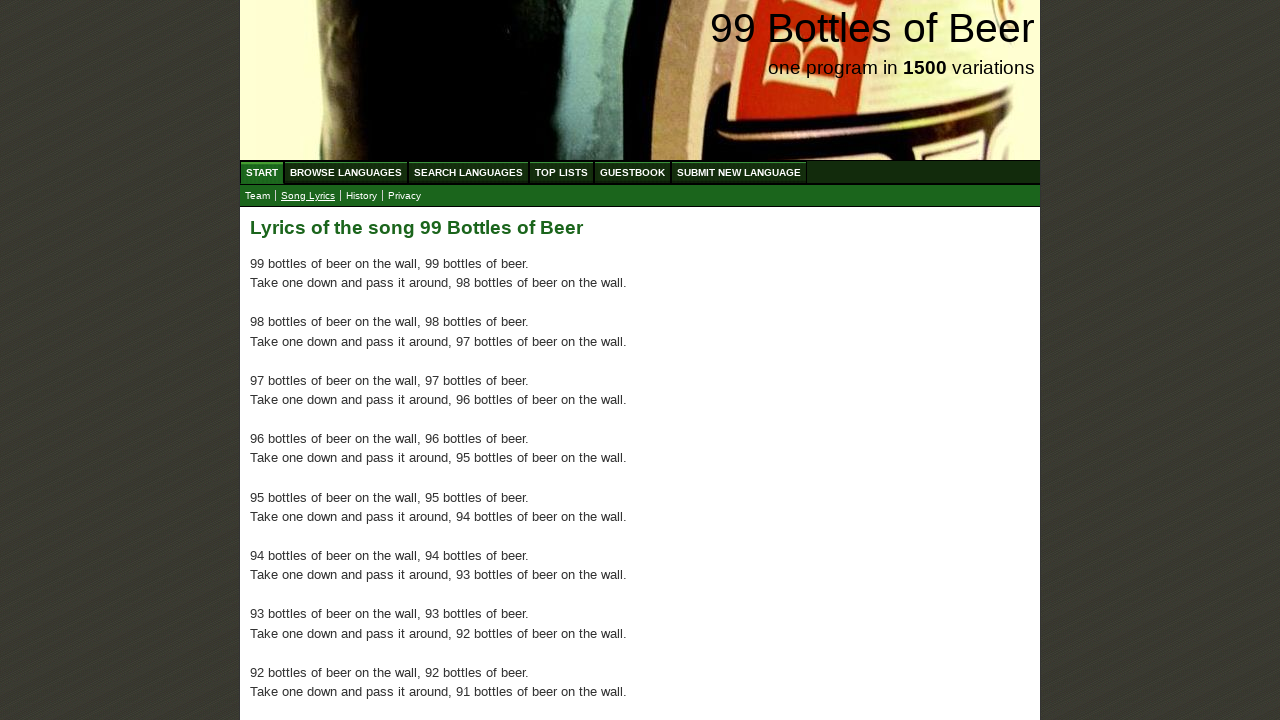

Verified paragraph 81 of 100 is present
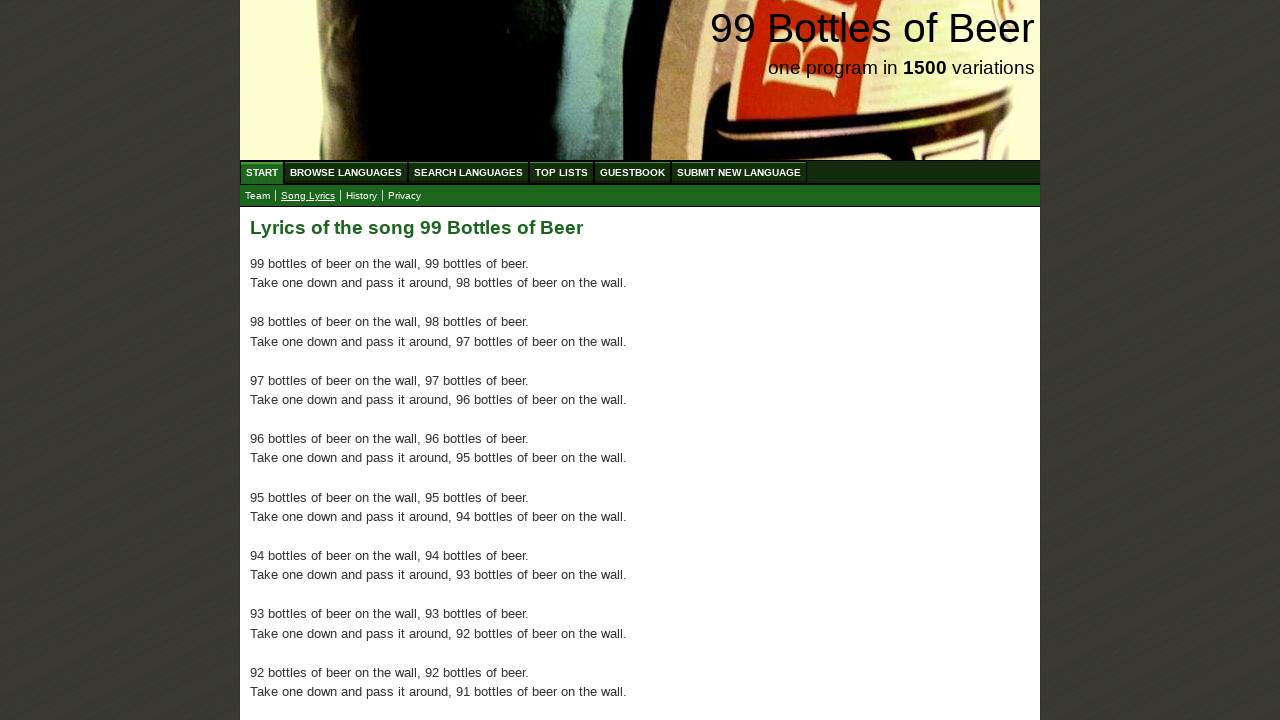

Verified paragraph 82 of 100 is present
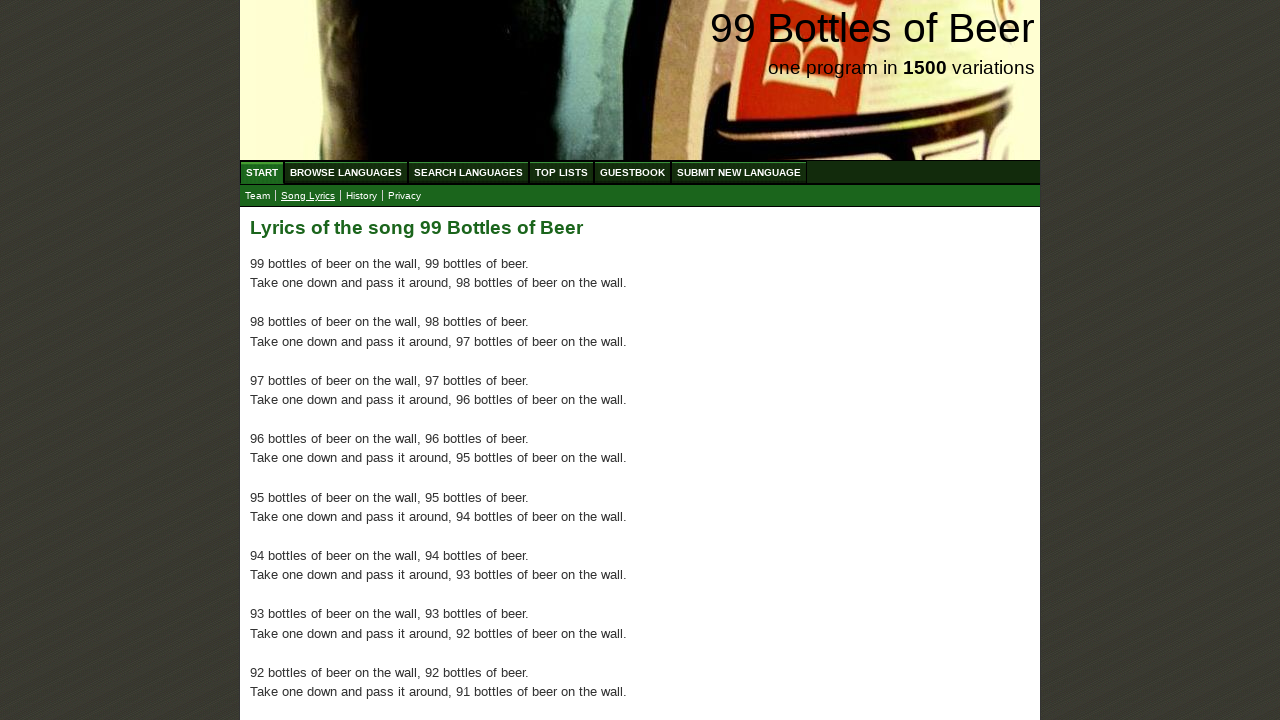

Verified paragraph 83 of 100 is present
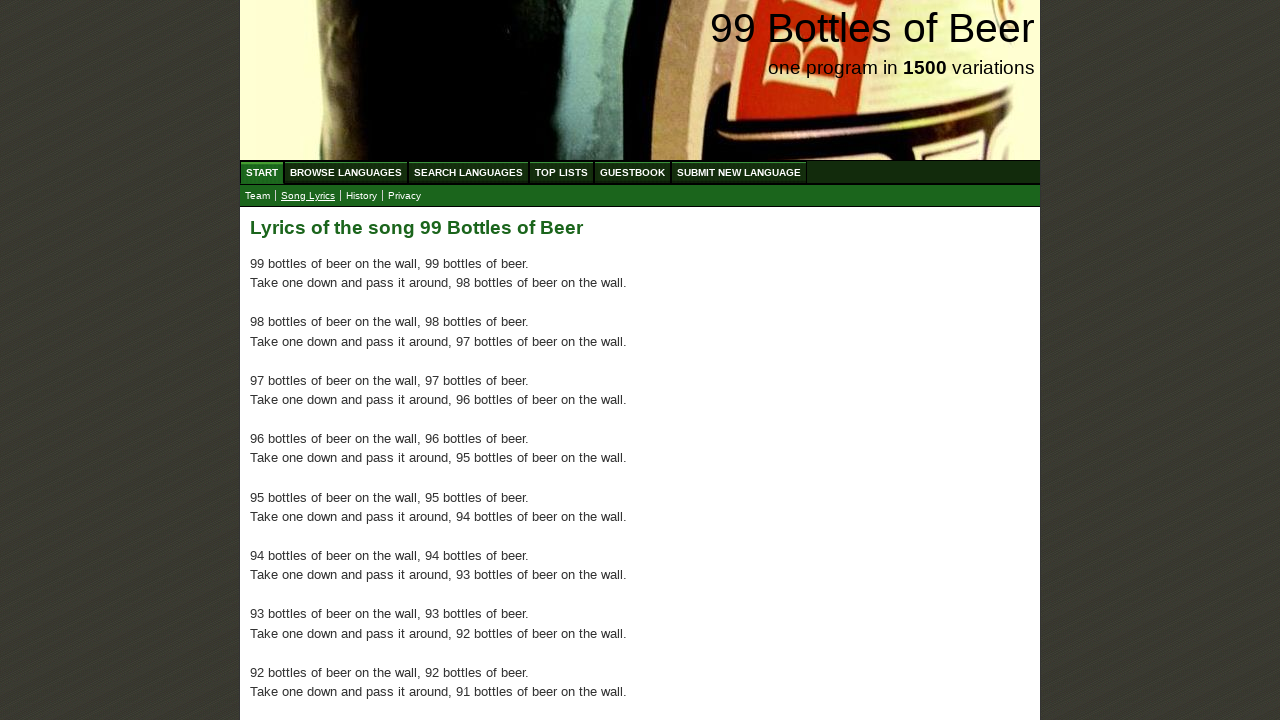

Verified paragraph 84 of 100 is present
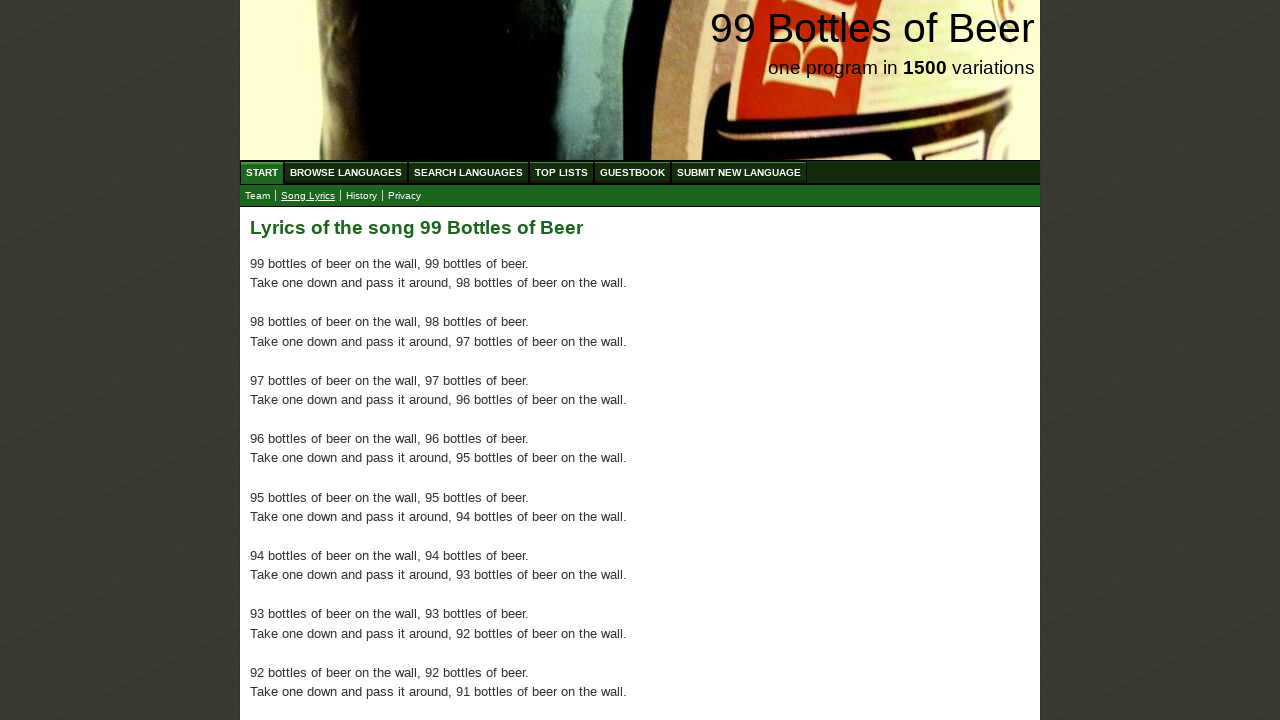

Verified paragraph 85 of 100 is present
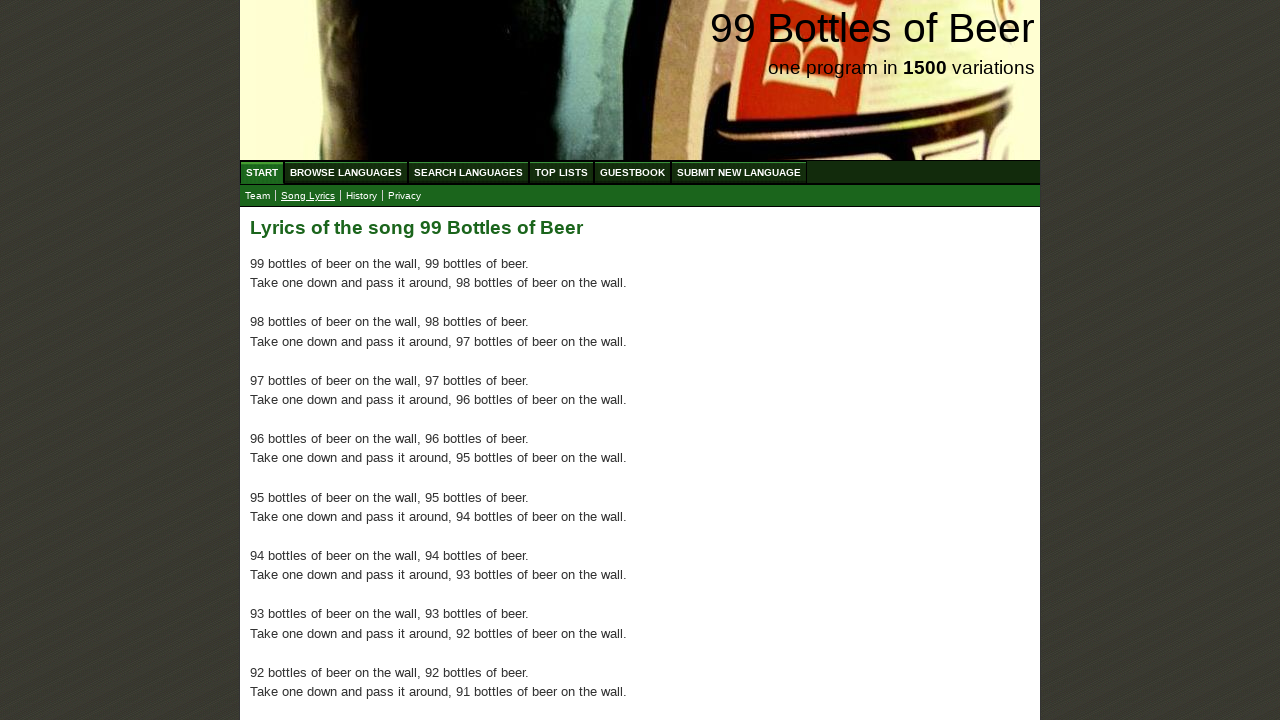

Verified paragraph 86 of 100 is present
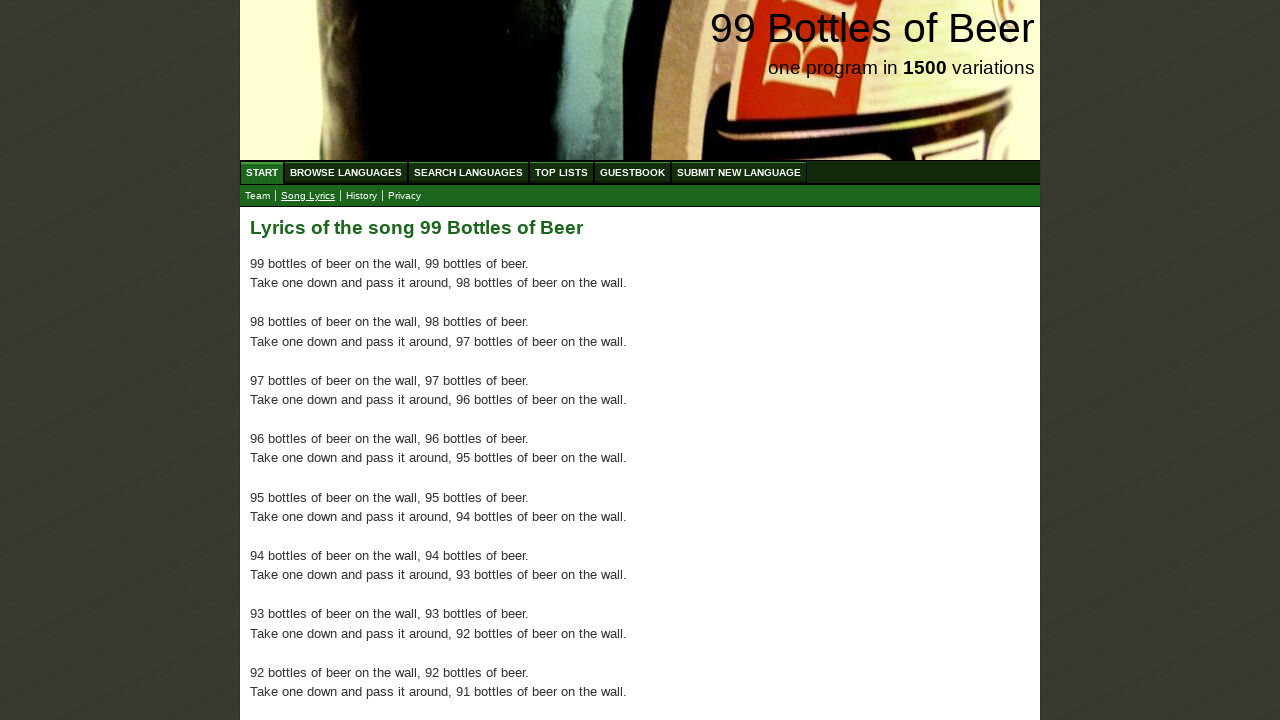

Verified paragraph 87 of 100 is present
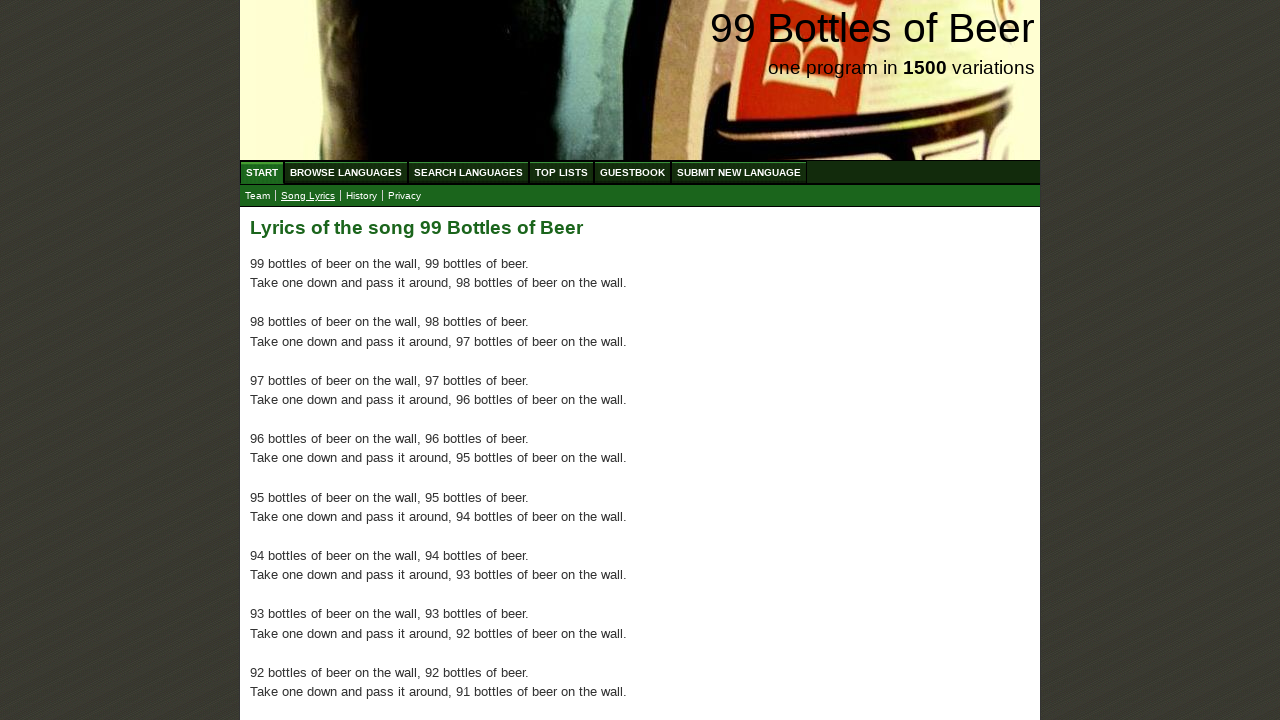

Verified paragraph 88 of 100 is present
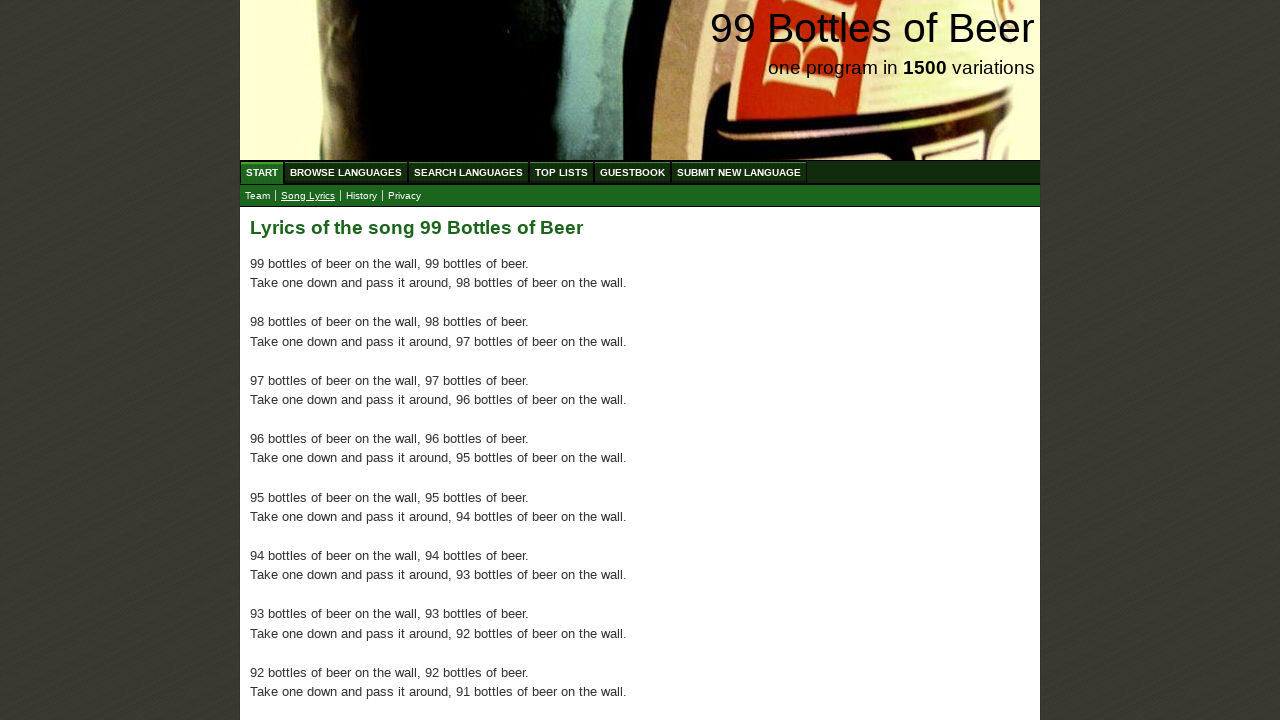

Verified paragraph 89 of 100 is present
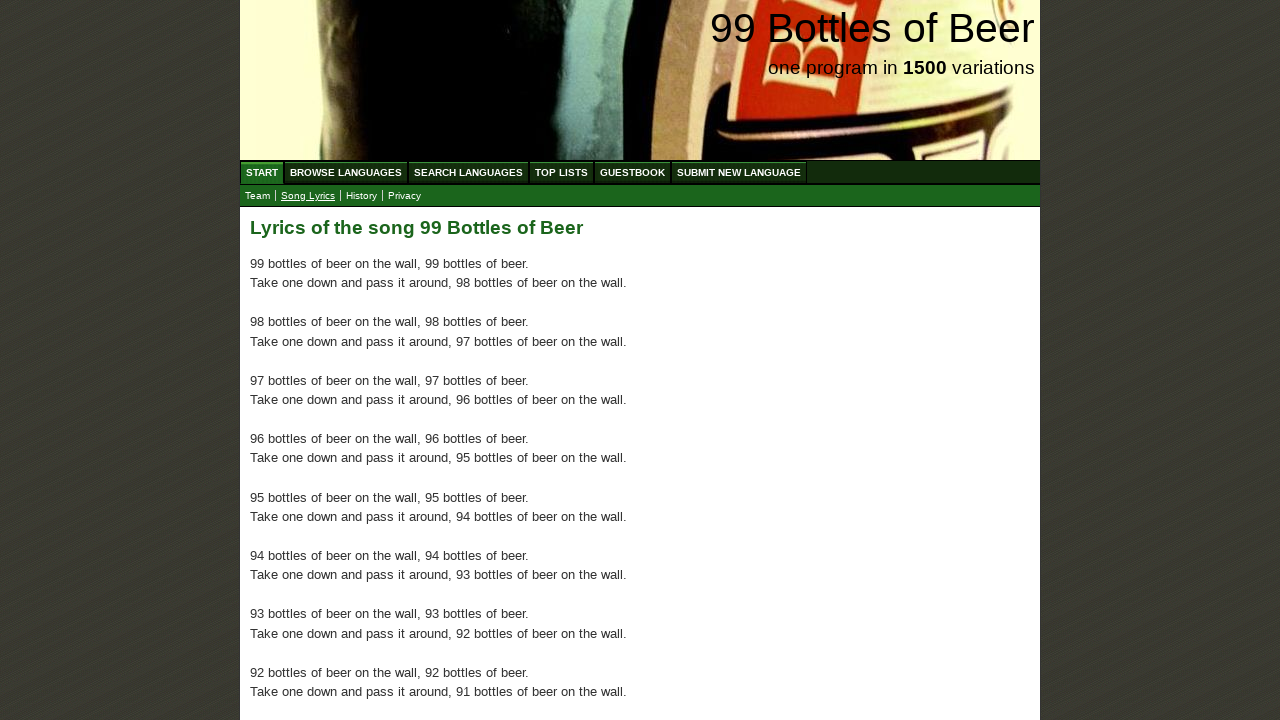

Verified paragraph 90 of 100 is present
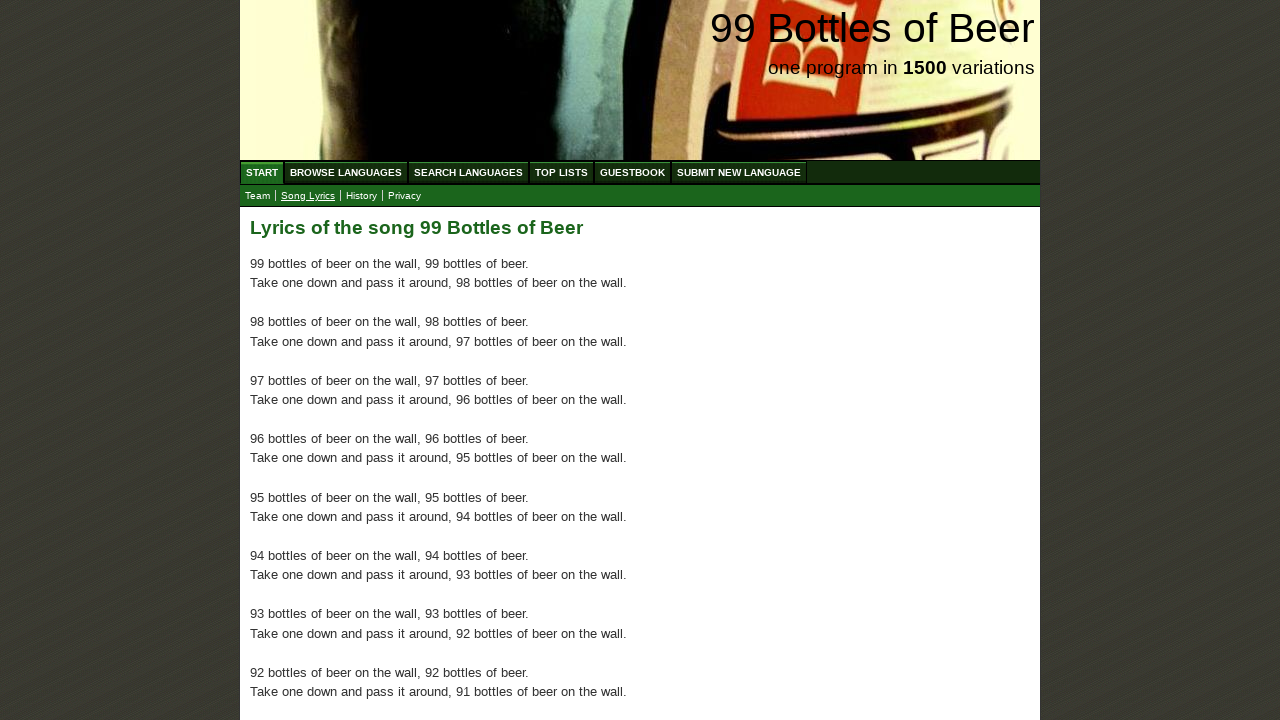

Verified paragraph 91 of 100 is present
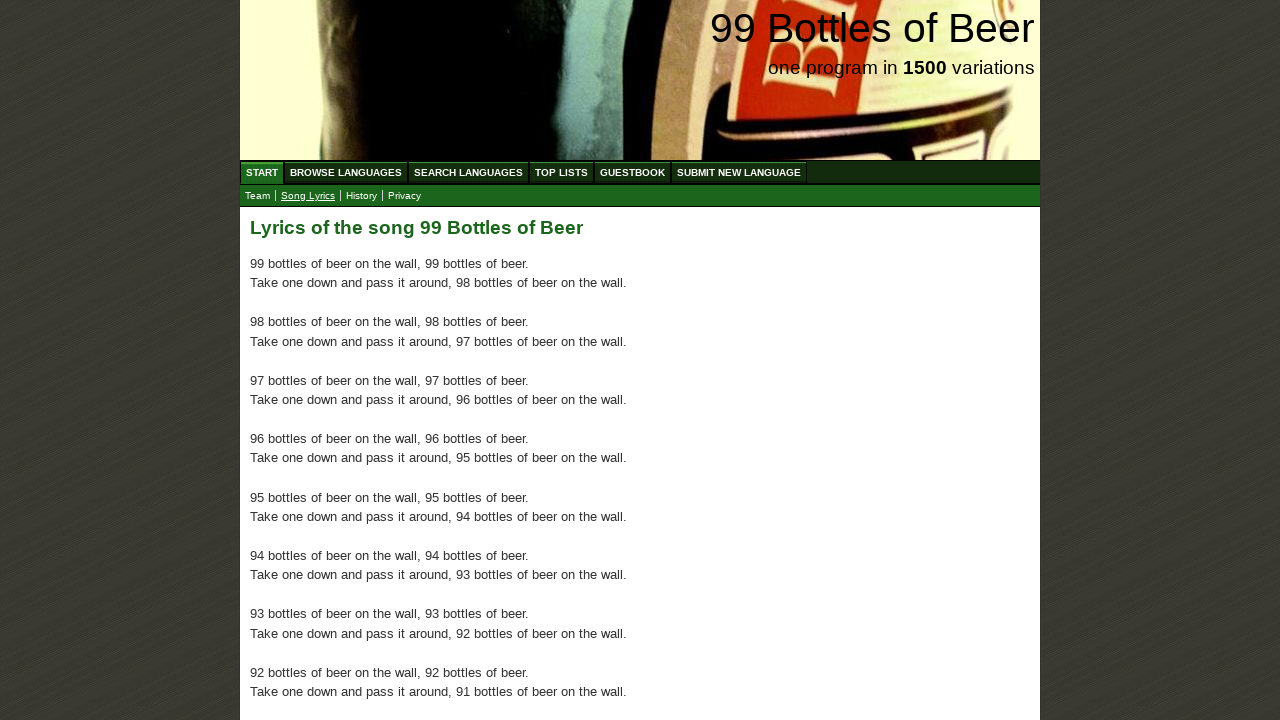

Verified paragraph 92 of 100 is present
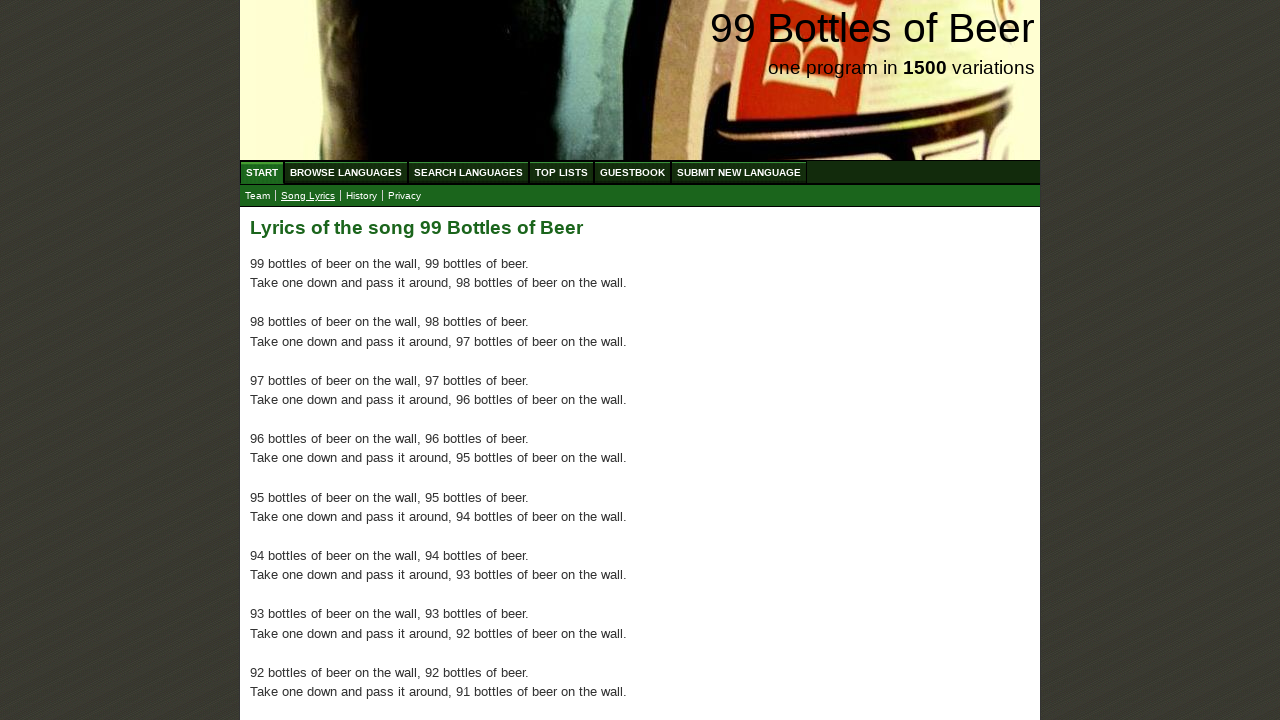

Verified paragraph 93 of 100 is present
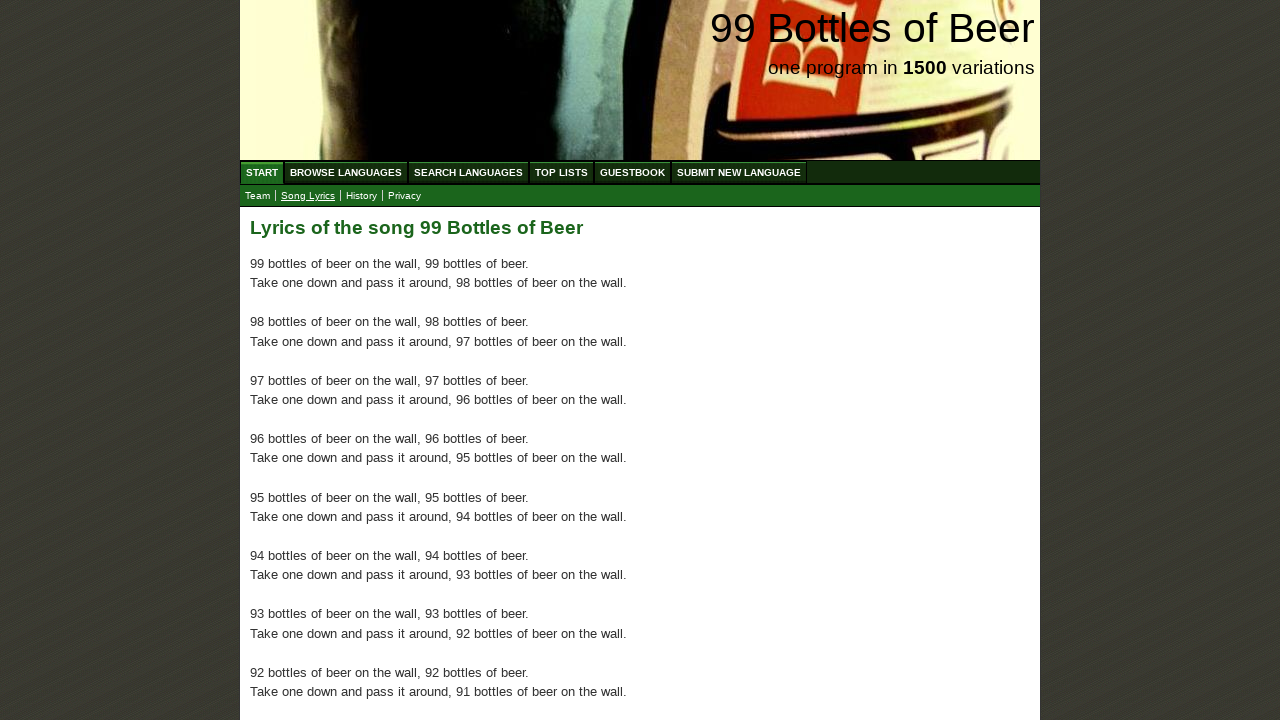

Verified paragraph 94 of 100 is present
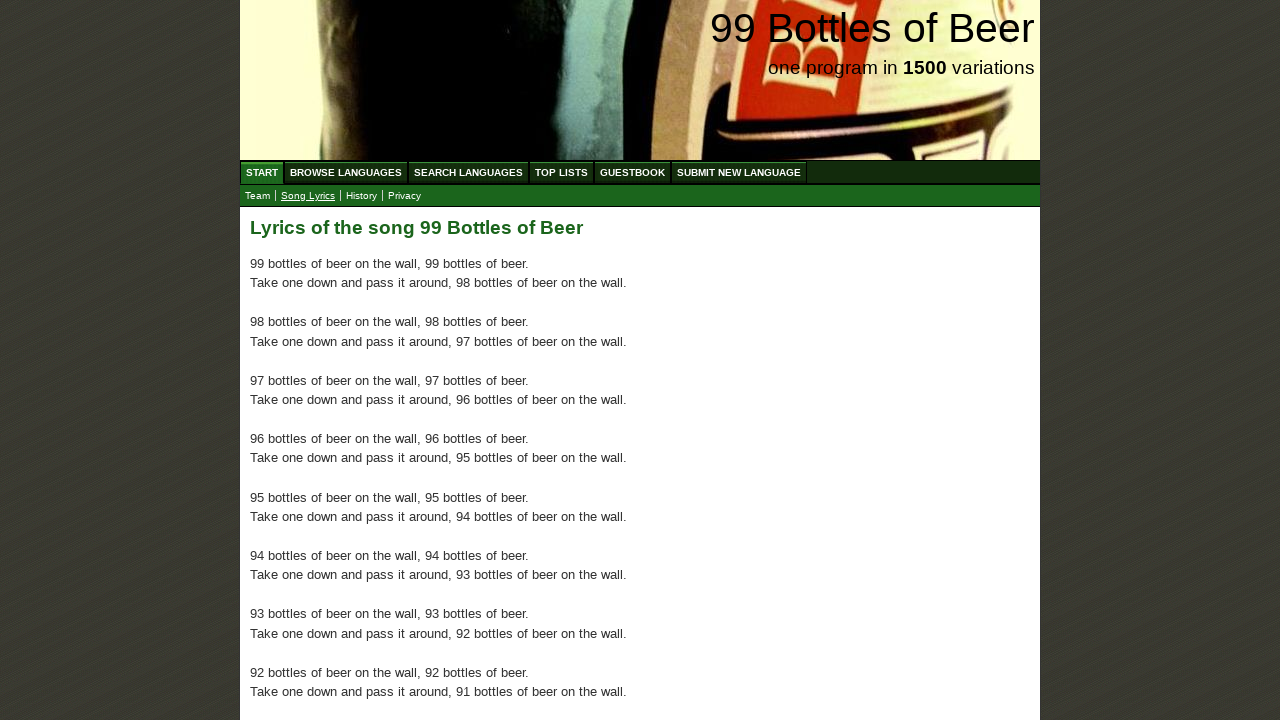

Verified paragraph 95 of 100 is present
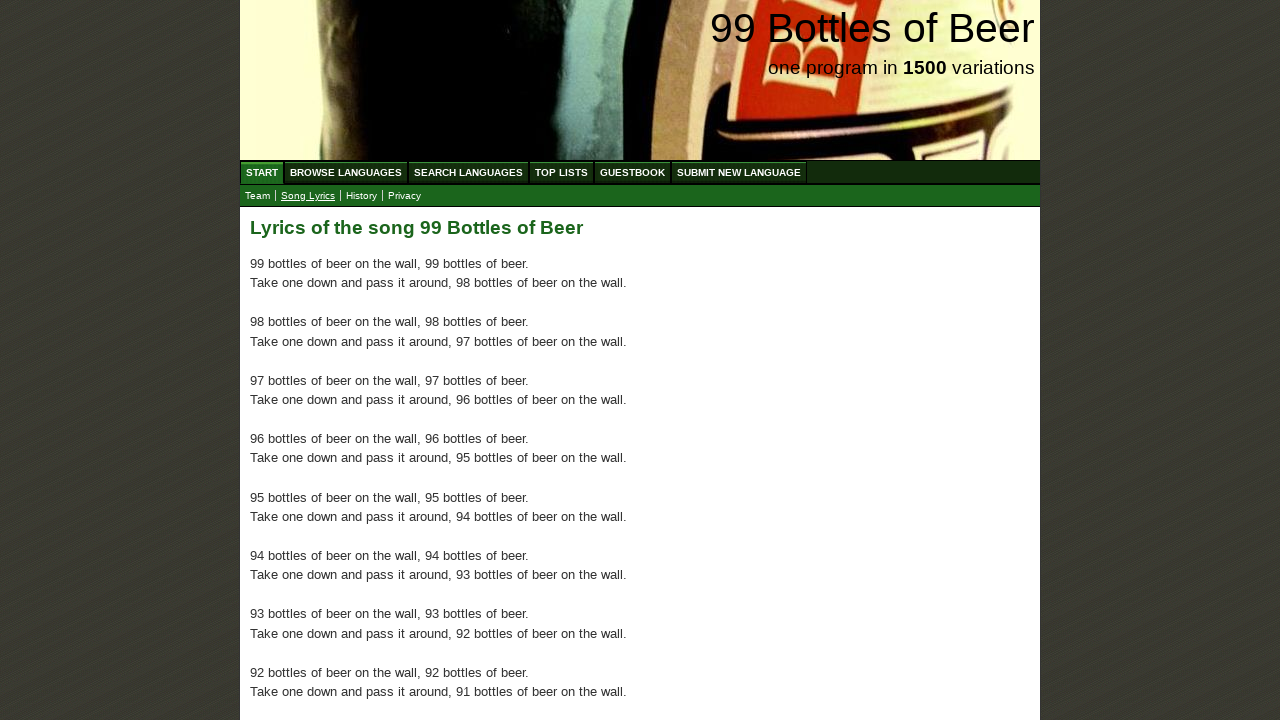

Verified paragraph 96 of 100 is present
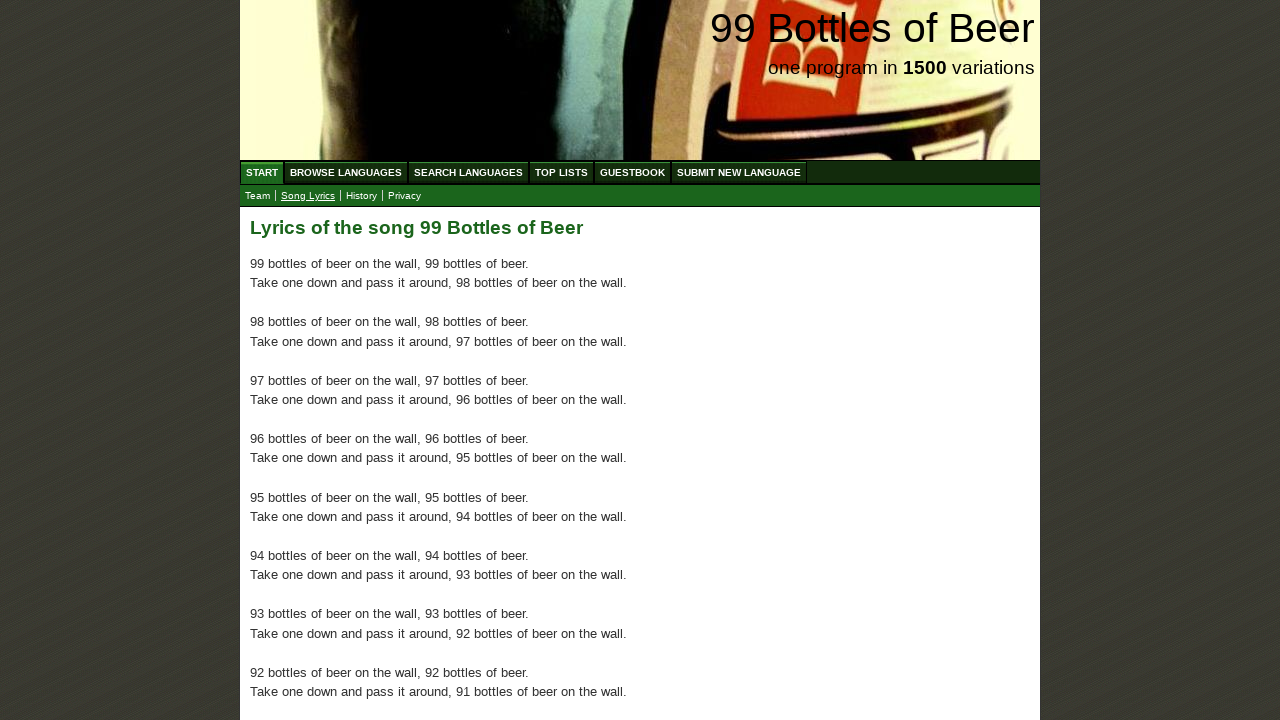

Verified paragraph 97 of 100 is present
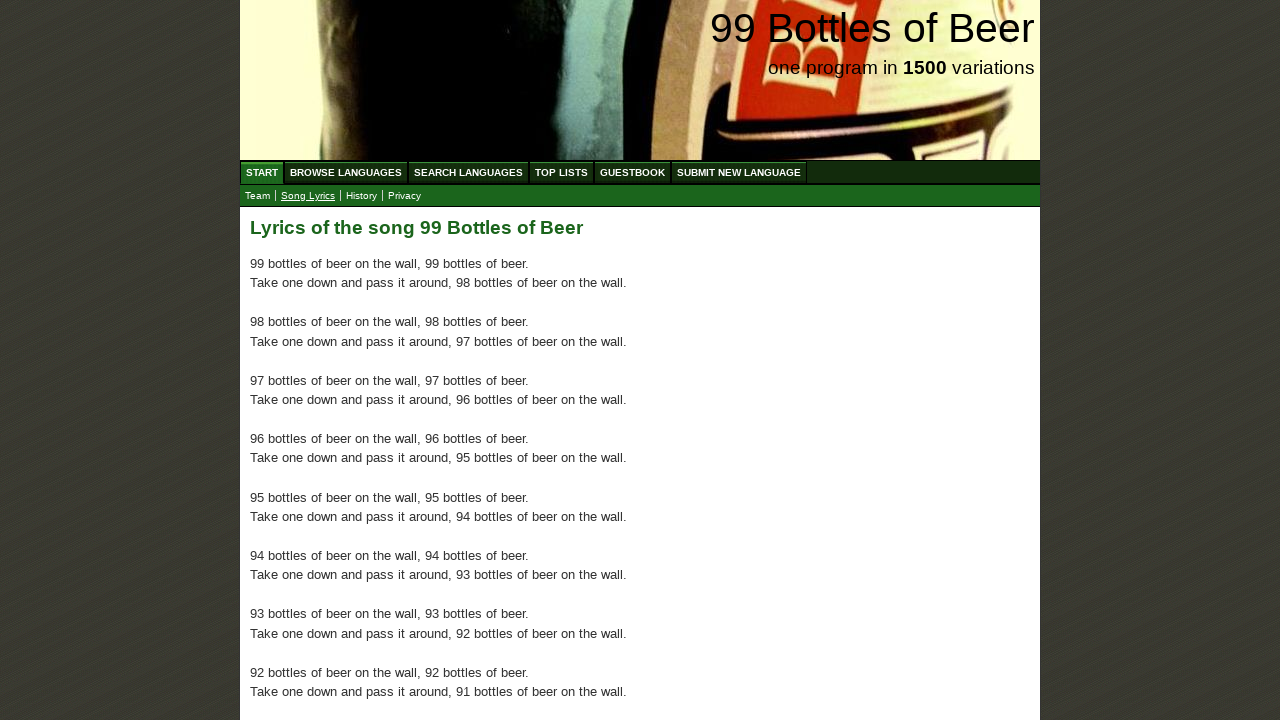

Verified paragraph 98 of 100 is present
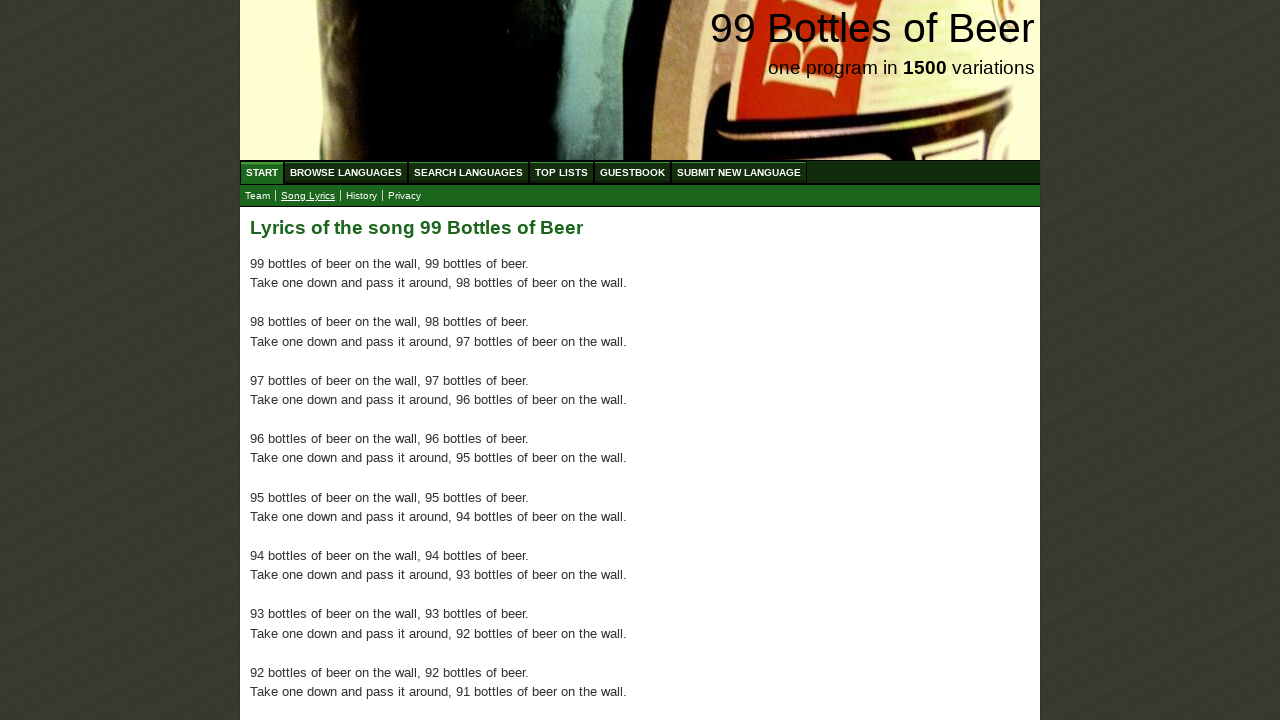

Verified paragraph 99 of 100 is present
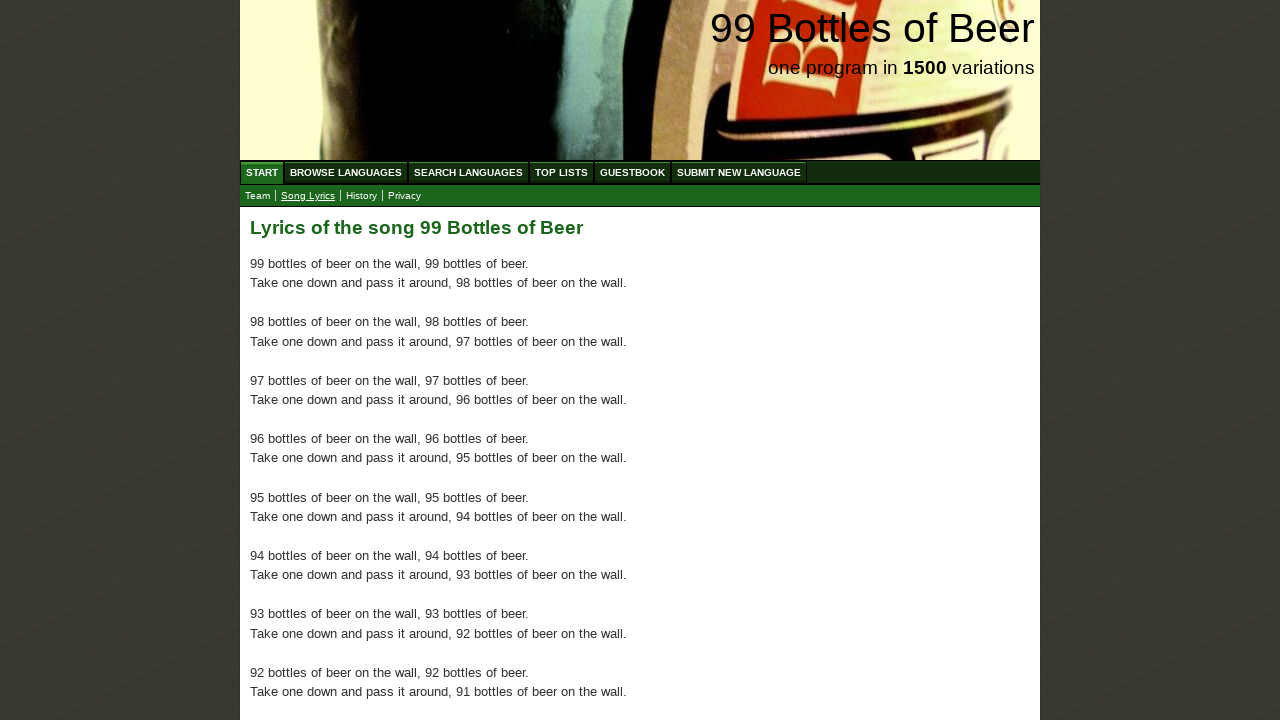

Verified paragraph 100 of 100 is present
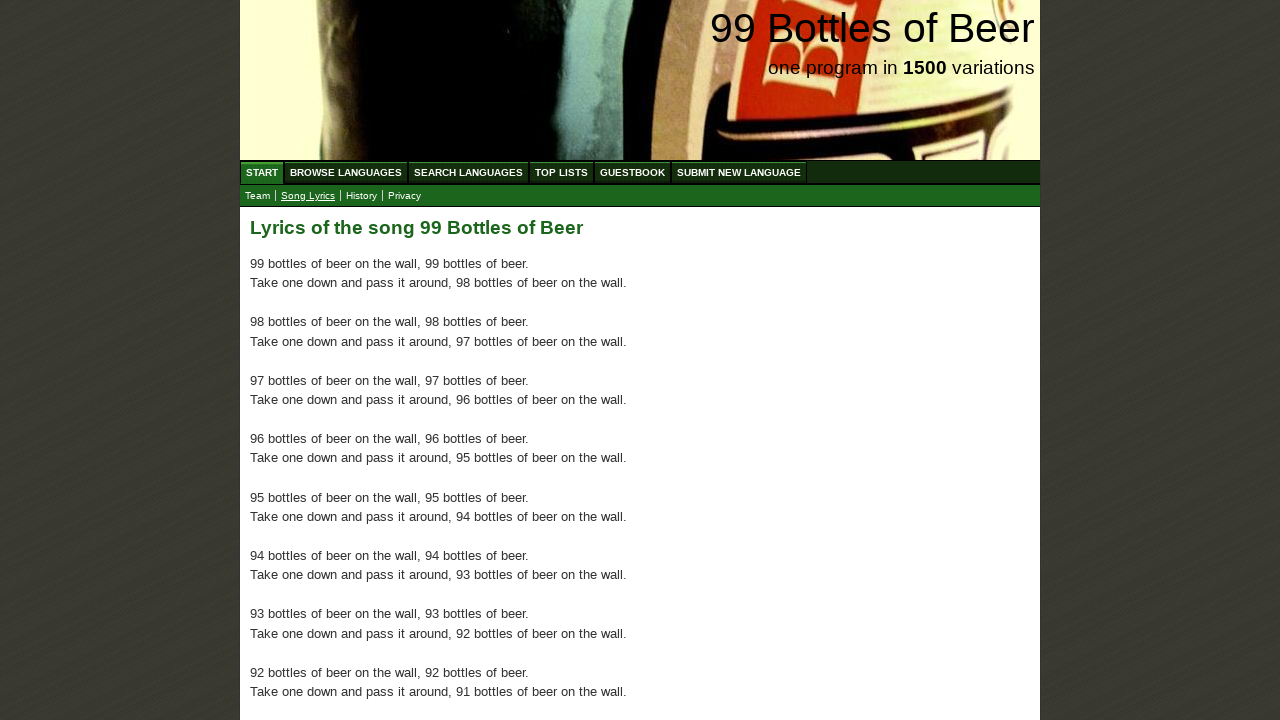

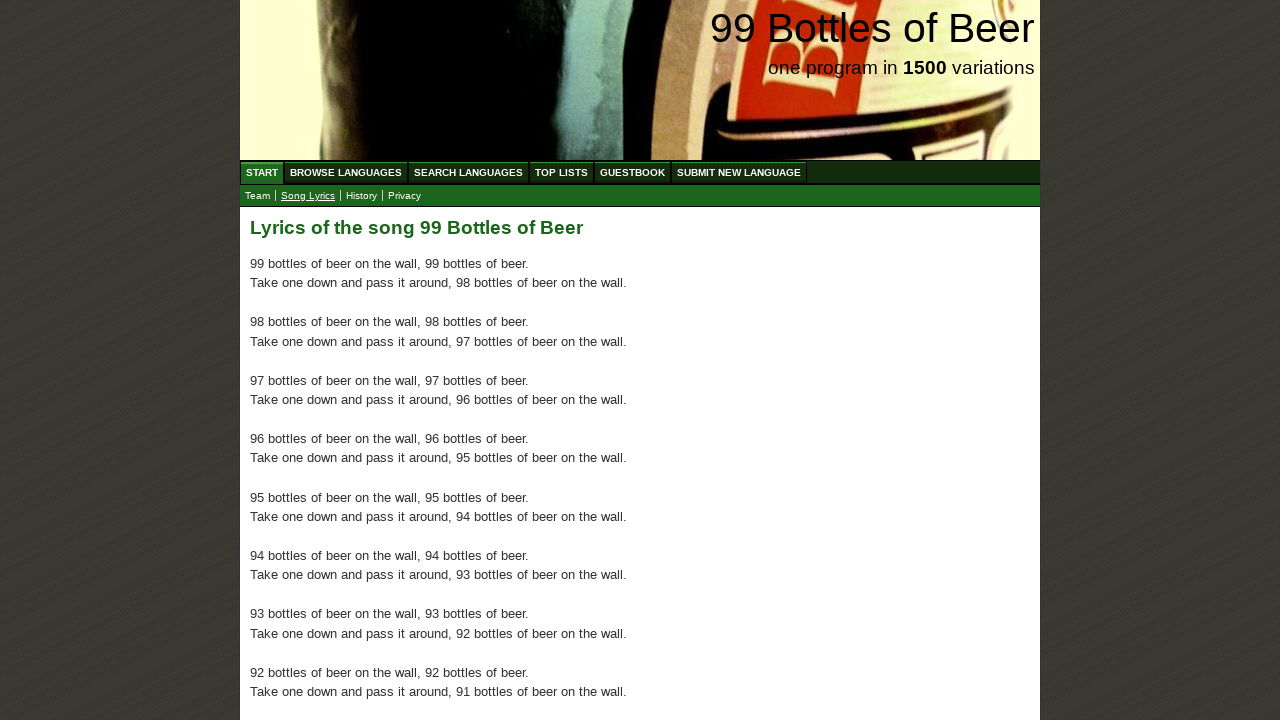